Tests filling a large form by entering the same text value into all input fields on the page and then clicking the submit button.

Starting URL: http://suninjuly.github.io/huge_form.html

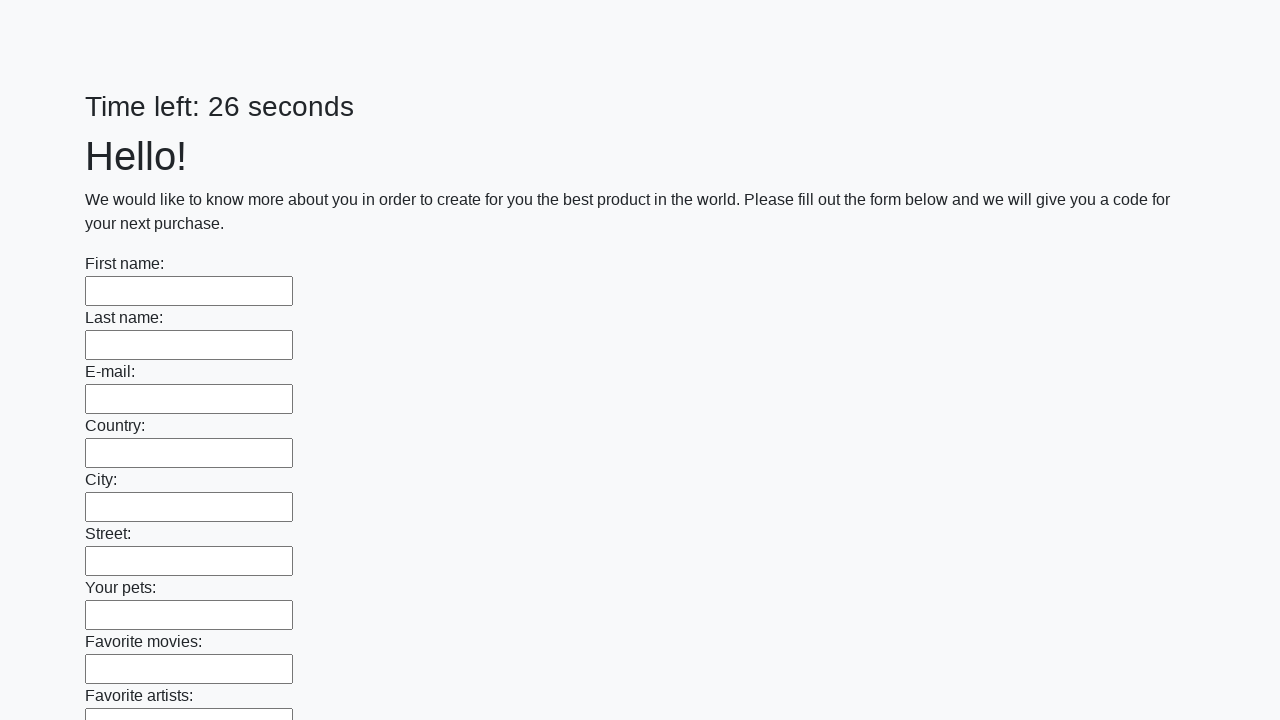

Located all input fields on the huge form page
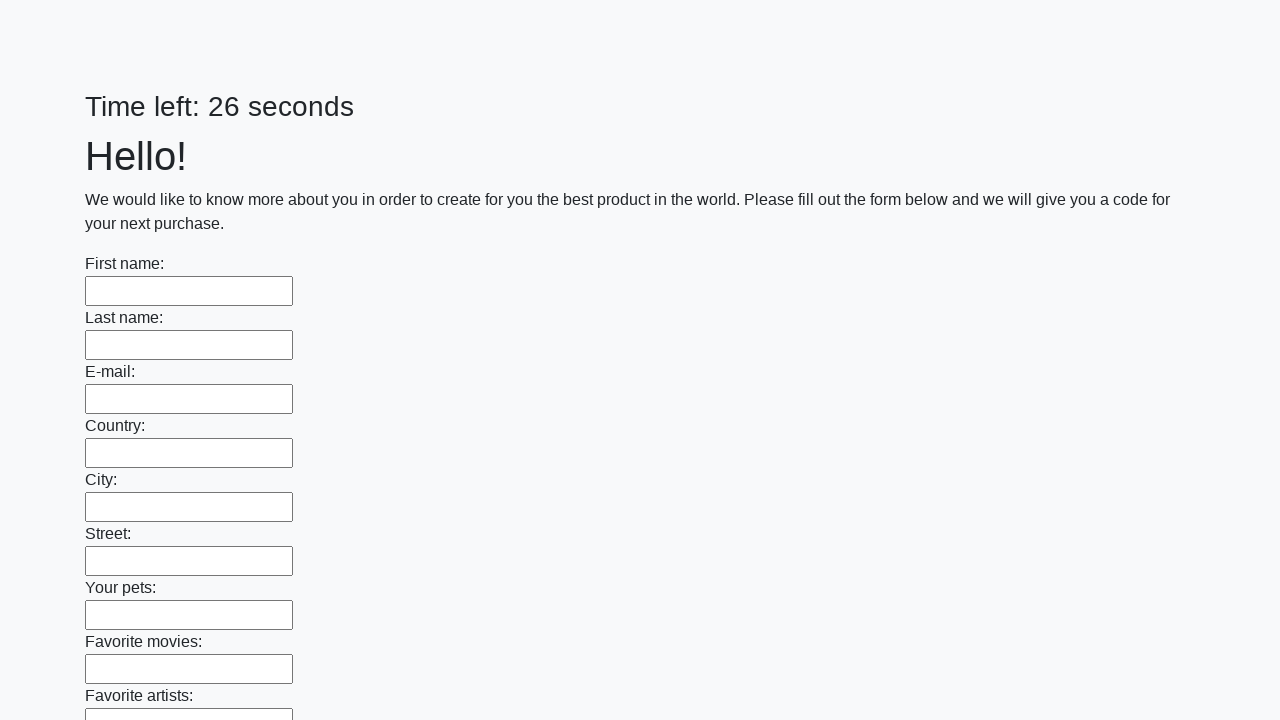

Filled input field with 'TestData_2024' on input >> nth=0
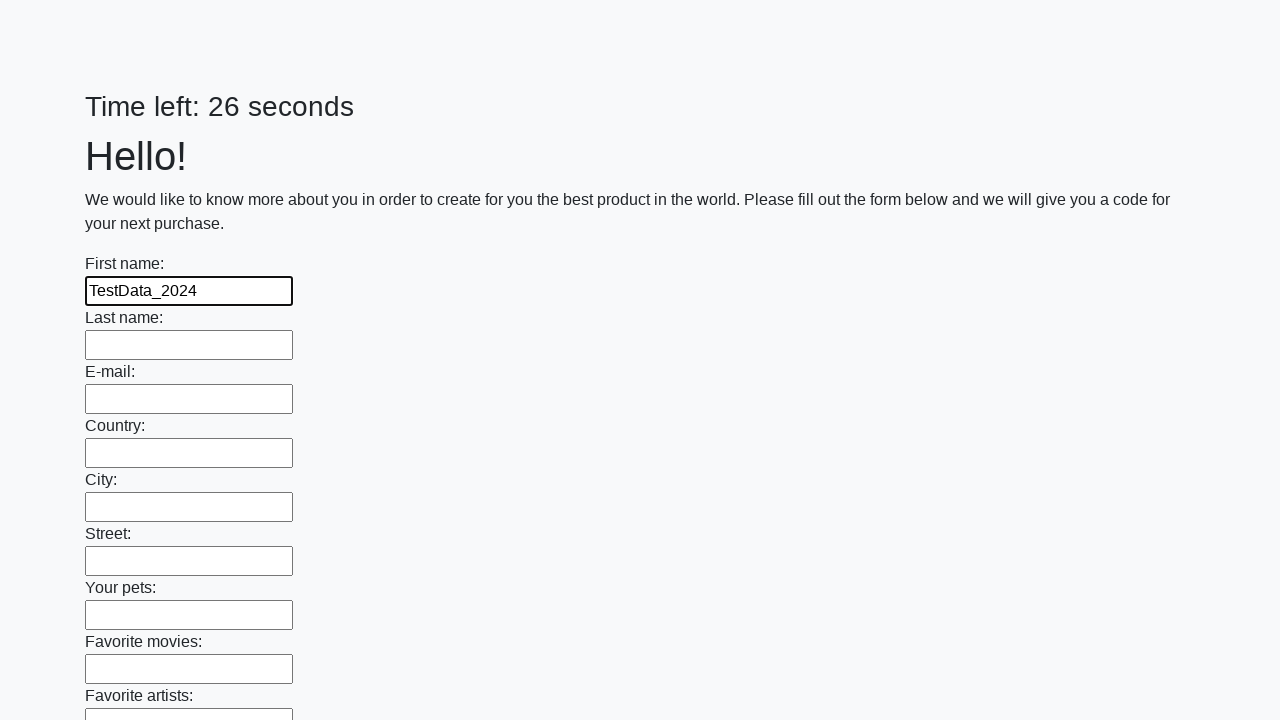

Filled input field with 'TestData_2024' on input >> nth=1
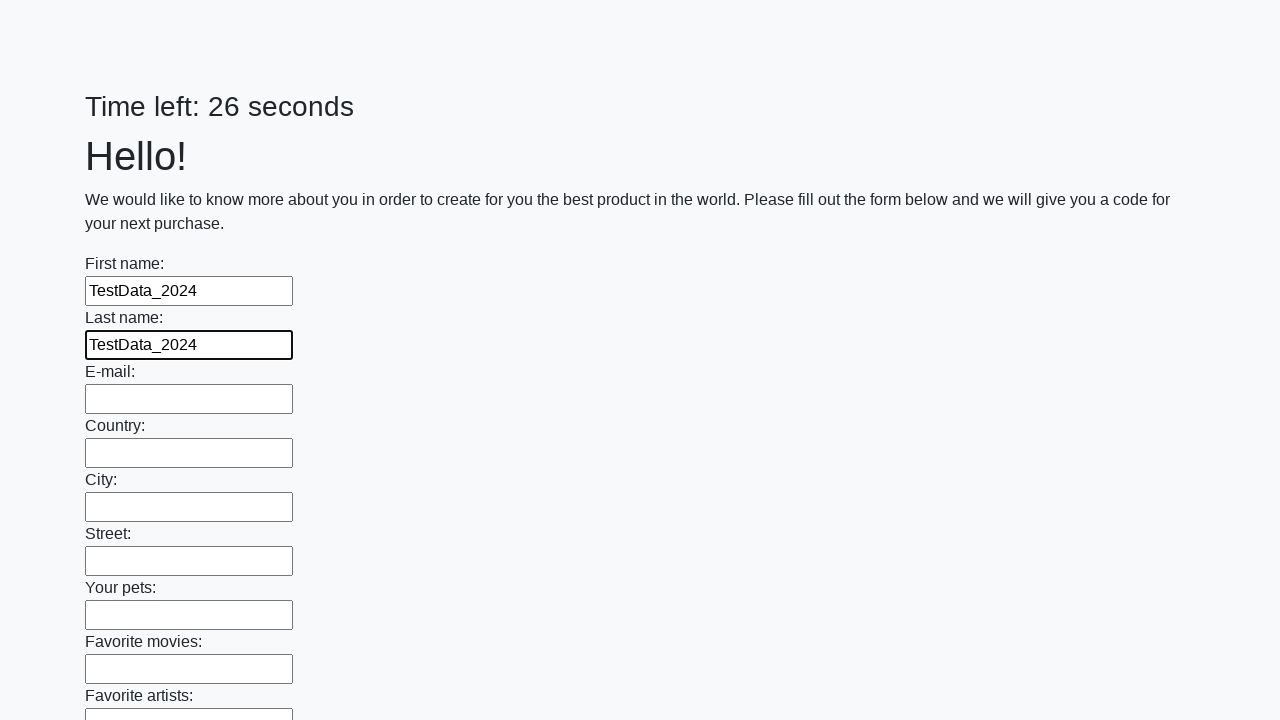

Filled input field with 'TestData_2024' on input >> nth=2
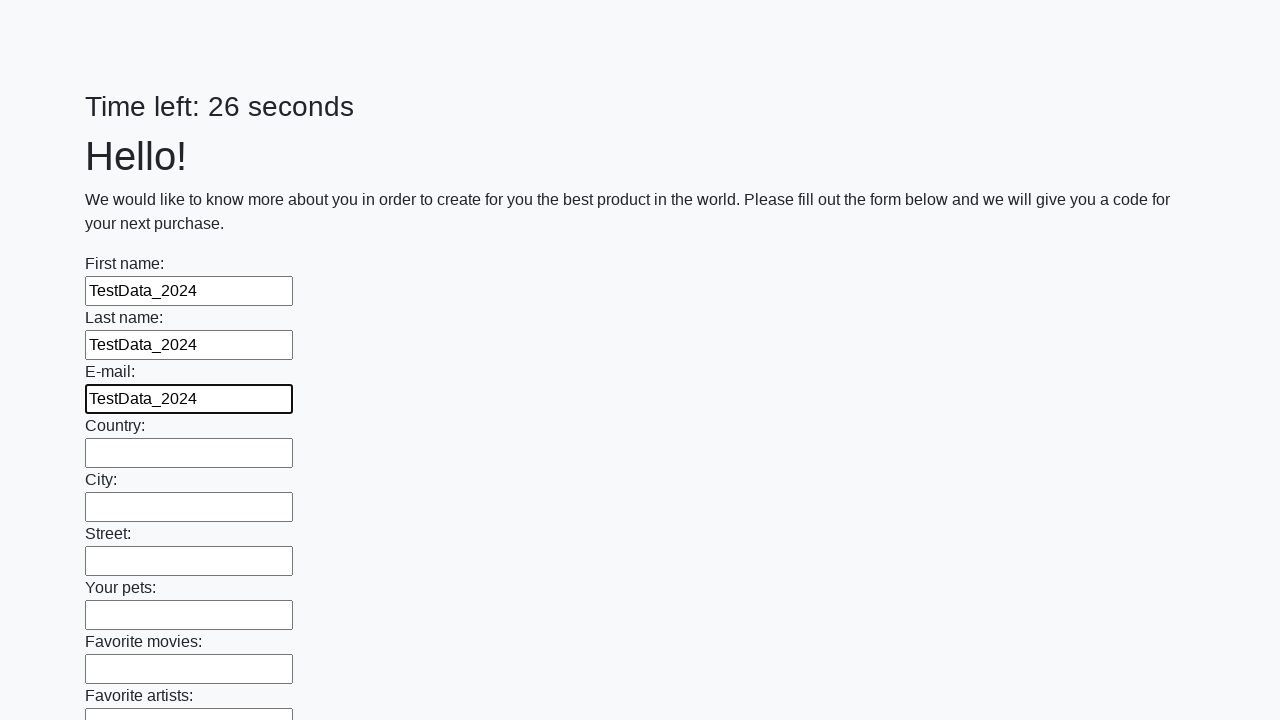

Filled input field with 'TestData_2024' on input >> nth=3
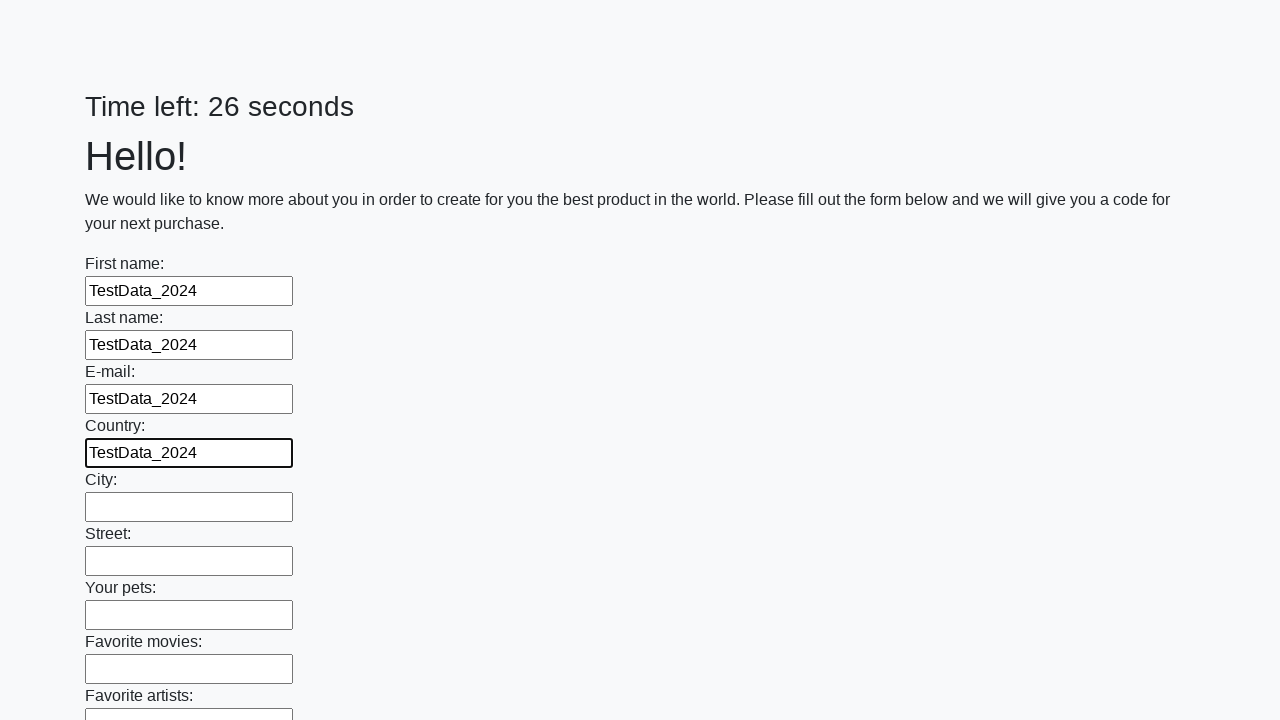

Filled input field with 'TestData_2024' on input >> nth=4
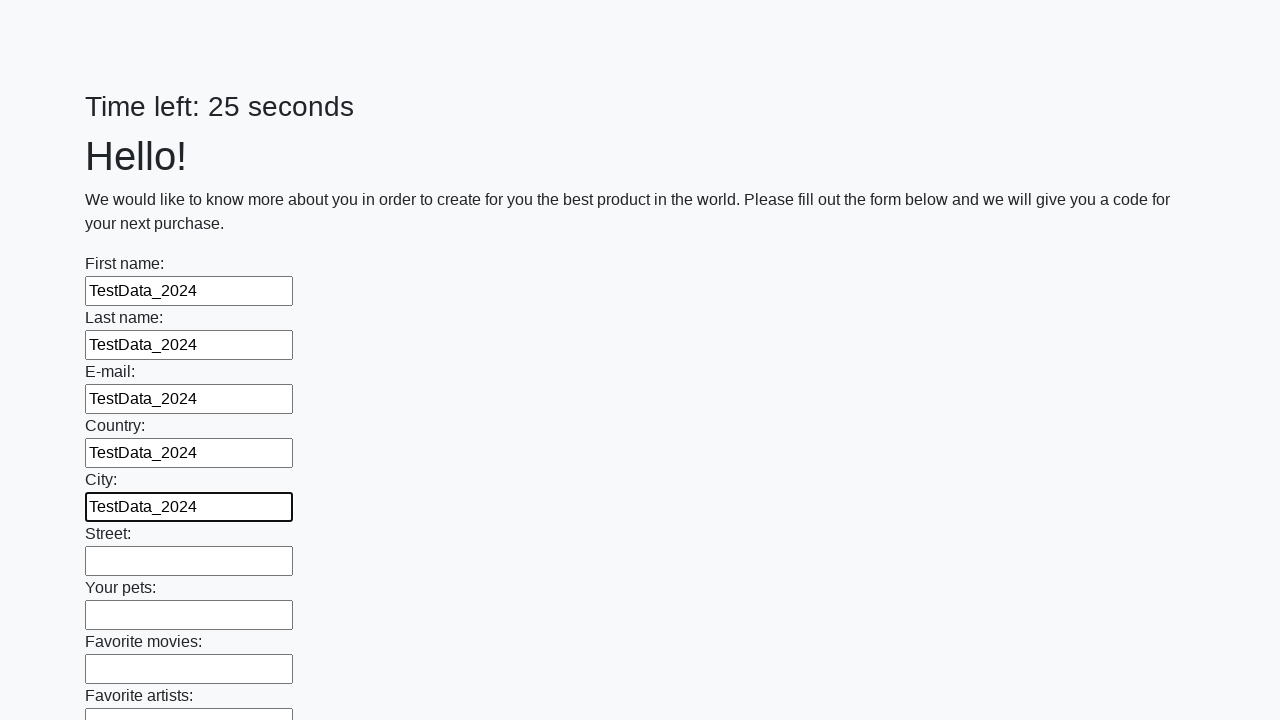

Filled input field with 'TestData_2024' on input >> nth=5
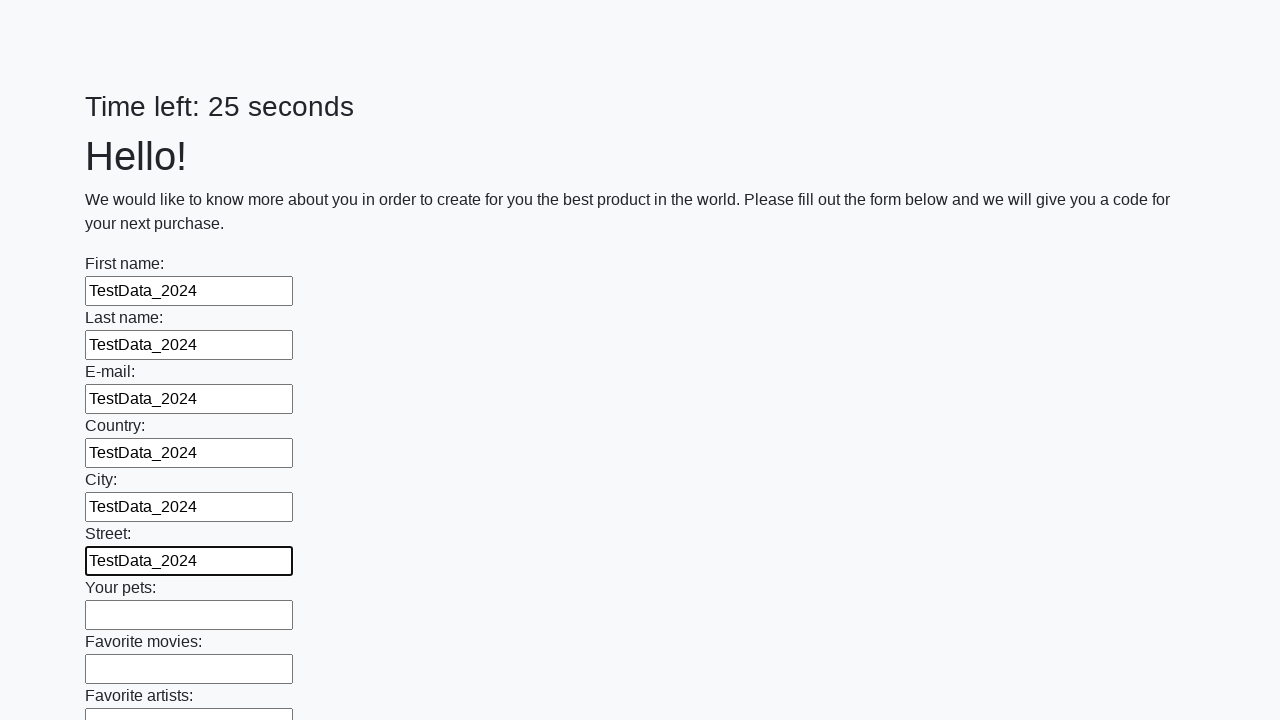

Filled input field with 'TestData_2024' on input >> nth=6
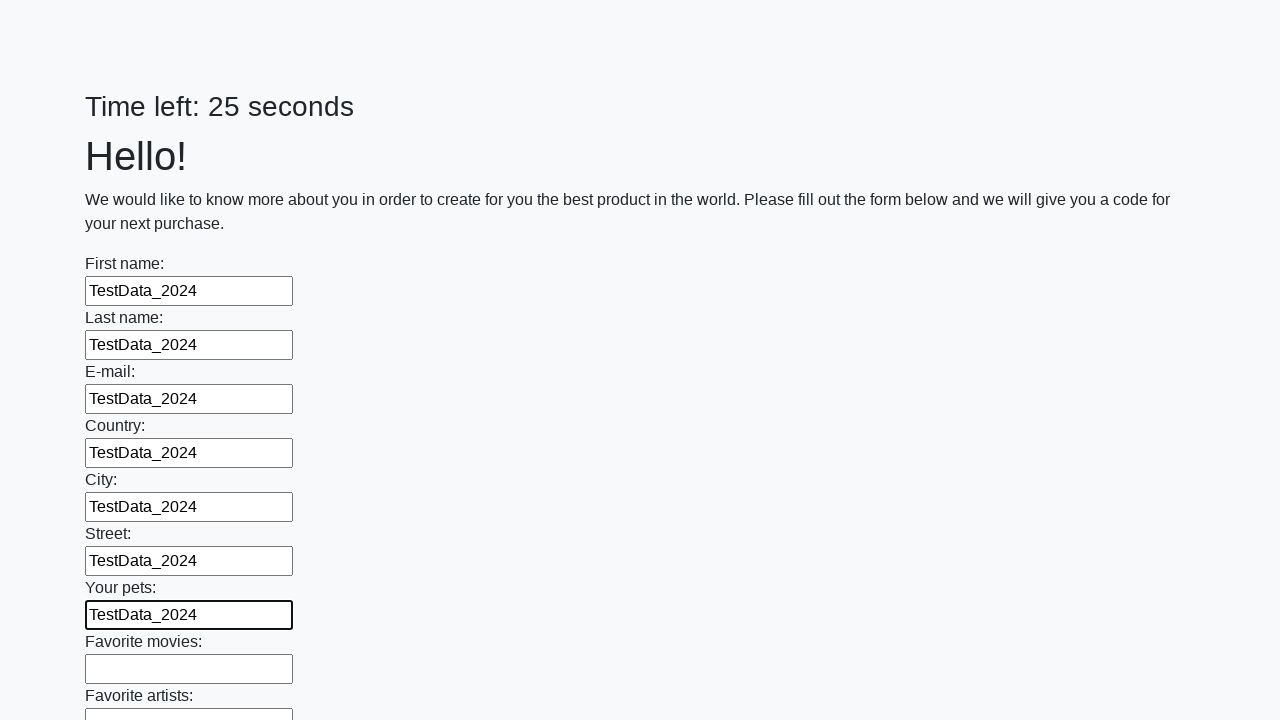

Filled input field with 'TestData_2024' on input >> nth=7
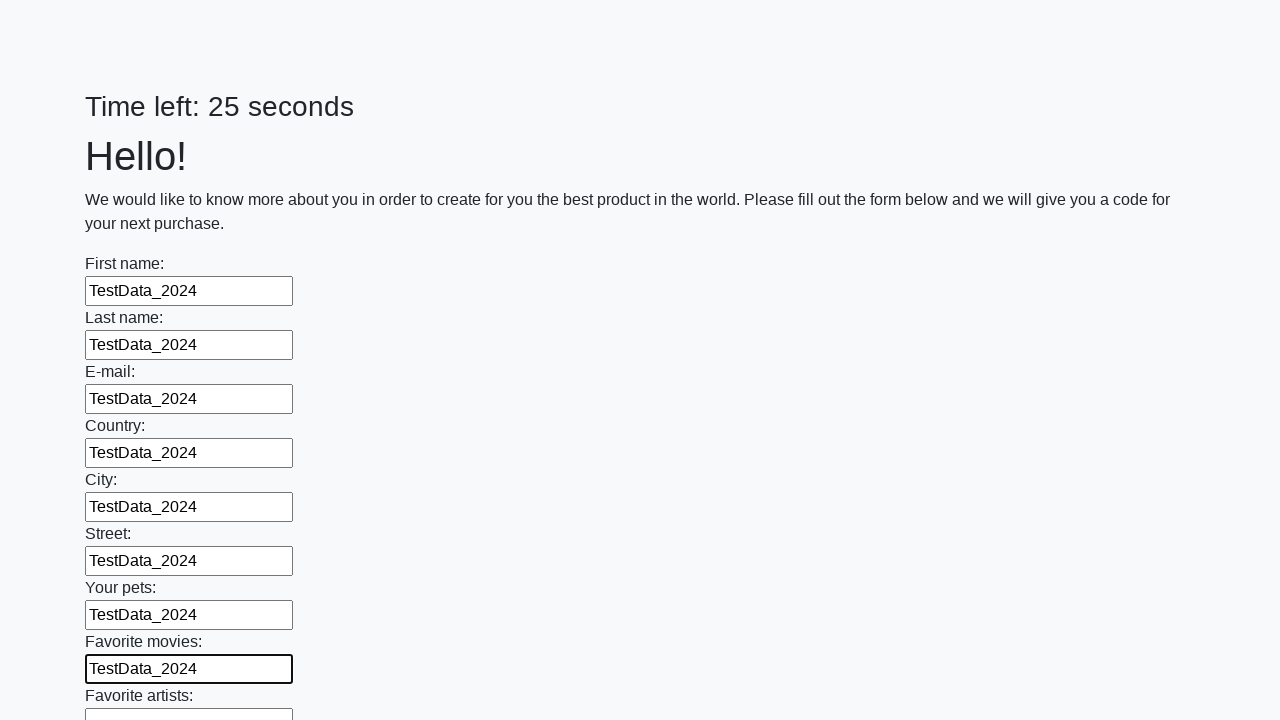

Filled input field with 'TestData_2024' on input >> nth=8
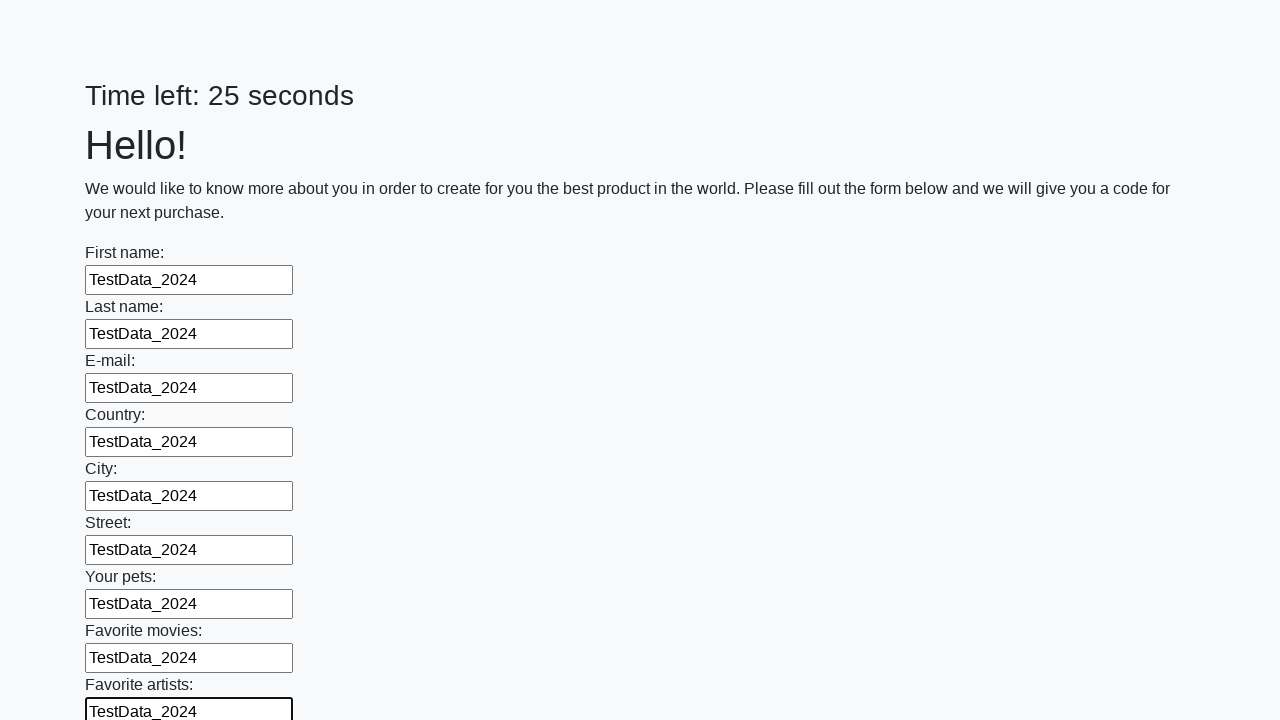

Filled input field with 'TestData_2024' on input >> nth=9
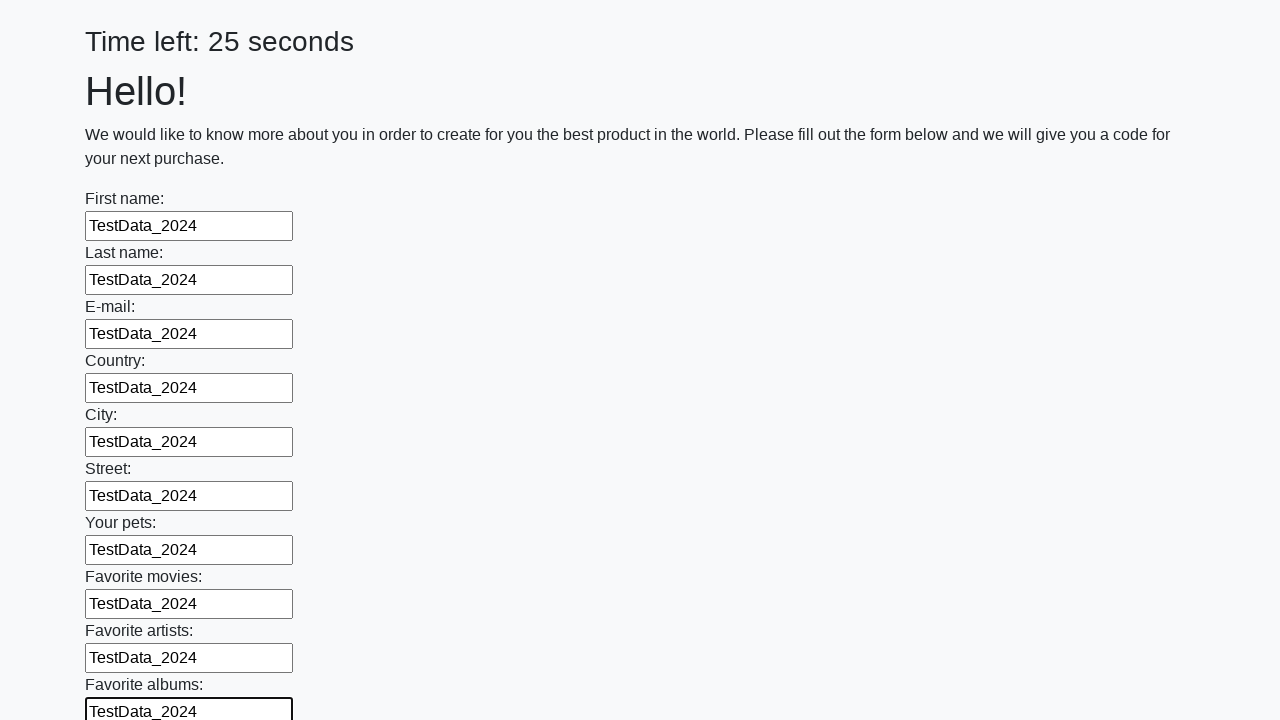

Filled input field with 'TestData_2024' on input >> nth=10
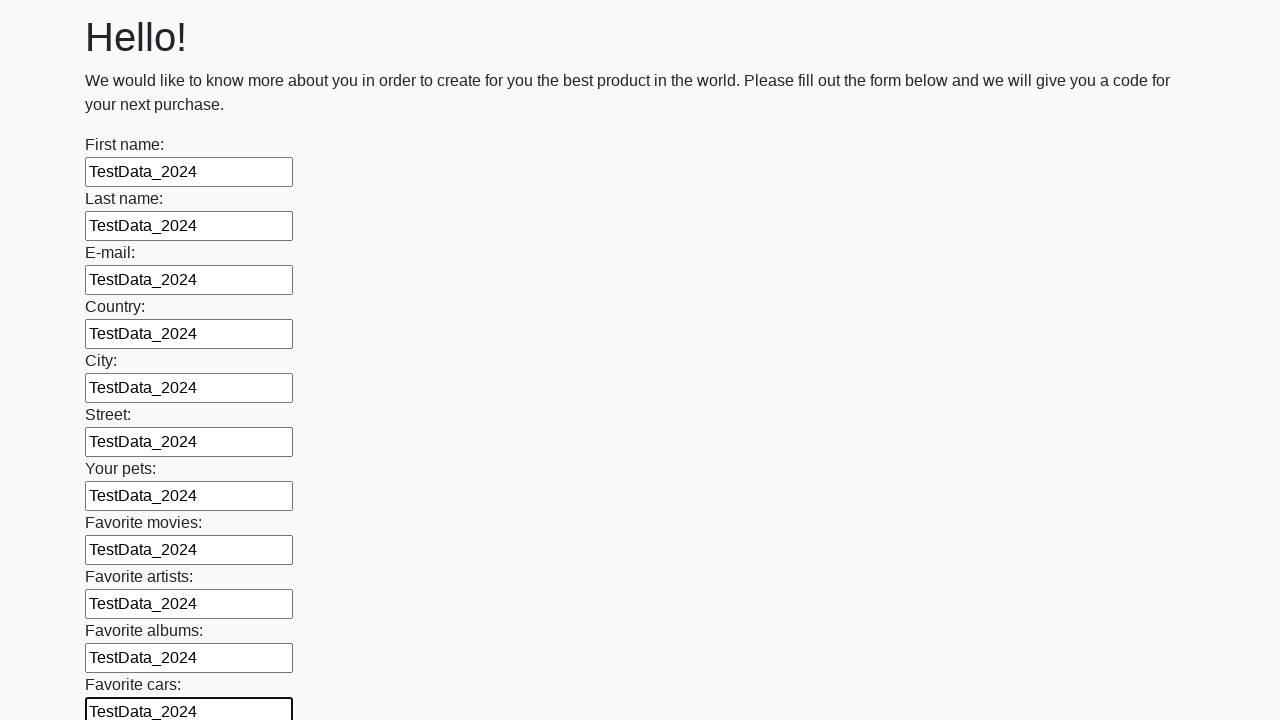

Filled input field with 'TestData_2024' on input >> nth=11
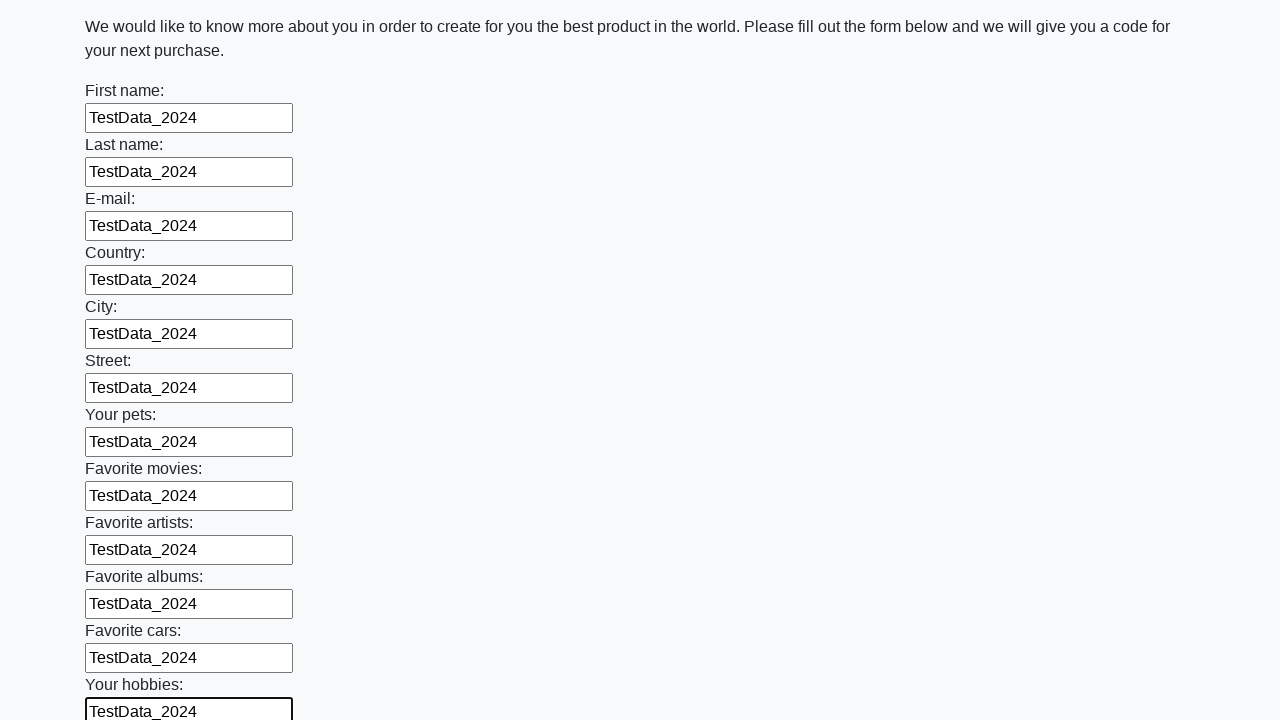

Filled input field with 'TestData_2024' on input >> nth=12
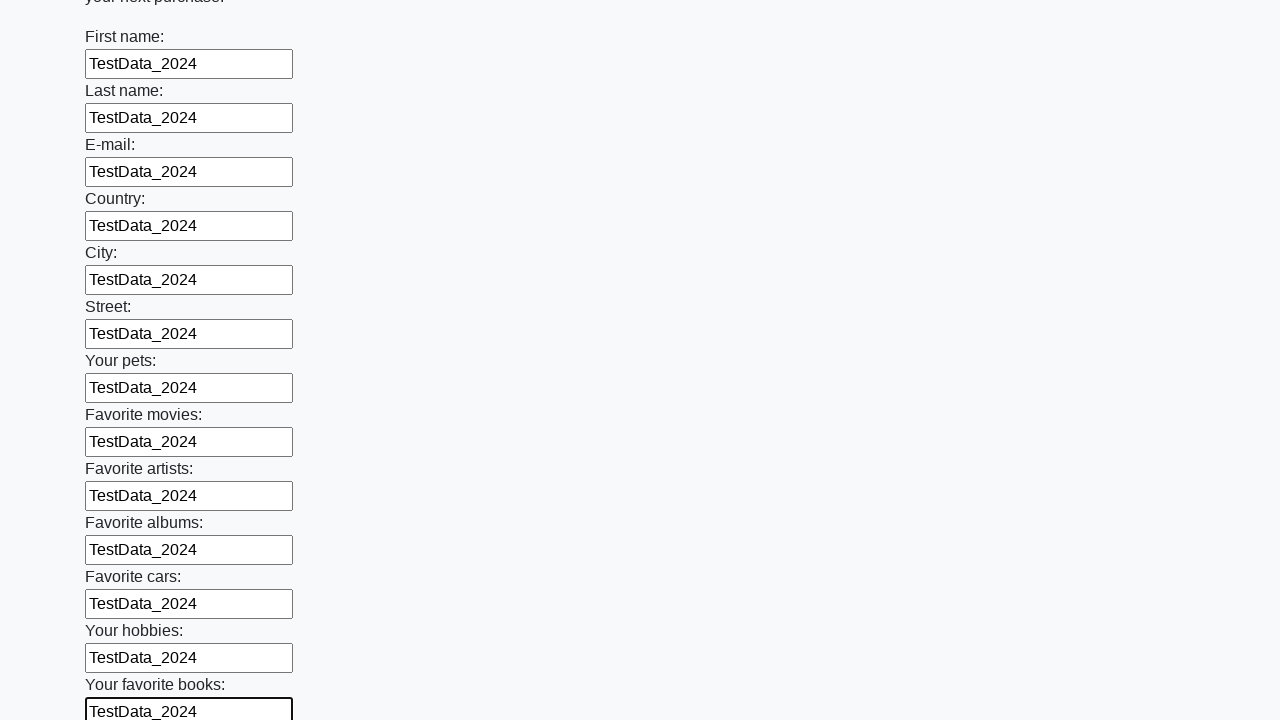

Filled input field with 'TestData_2024' on input >> nth=13
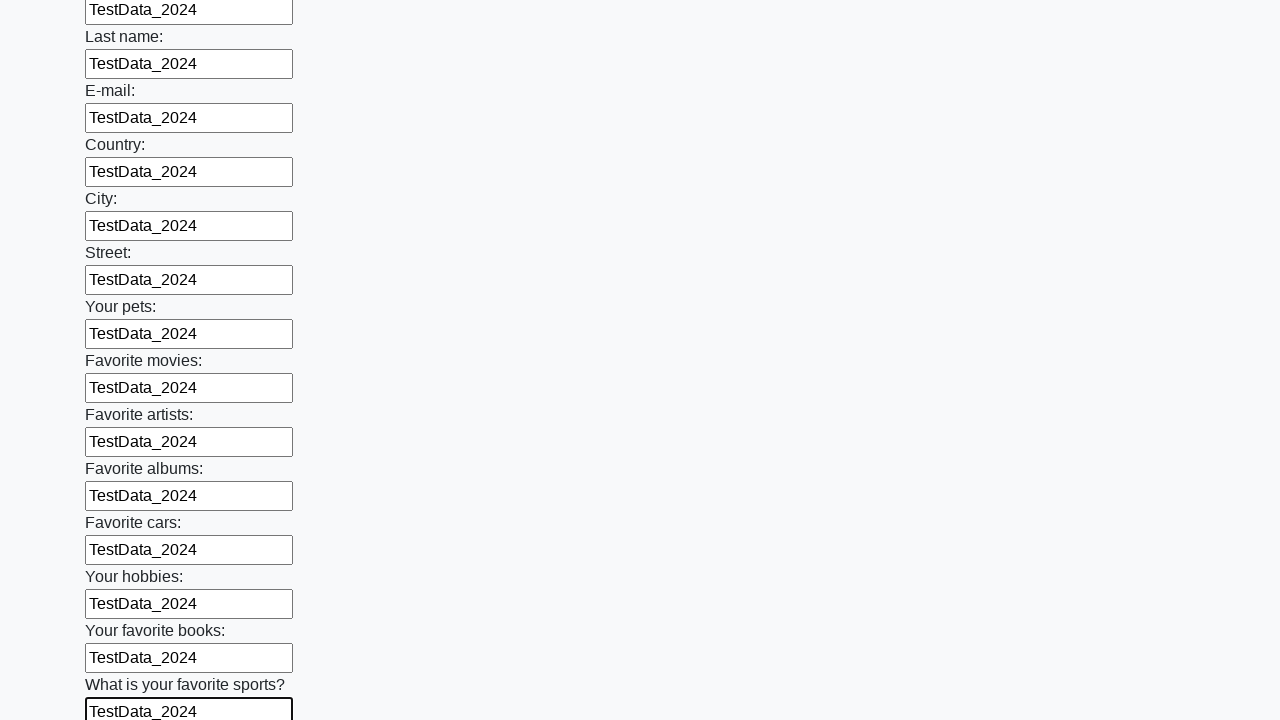

Filled input field with 'TestData_2024' on input >> nth=14
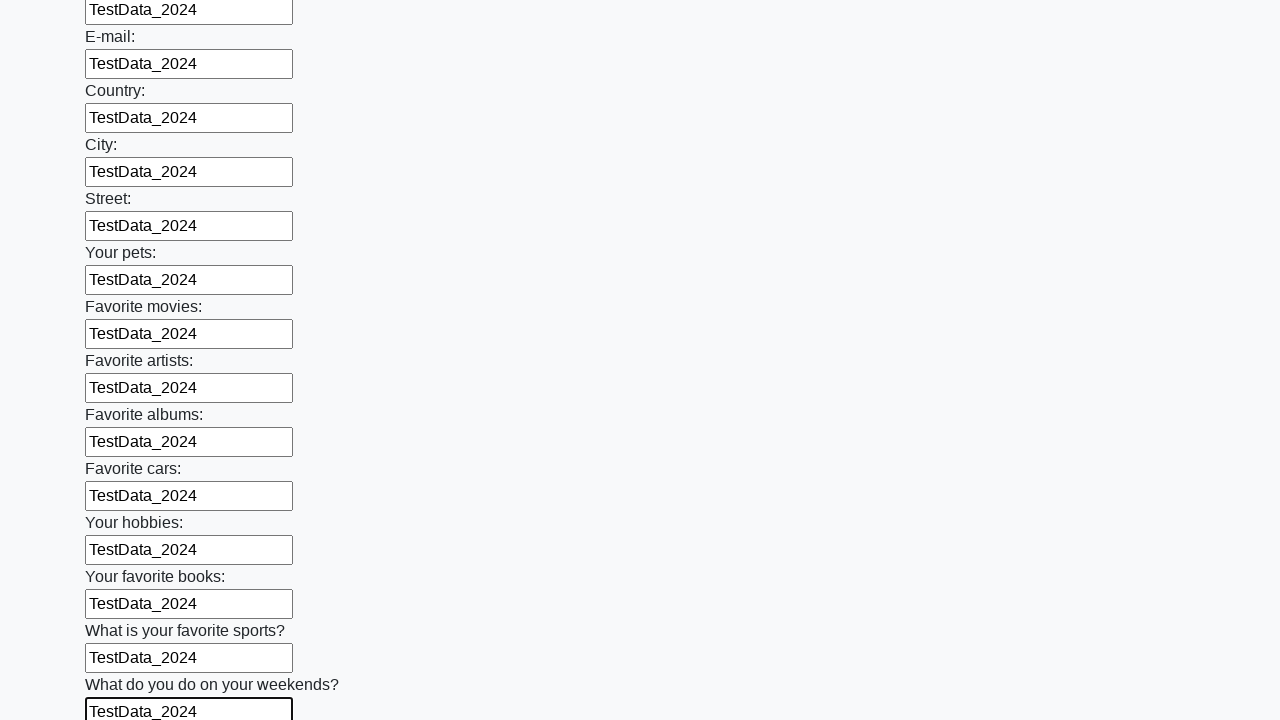

Filled input field with 'TestData_2024' on input >> nth=15
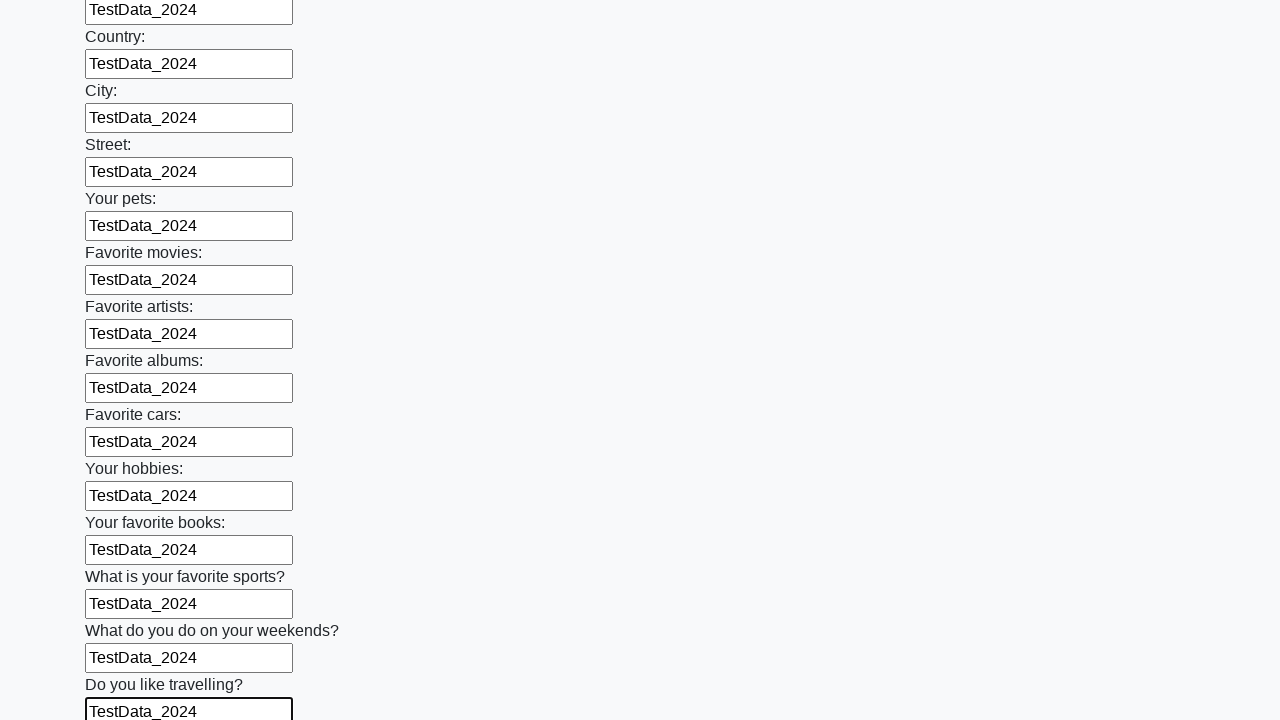

Filled input field with 'TestData_2024' on input >> nth=16
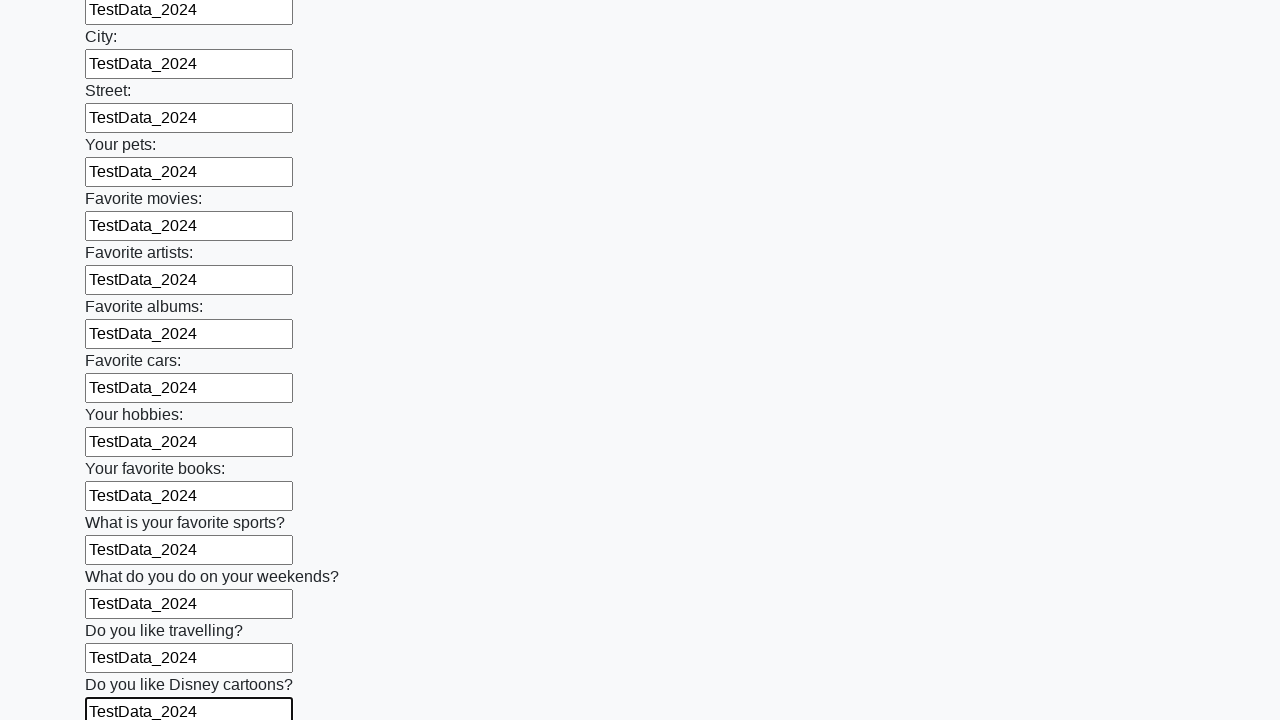

Filled input field with 'TestData_2024' on input >> nth=17
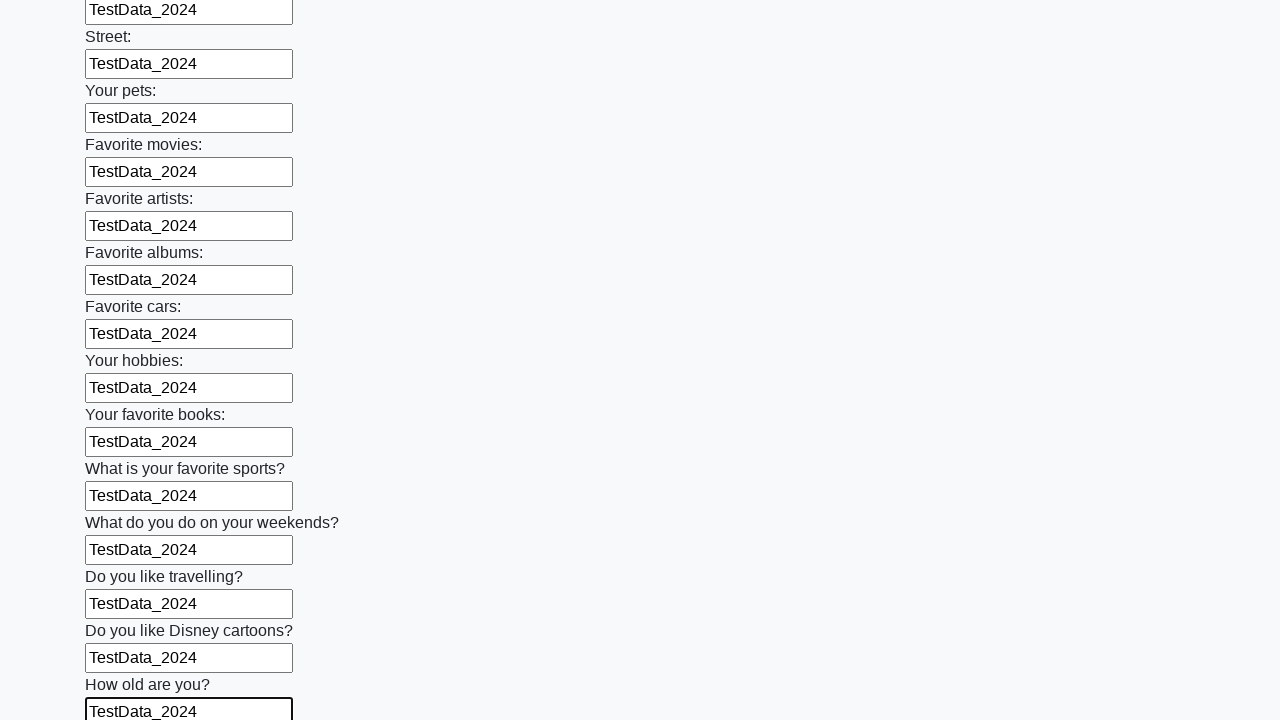

Filled input field with 'TestData_2024' on input >> nth=18
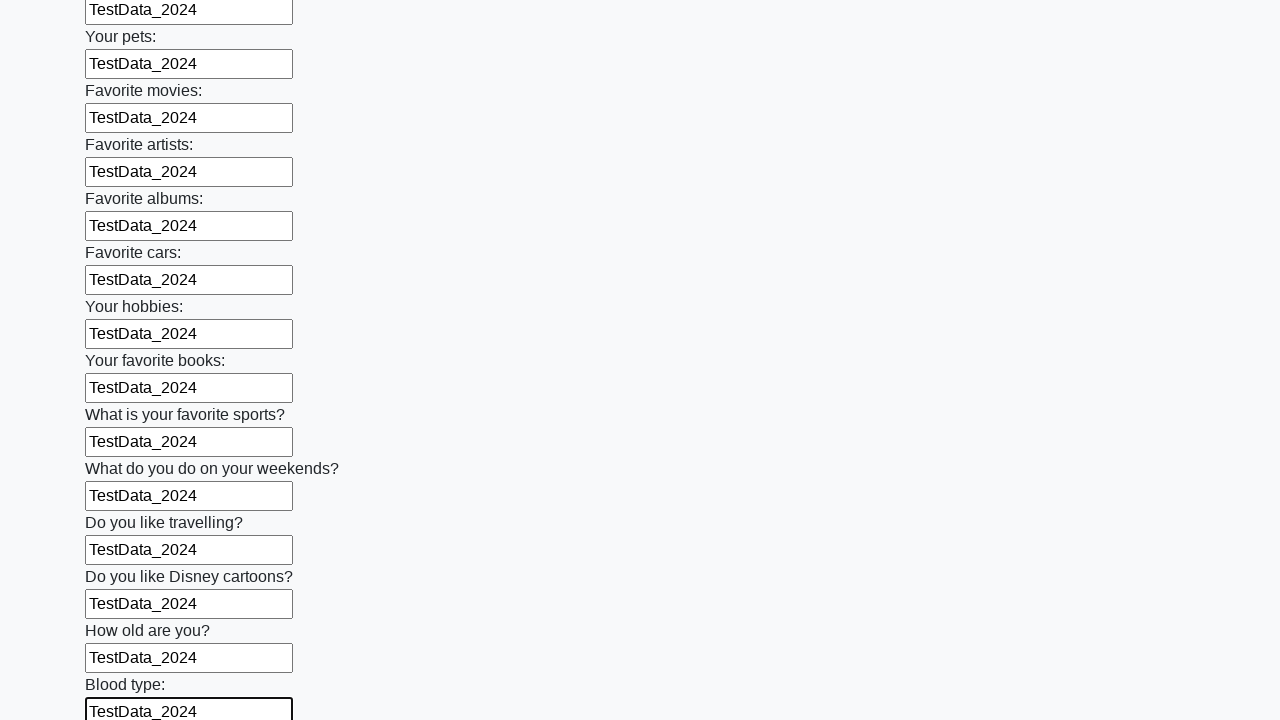

Filled input field with 'TestData_2024' on input >> nth=19
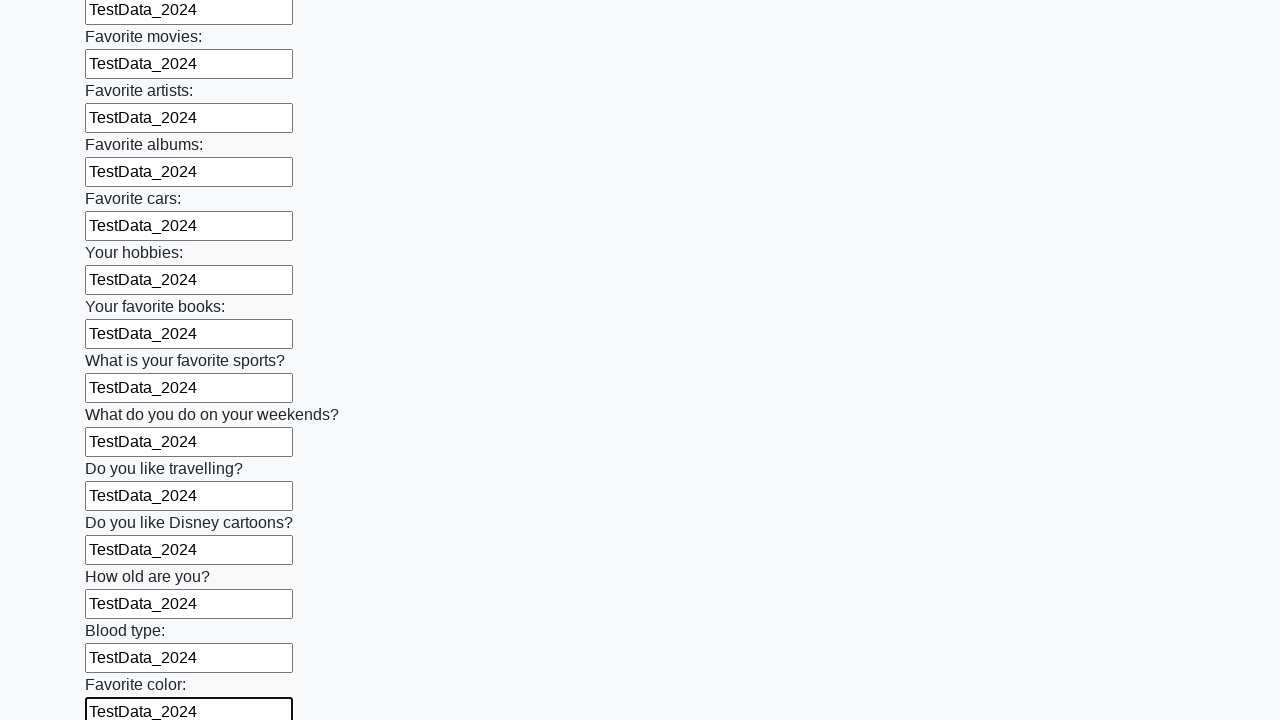

Filled input field with 'TestData_2024' on input >> nth=20
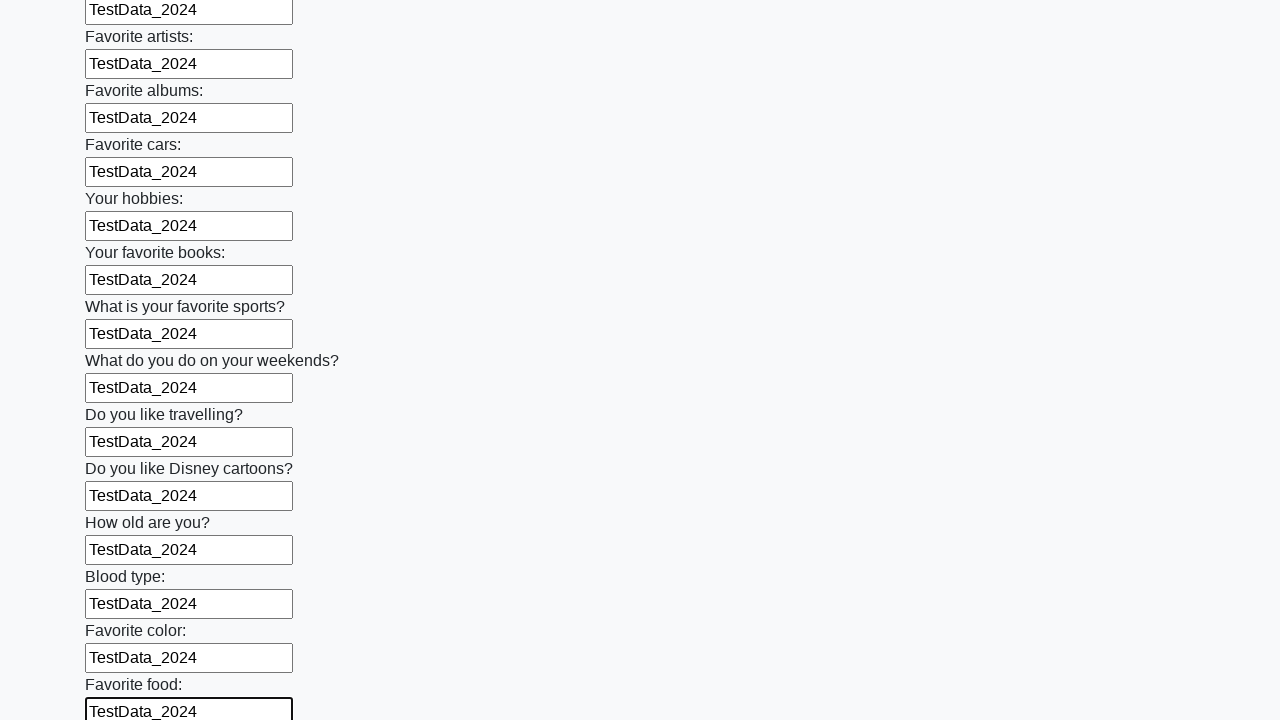

Filled input field with 'TestData_2024' on input >> nth=21
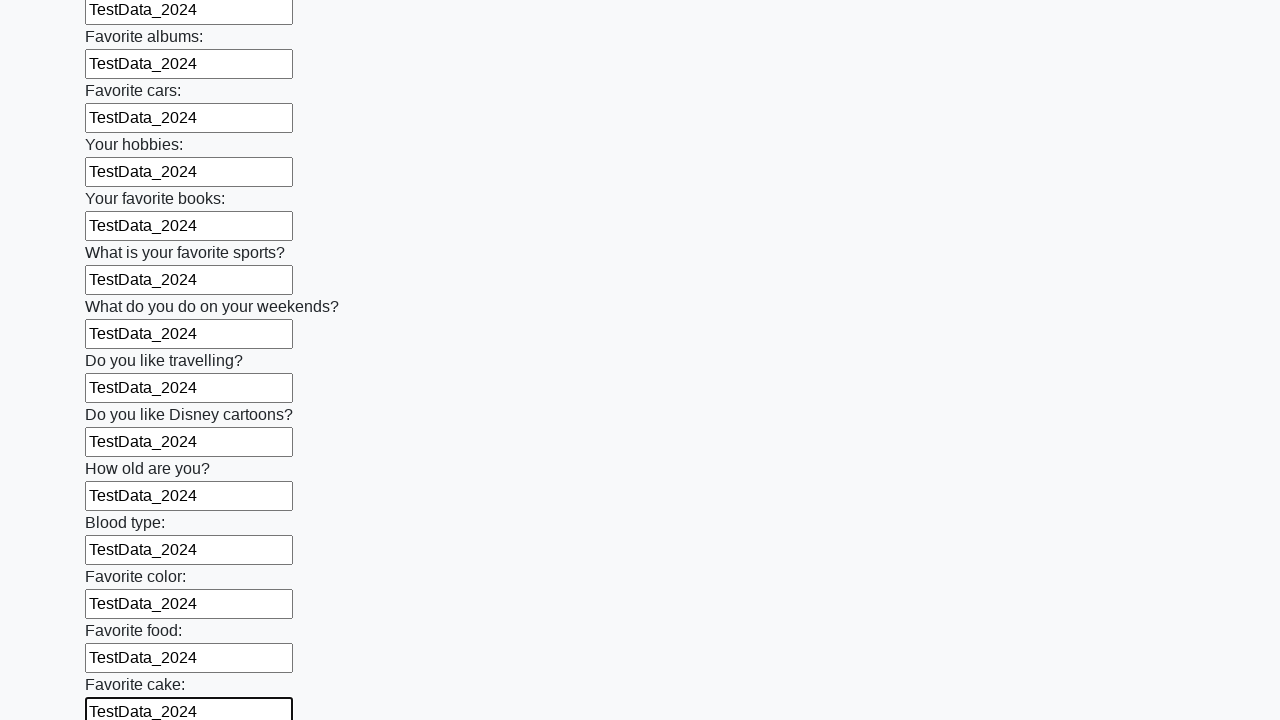

Filled input field with 'TestData_2024' on input >> nth=22
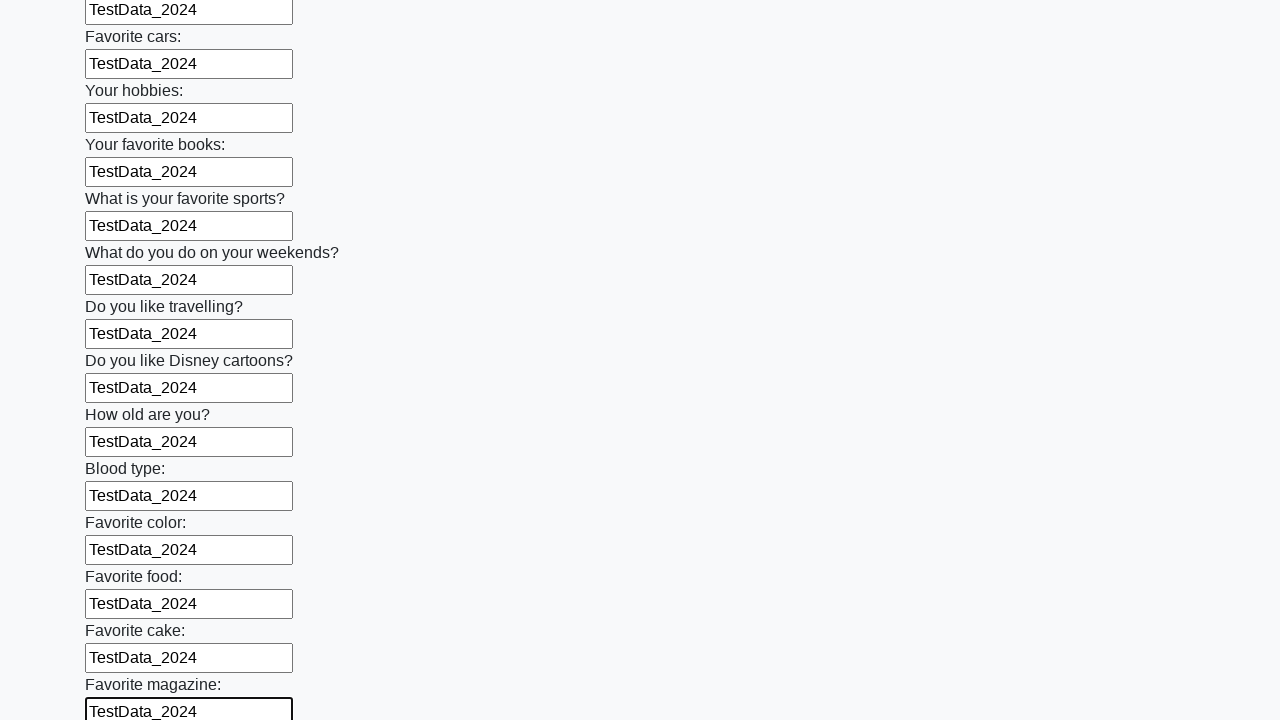

Filled input field with 'TestData_2024' on input >> nth=23
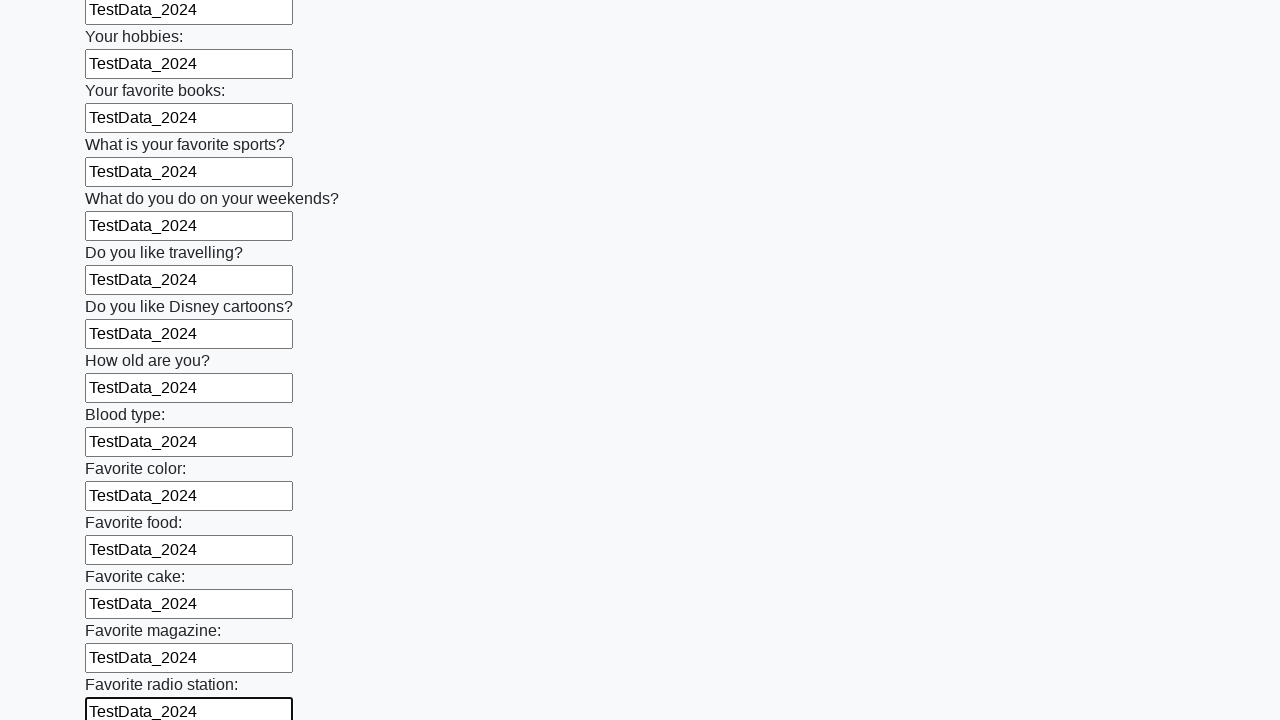

Filled input field with 'TestData_2024' on input >> nth=24
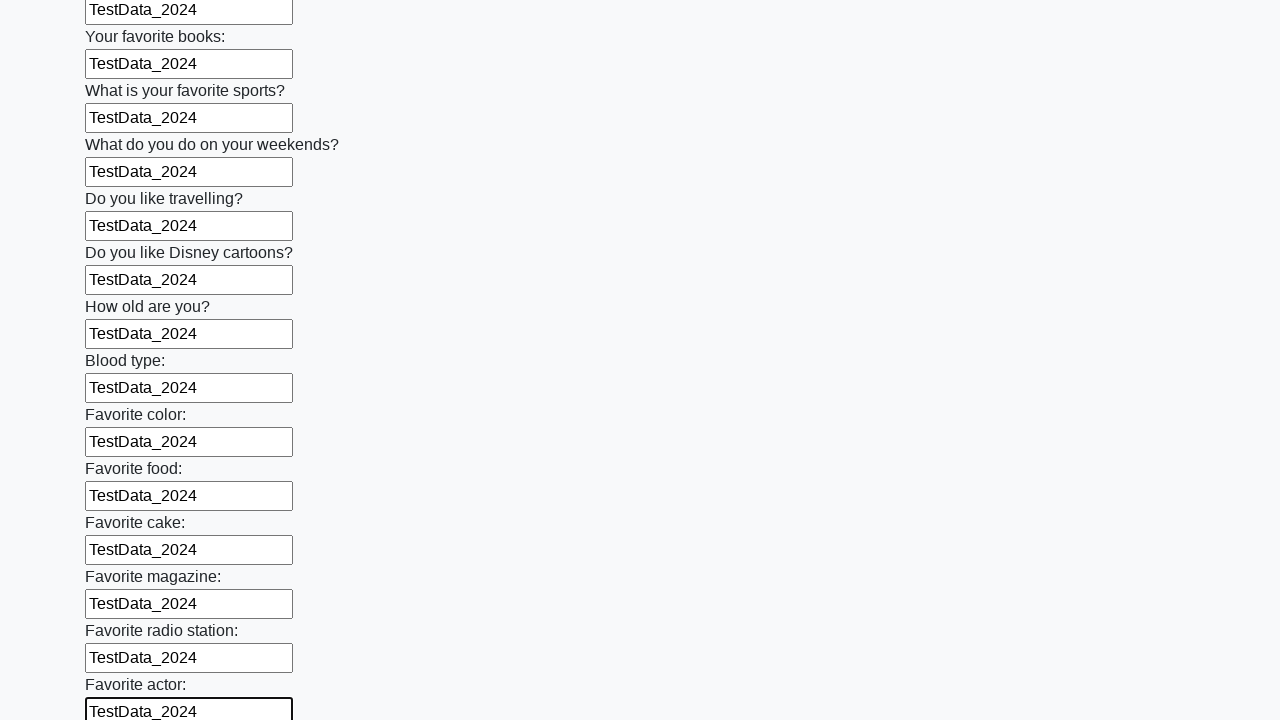

Filled input field with 'TestData_2024' on input >> nth=25
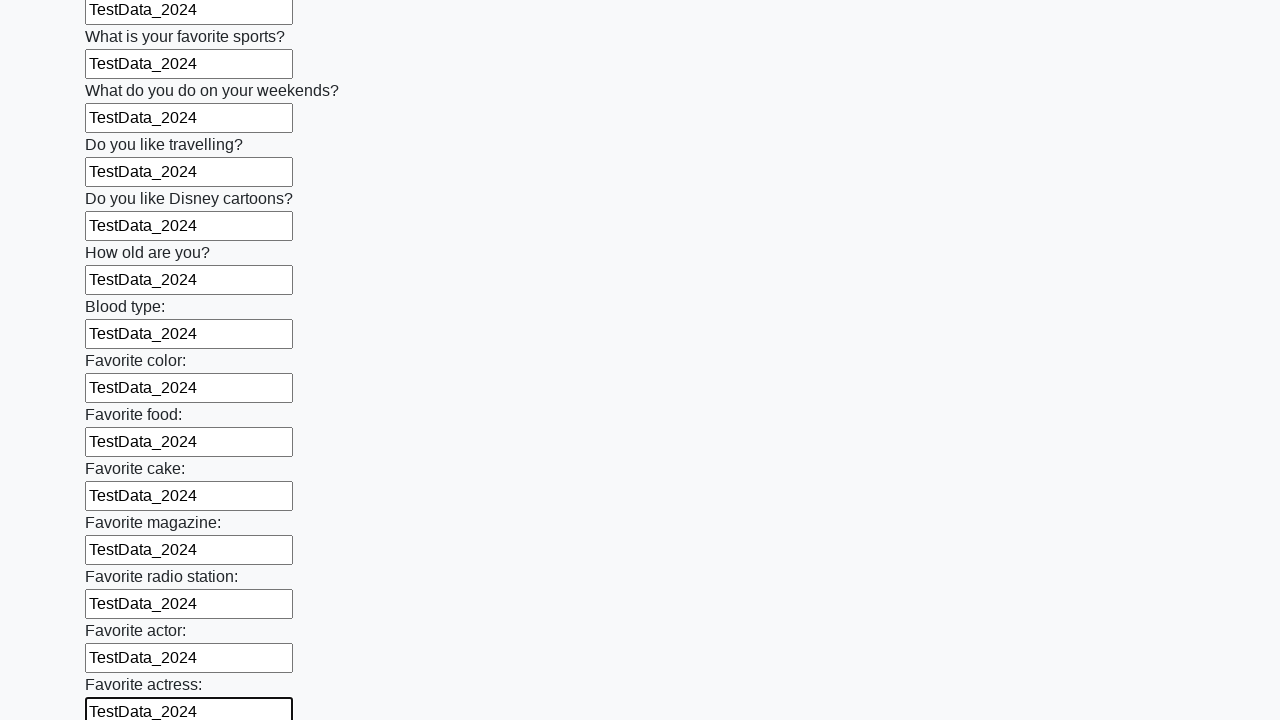

Filled input field with 'TestData_2024' on input >> nth=26
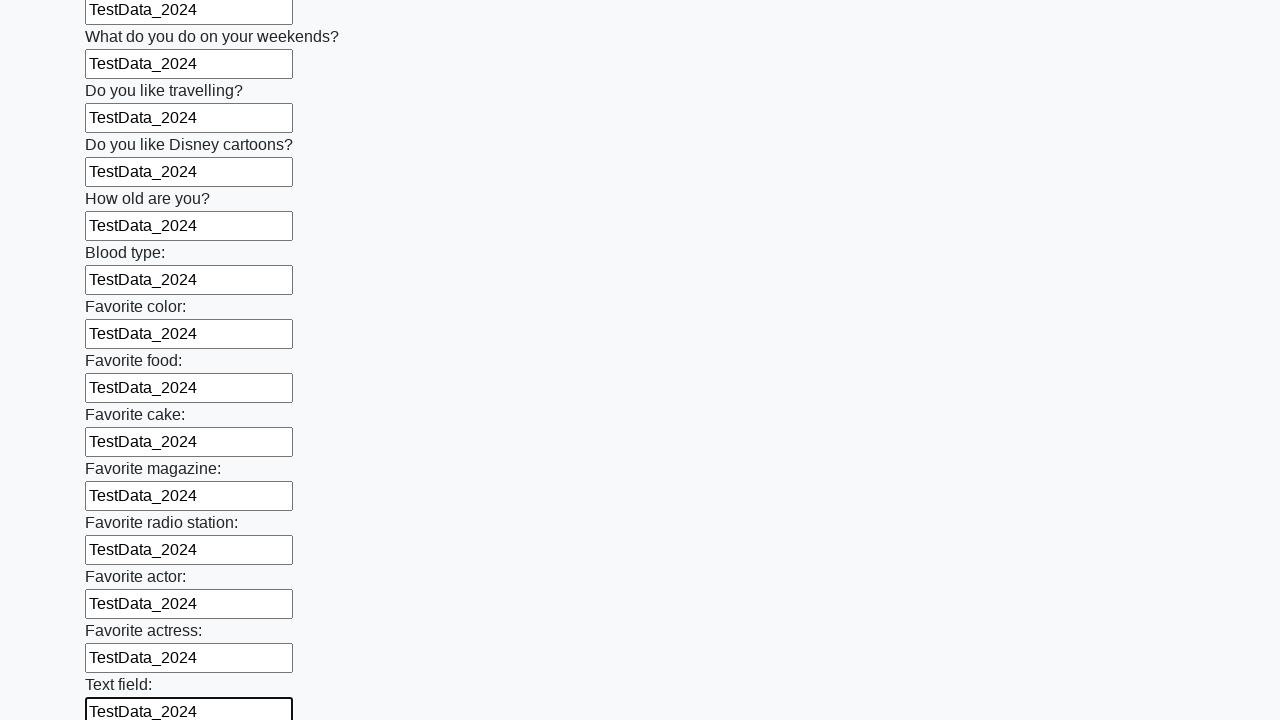

Filled input field with 'TestData_2024' on input >> nth=27
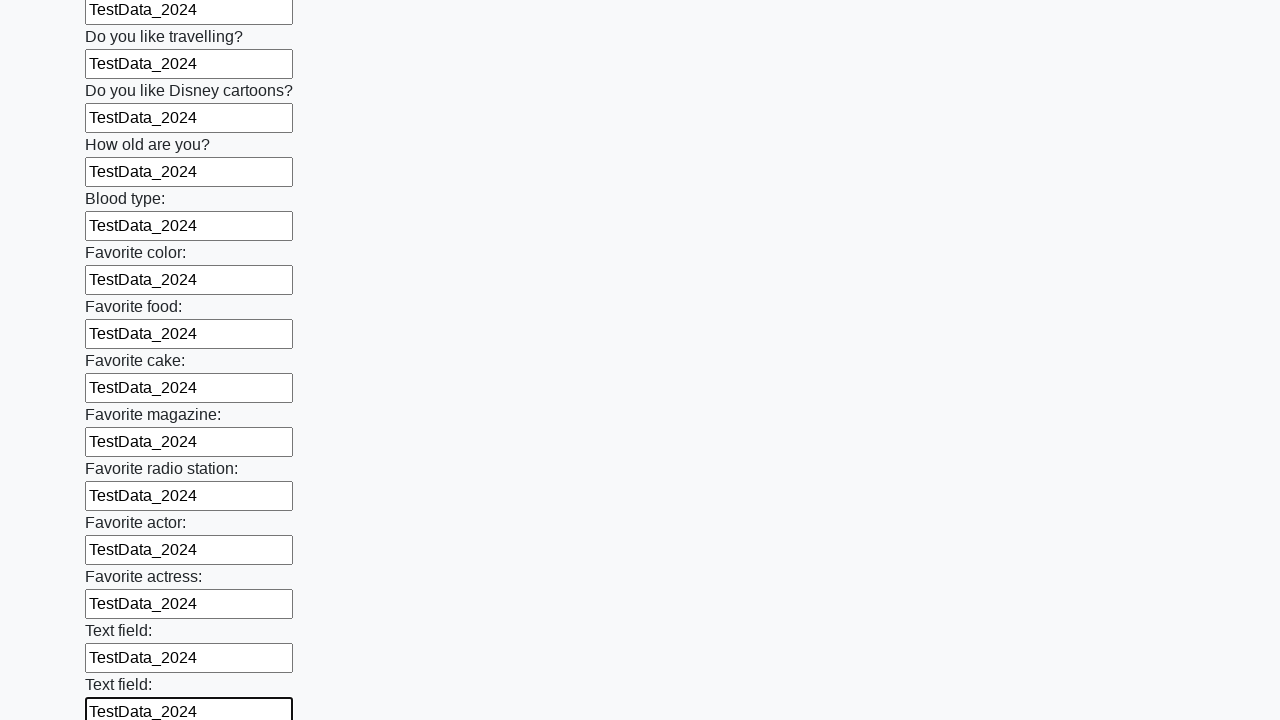

Filled input field with 'TestData_2024' on input >> nth=28
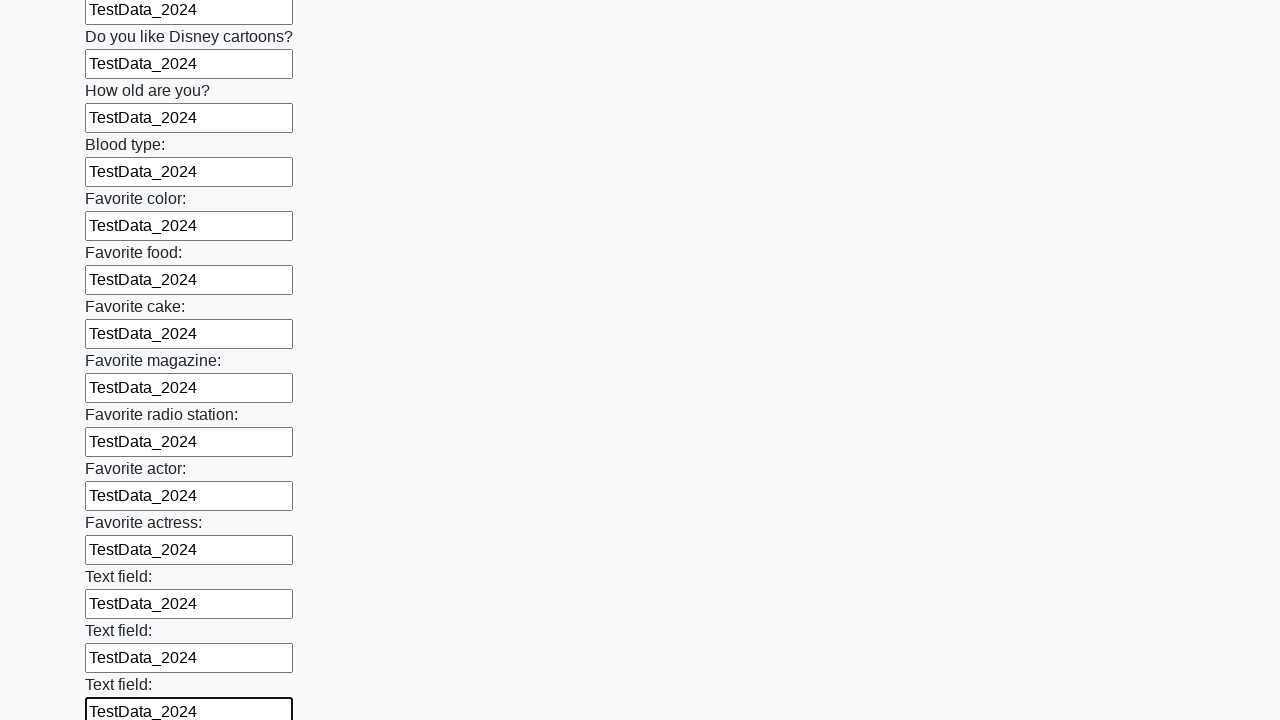

Filled input field with 'TestData_2024' on input >> nth=29
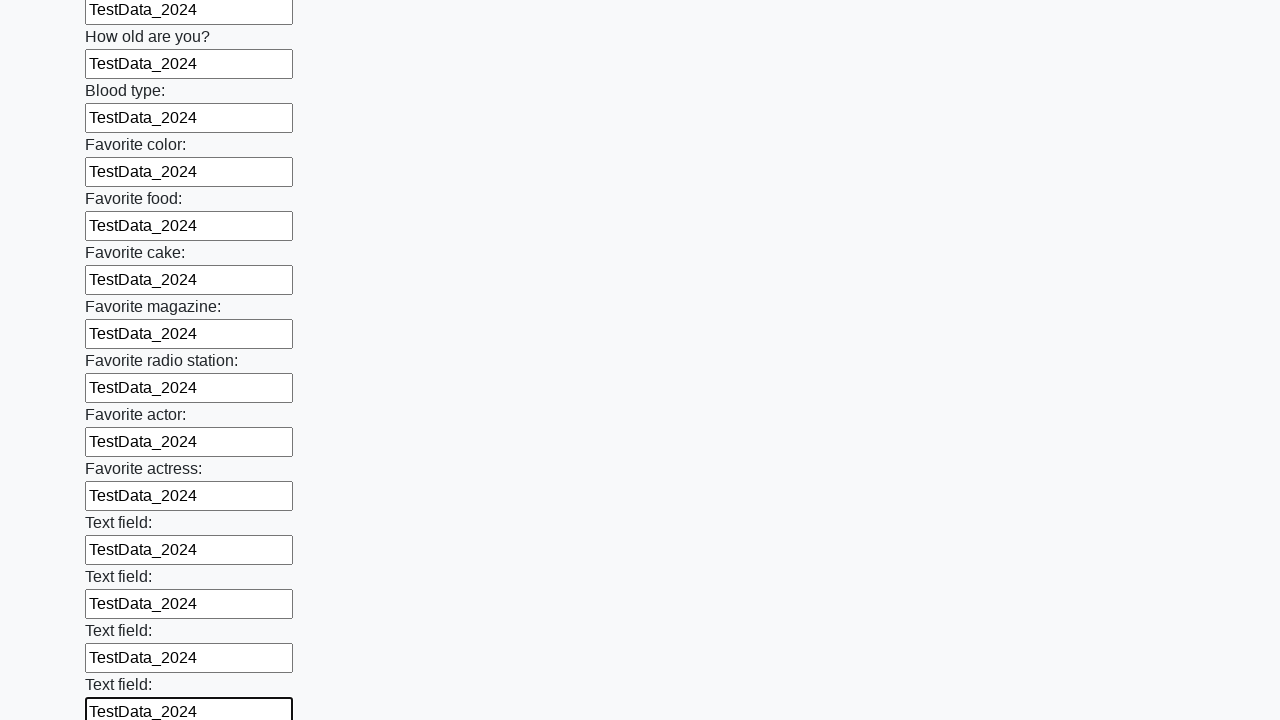

Filled input field with 'TestData_2024' on input >> nth=30
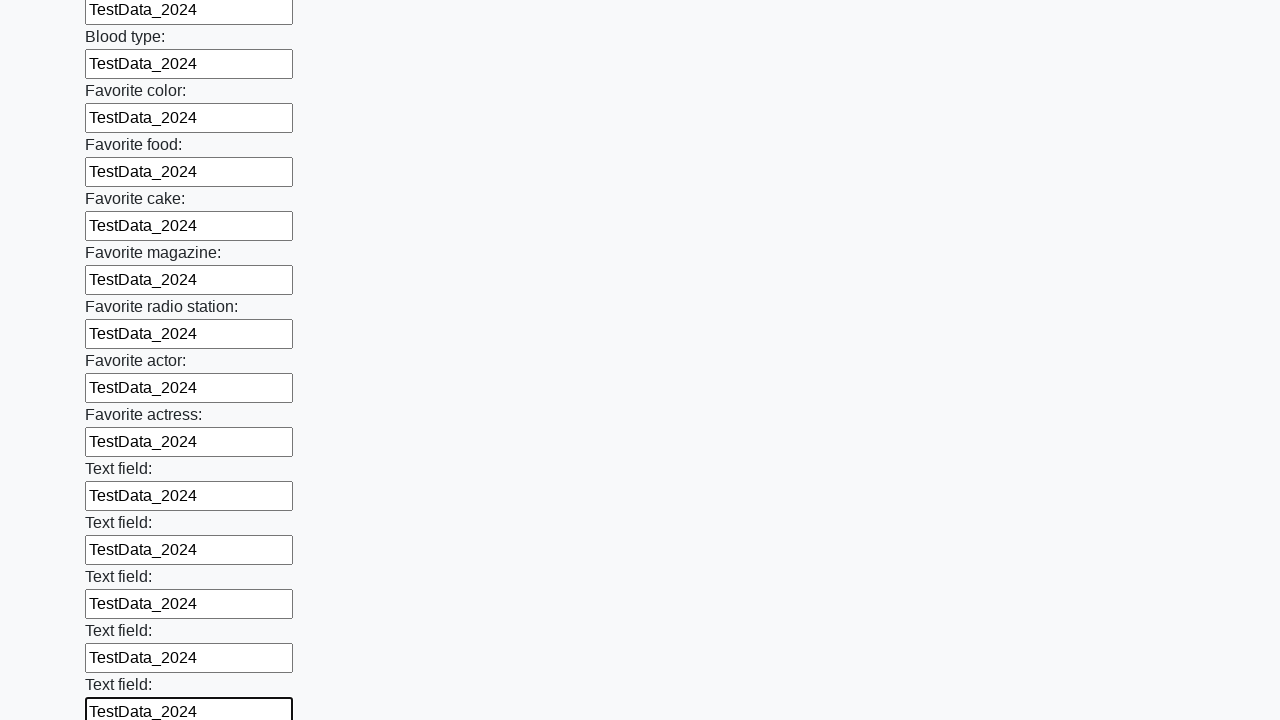

Filled input field with 'TestData_2024' on input >> nth=31
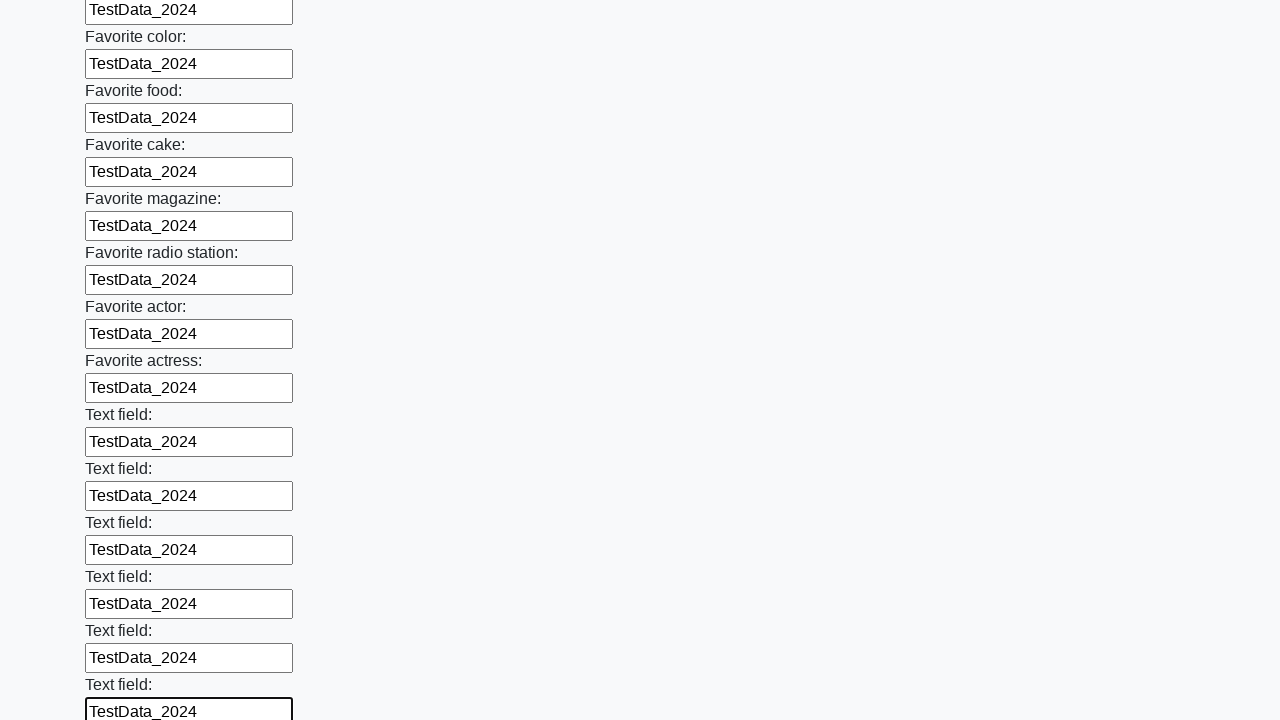

Filled input field with 'TestData_2024' on input >> nth=32
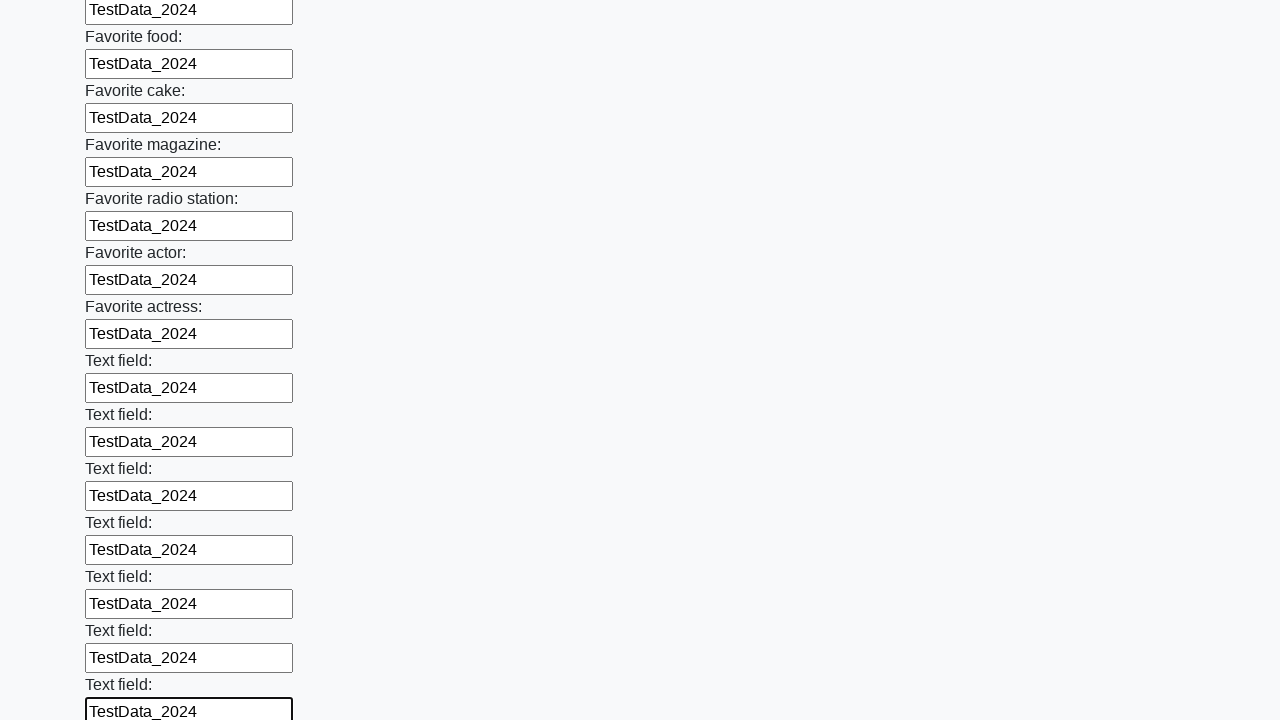

Filled input field with 'TestData_2024' on input >> nth=33
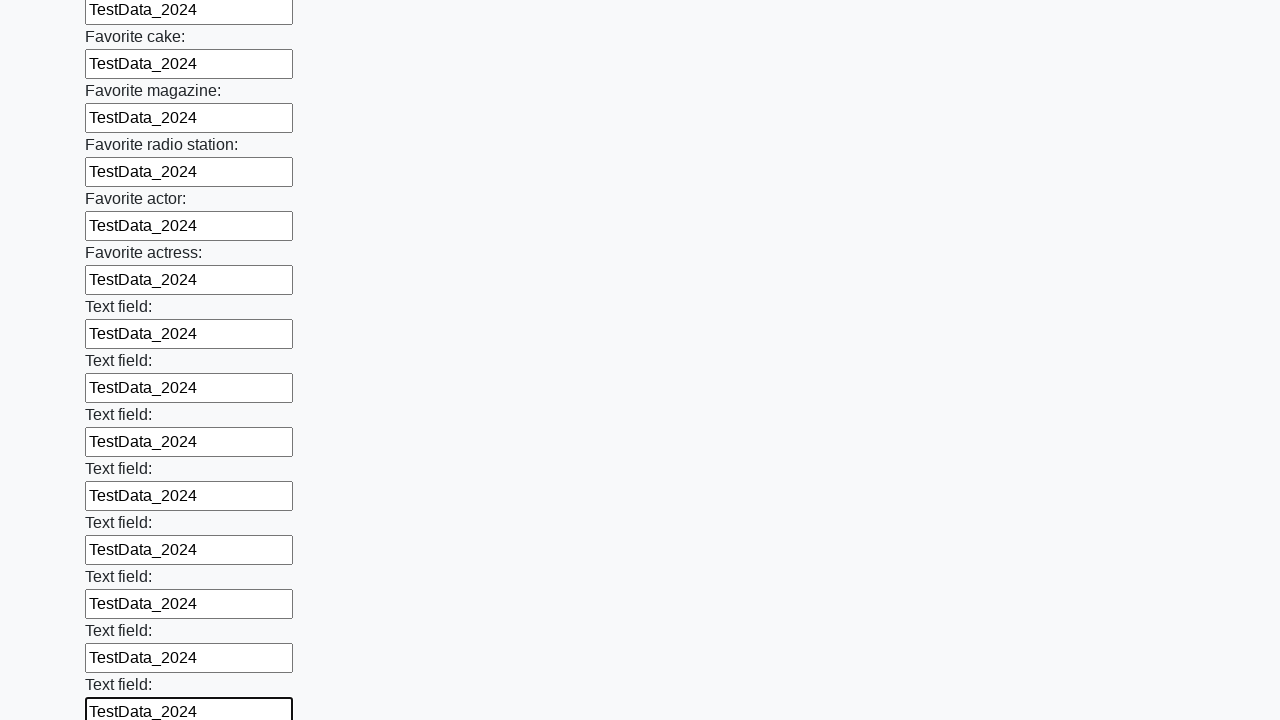

Filled input field with 'TestData_2024' on input >> nth=34
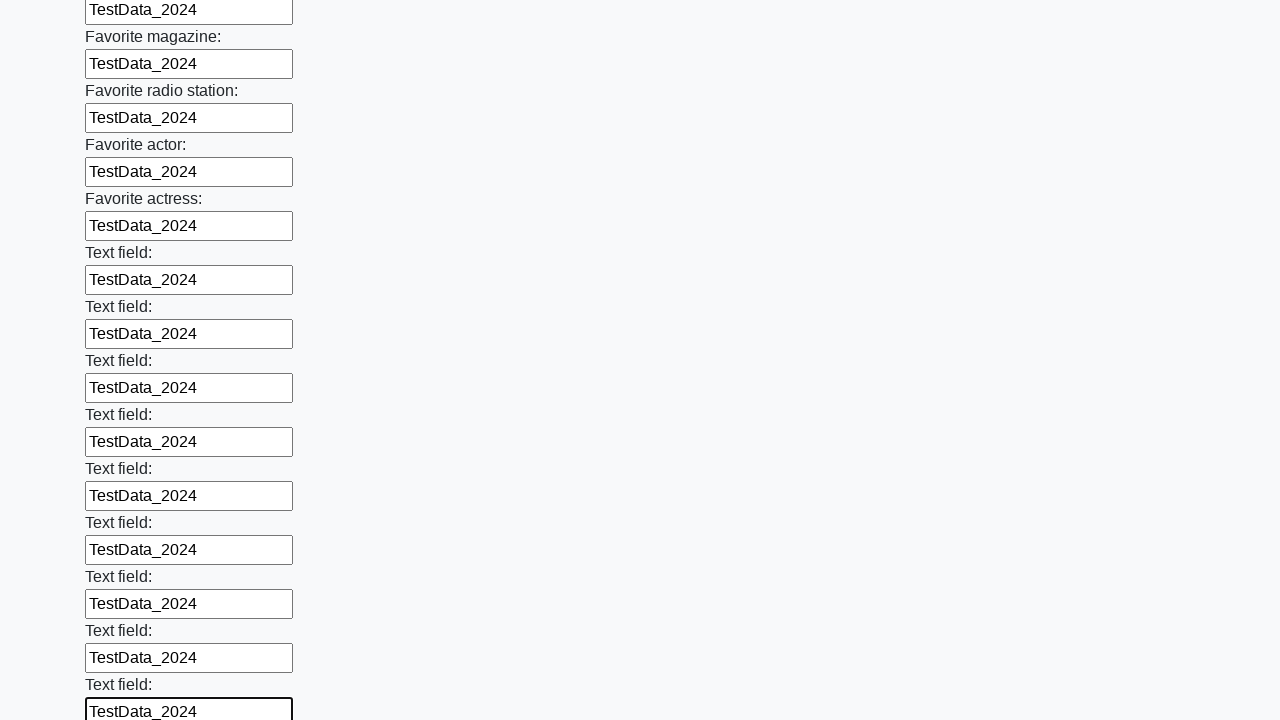

Filled input field with 'TestData_2024' on input >> nth=35
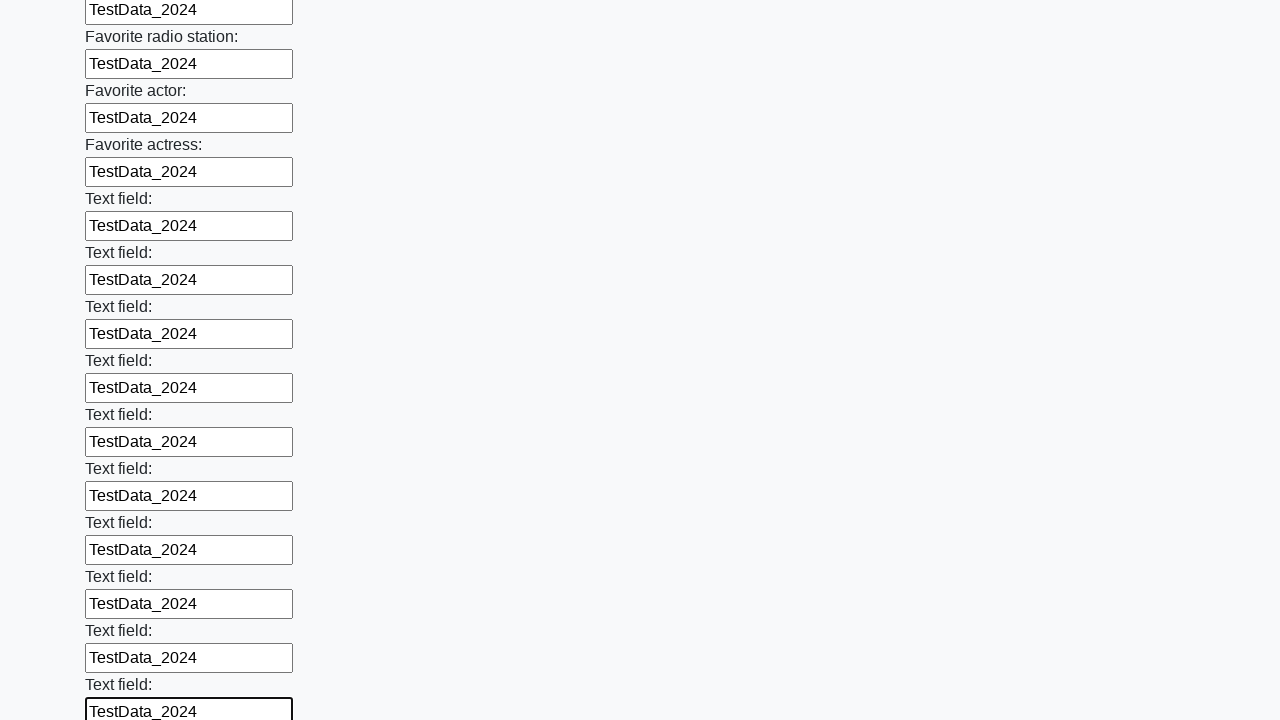

Filled input field with 'TestData_2024' on input >> nth=36
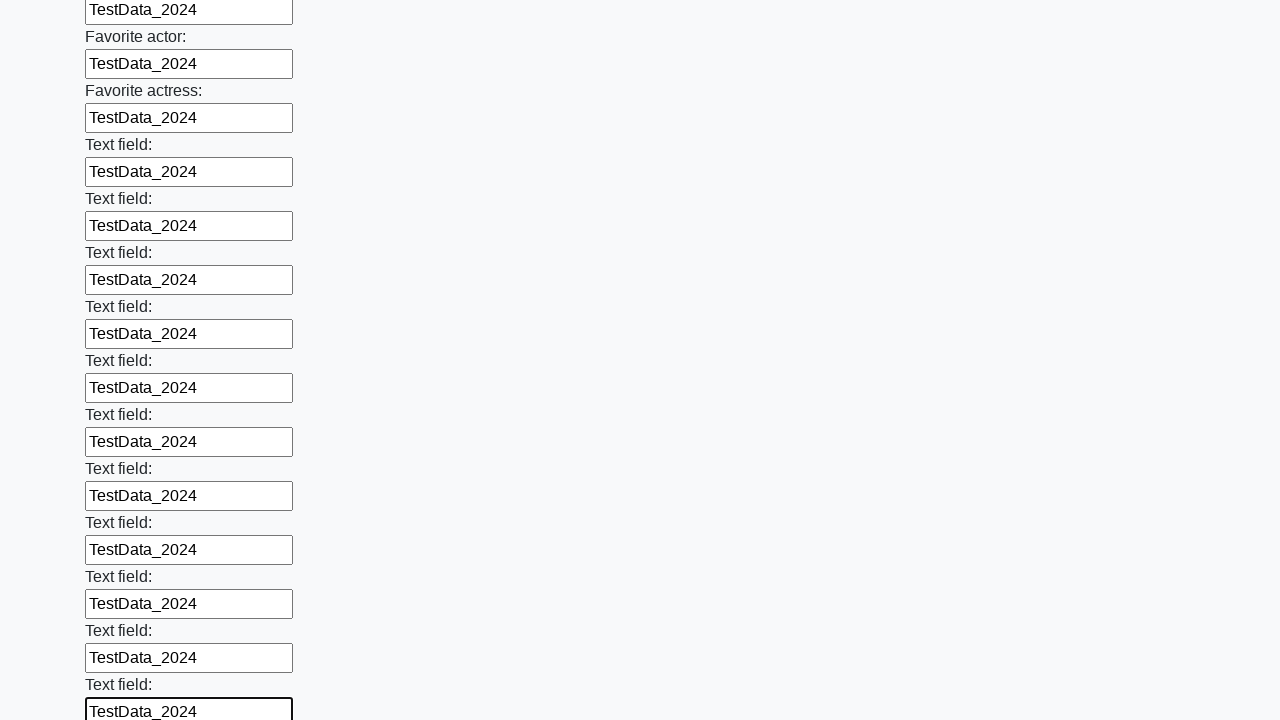

Filled input field with 'TestData_2024' on input >> nth=37
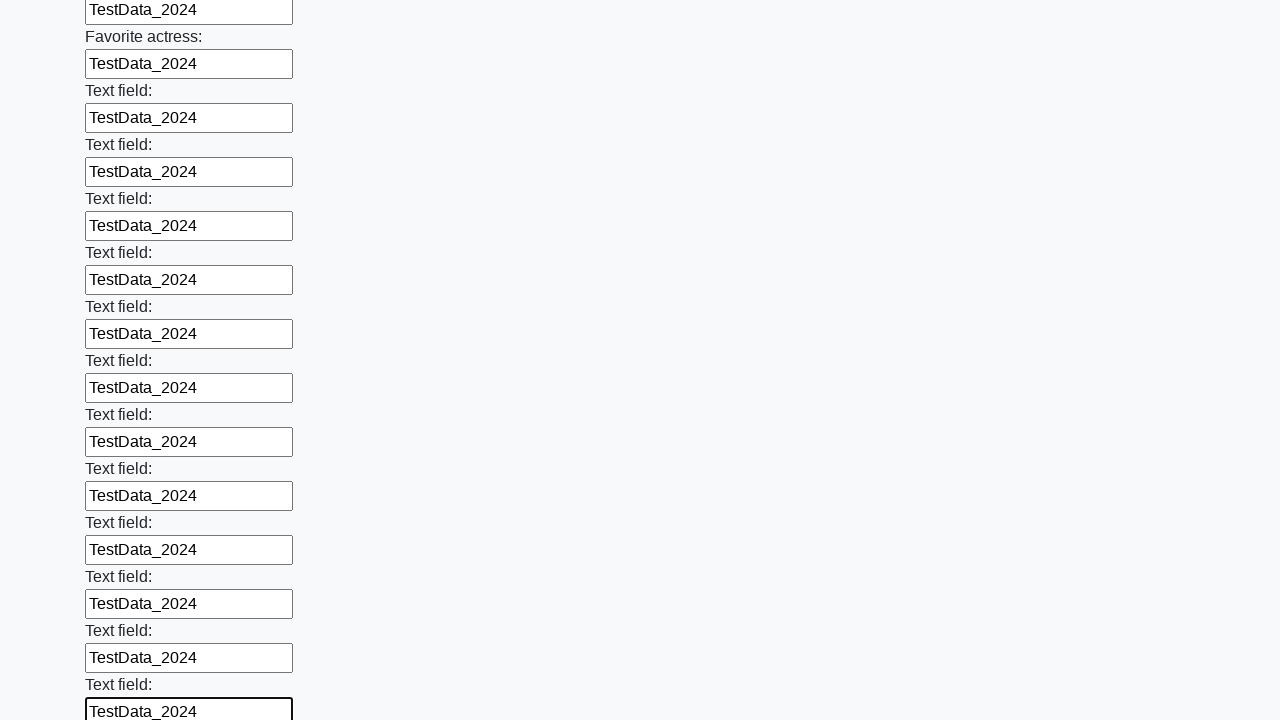

Filled input field with 'TestData_2024' on input >> nth=38
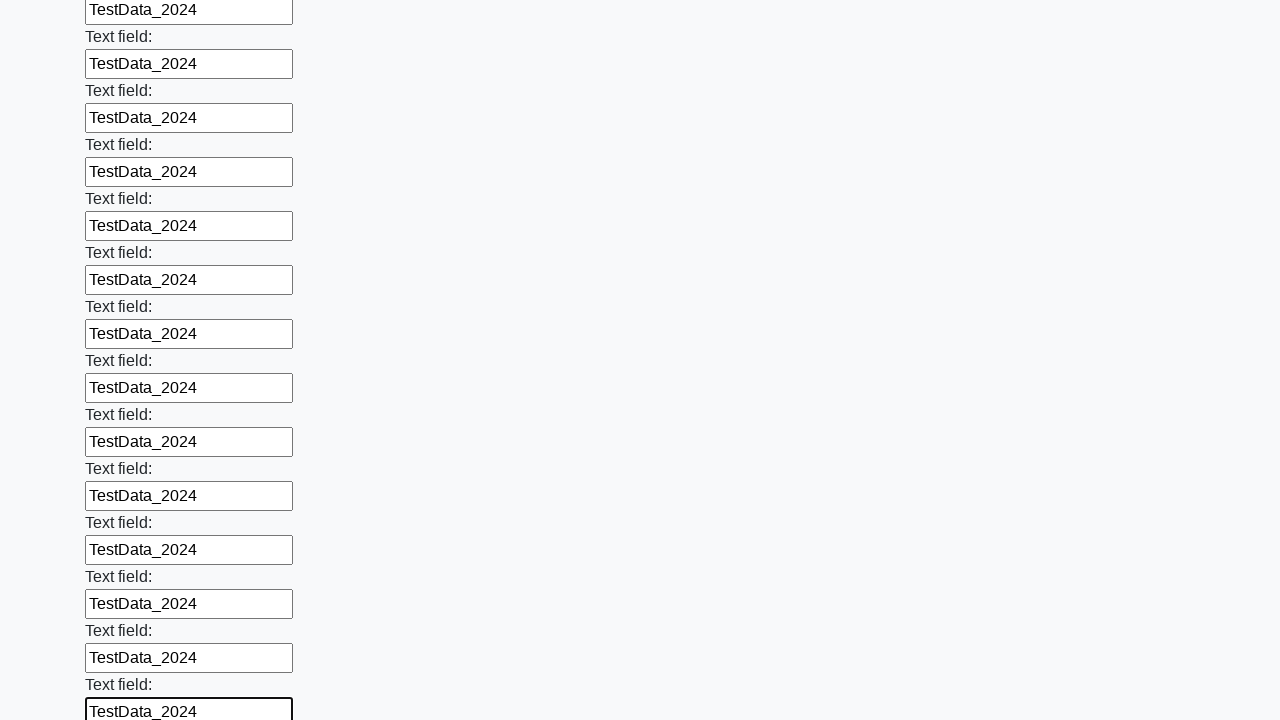

Filled input field with 'TestData_2024' on input >> nth=39
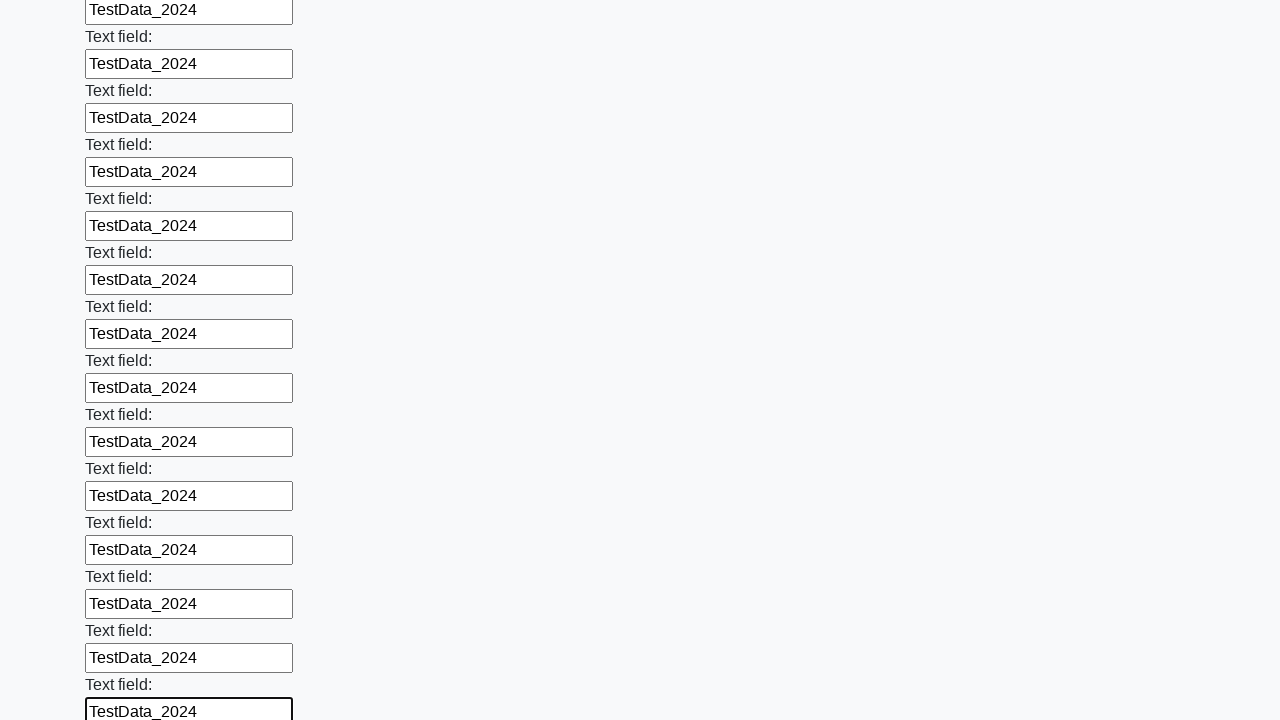

Filled input field with 'TestData_2024' on input >> nth=40
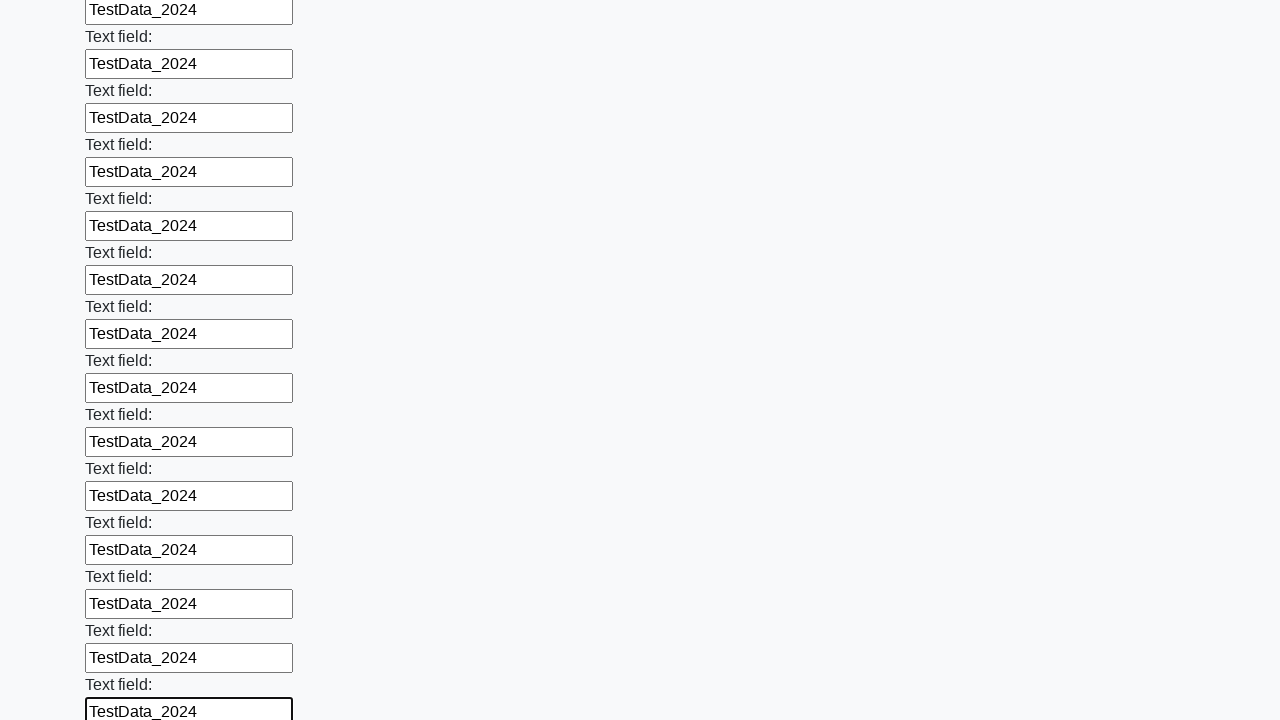

Filled input field with 'TestData_2024' on input >> nth=41
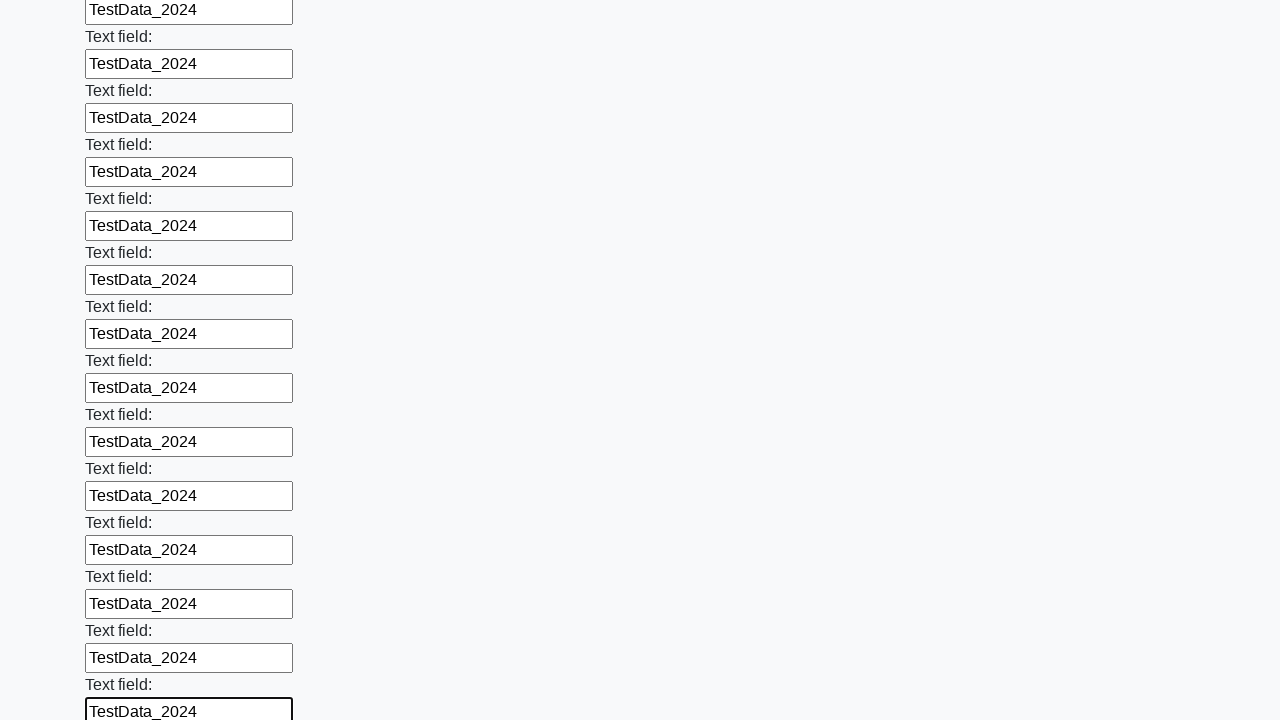

Filled input field with 'TestData_2024' on input >> nth=42
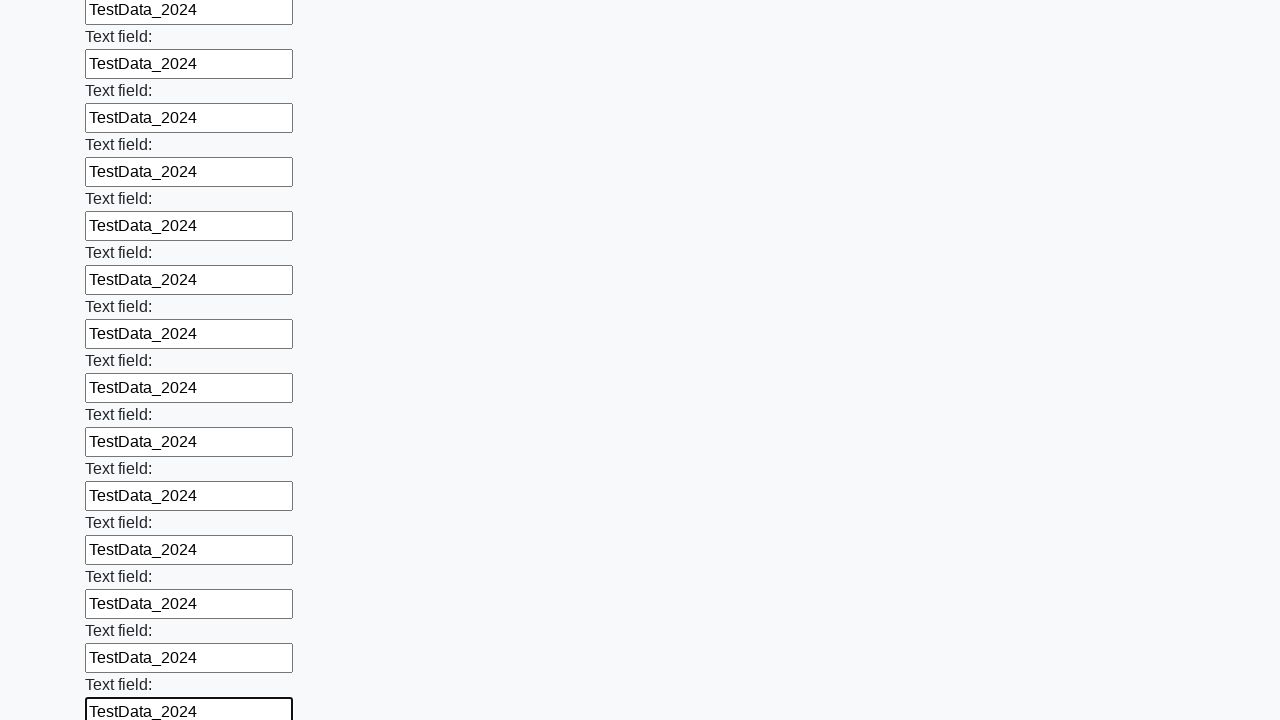

Filled input field with 'TestData_2024' on input >> nth=43
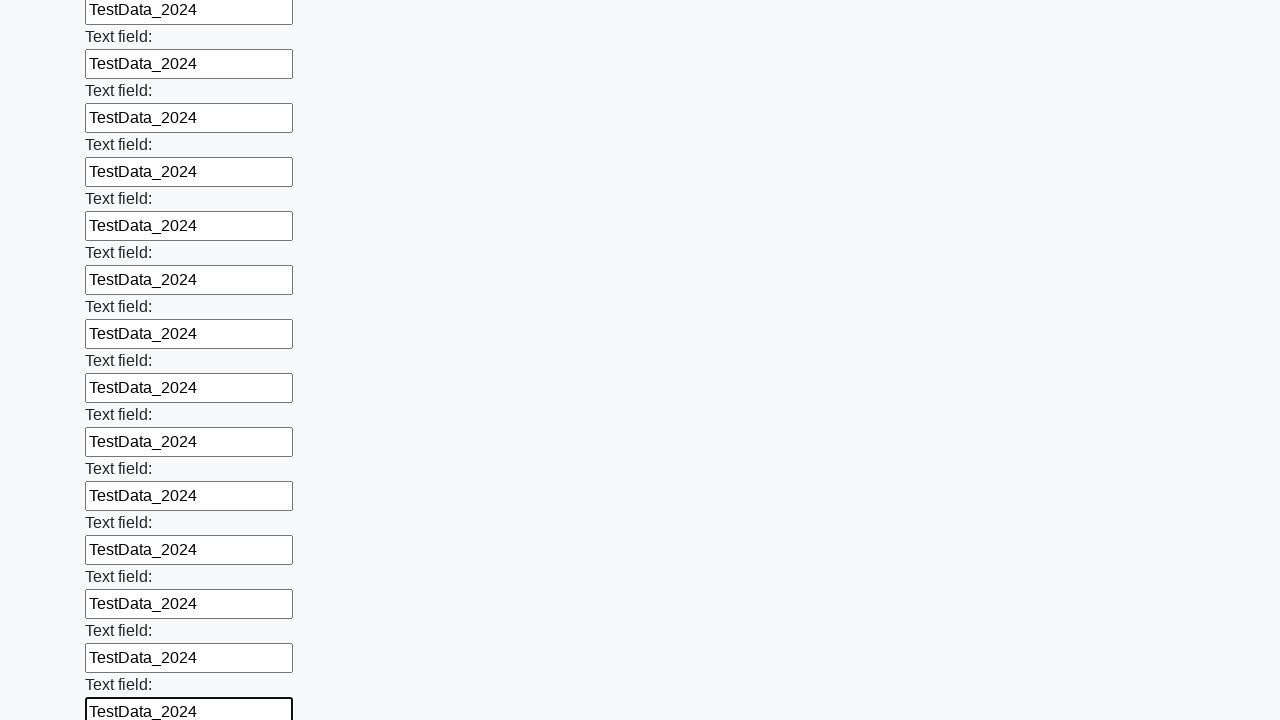

Filled input field with 'TestData_2024' on input >> nth=44
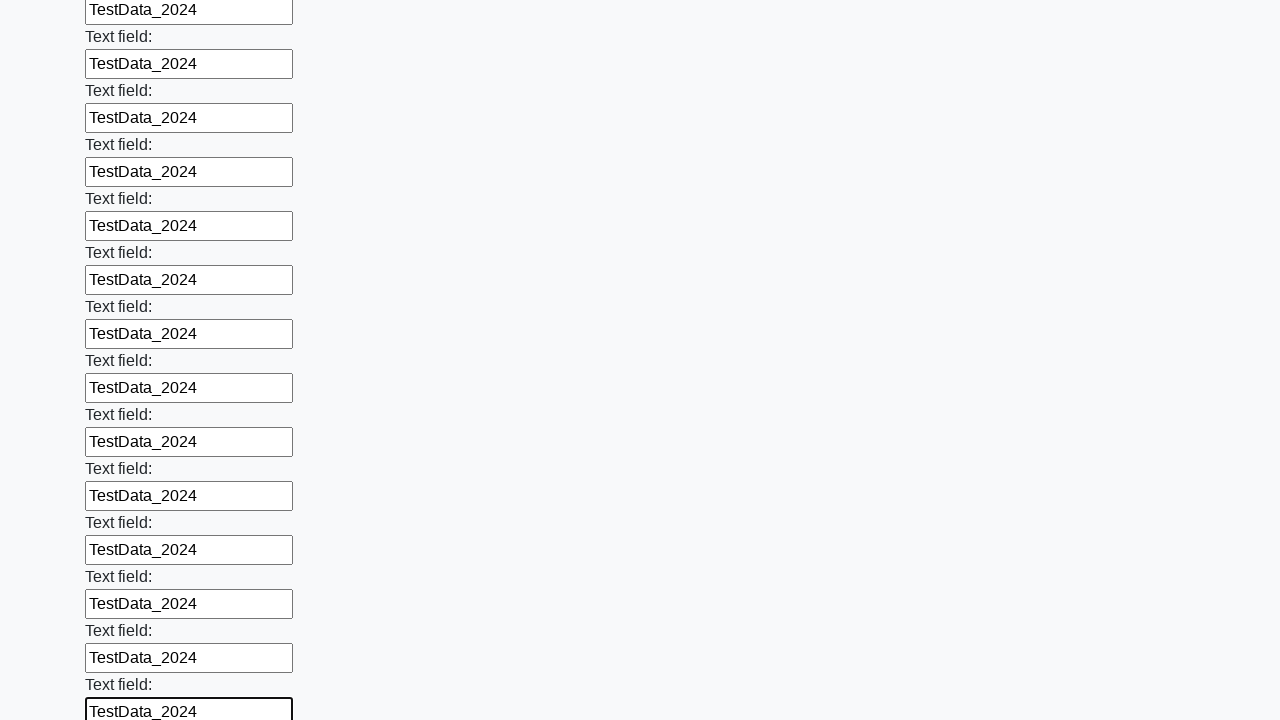

Filled input field with 'TestData_2024' on input >> nth=45
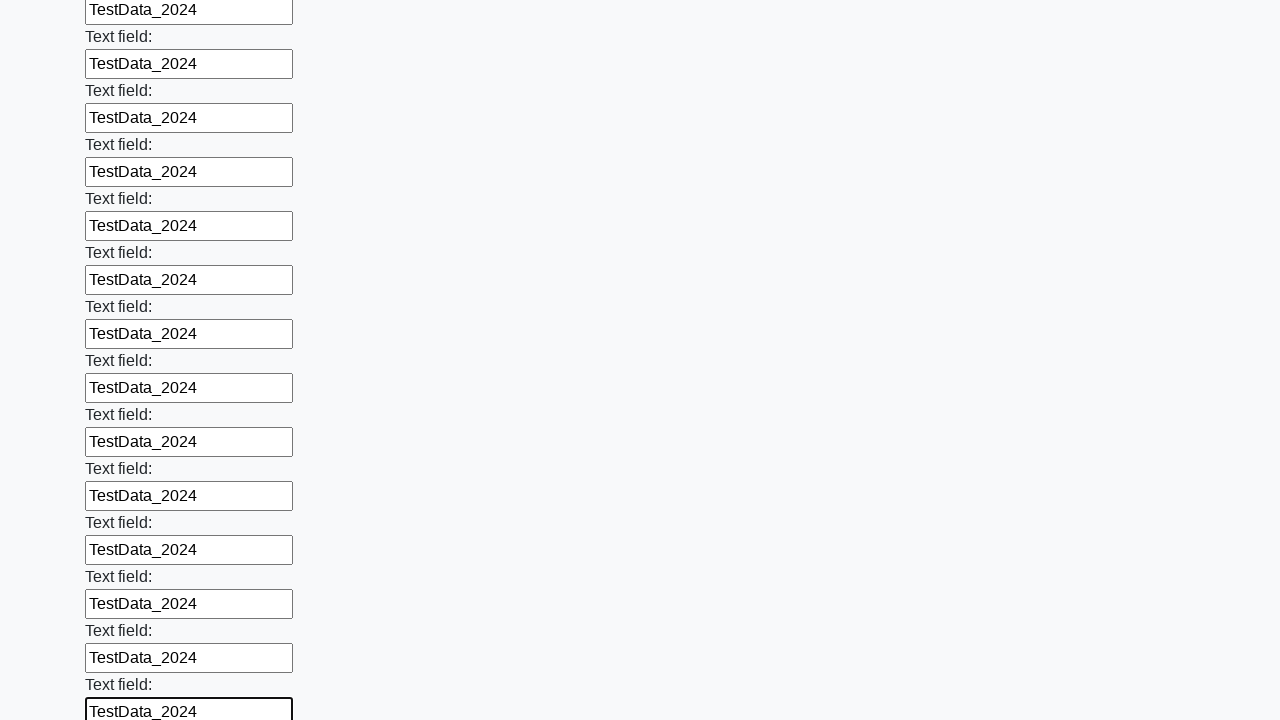

Filled input field with 'TestData_2024' on input >> nth=46
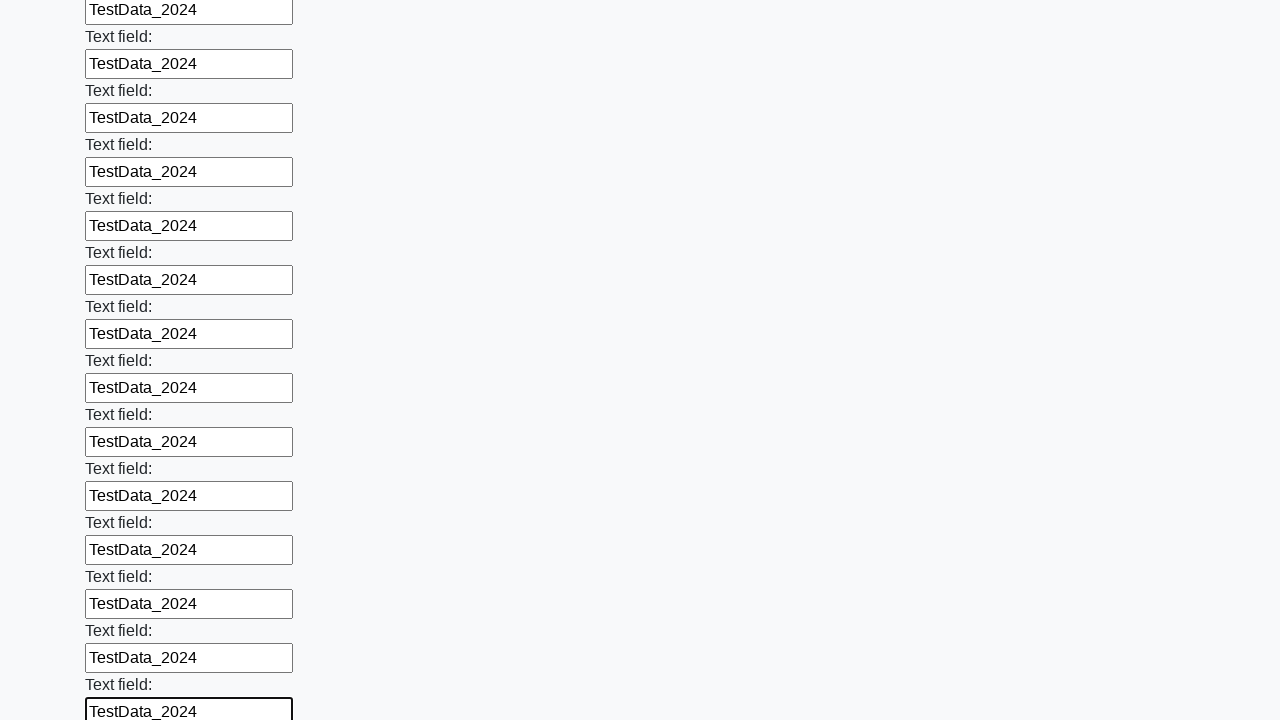

Filled input field with 'TestData_2024' on input >> nth=47
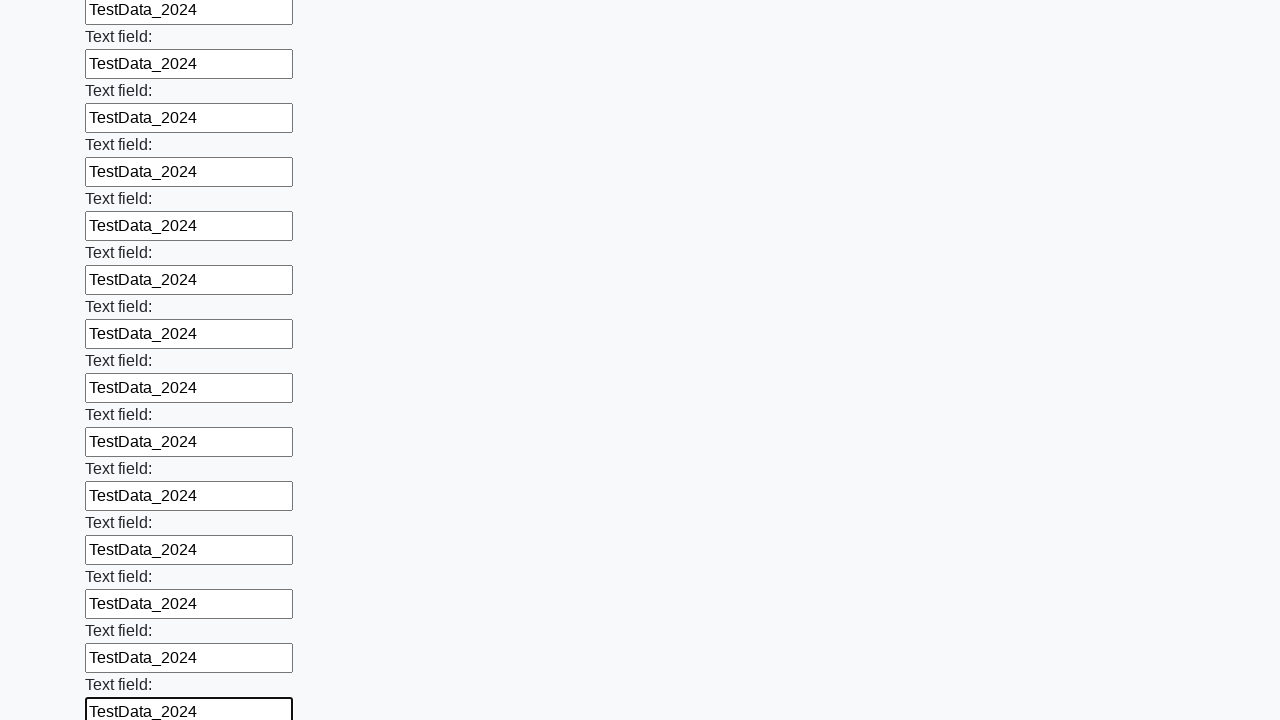

Filled input field with 'TestData_2024' on input >> nth=48
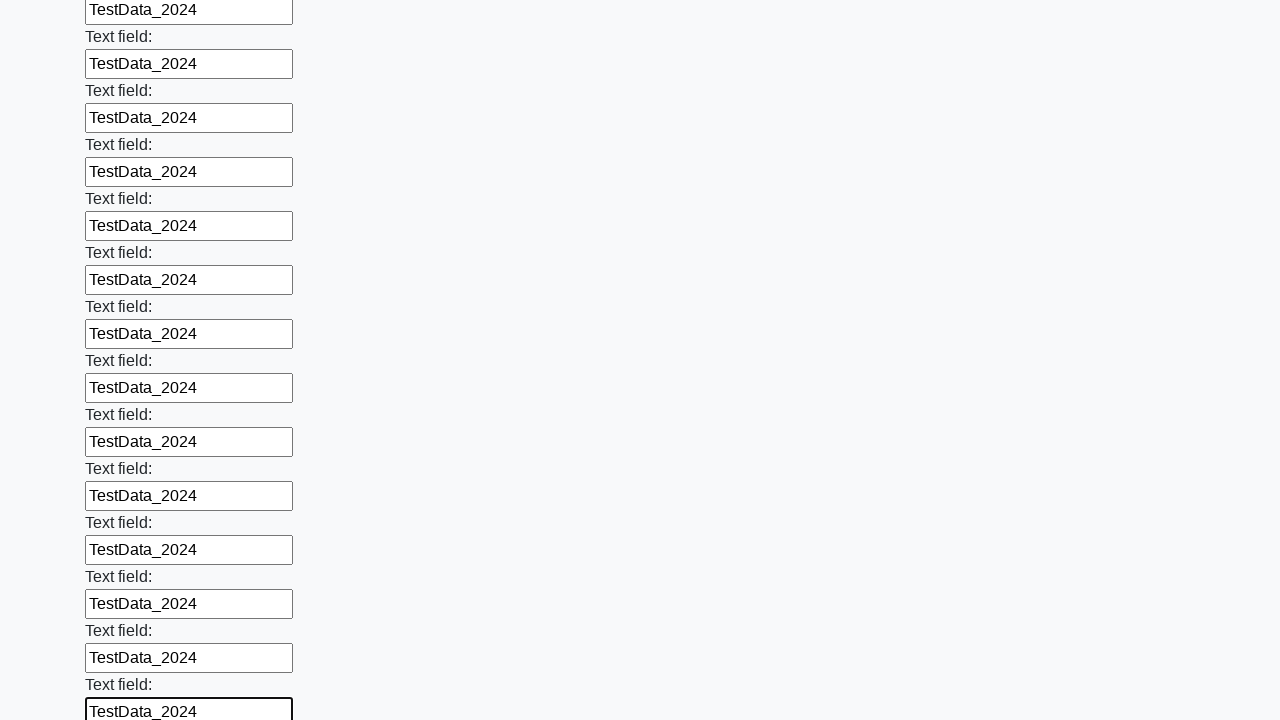

Filled input field with 'TestData_2024' on input >> nth=49
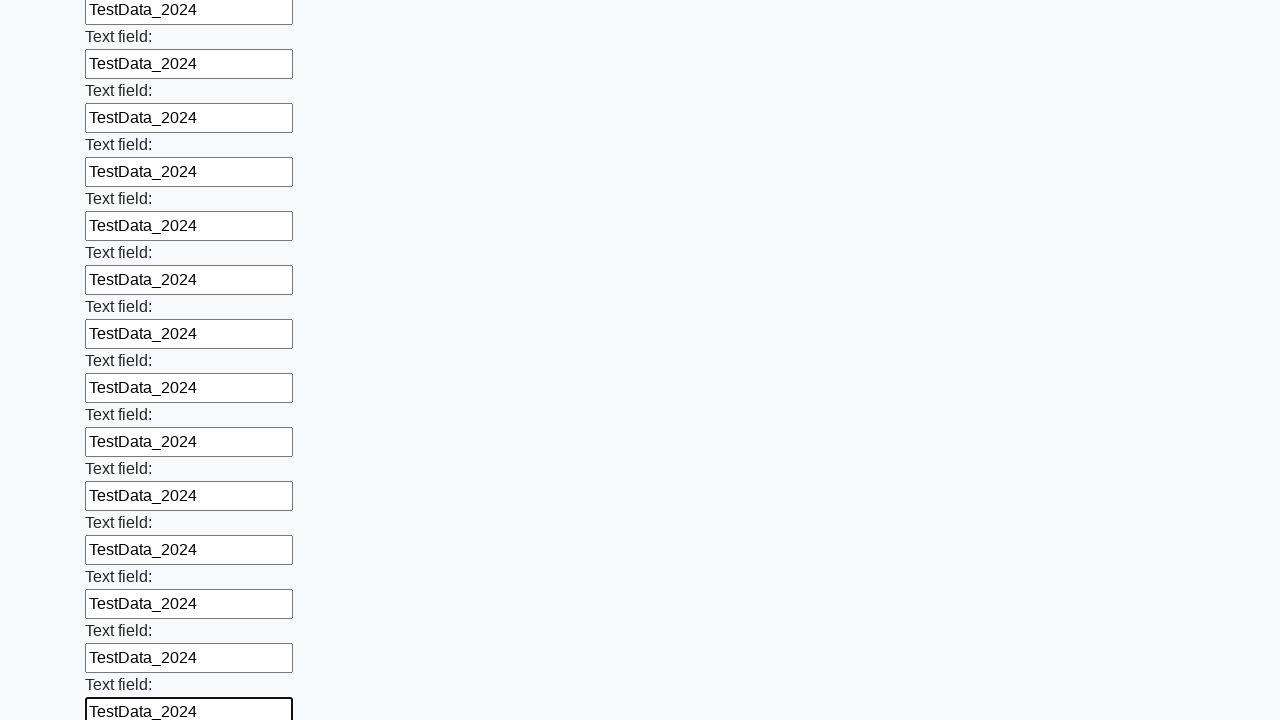

Filled input field with 'TestData_2024' on input >> nth=50
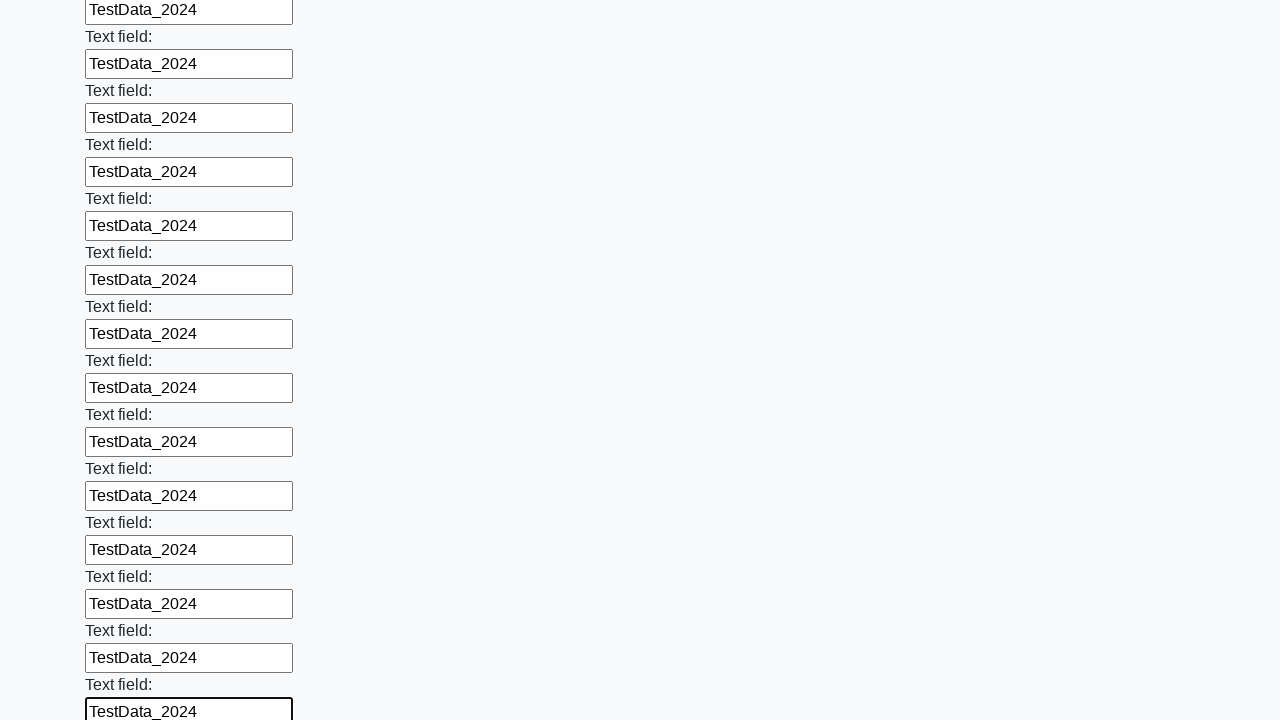

Filled input field with 'TestData_2024' on input >> nth=51
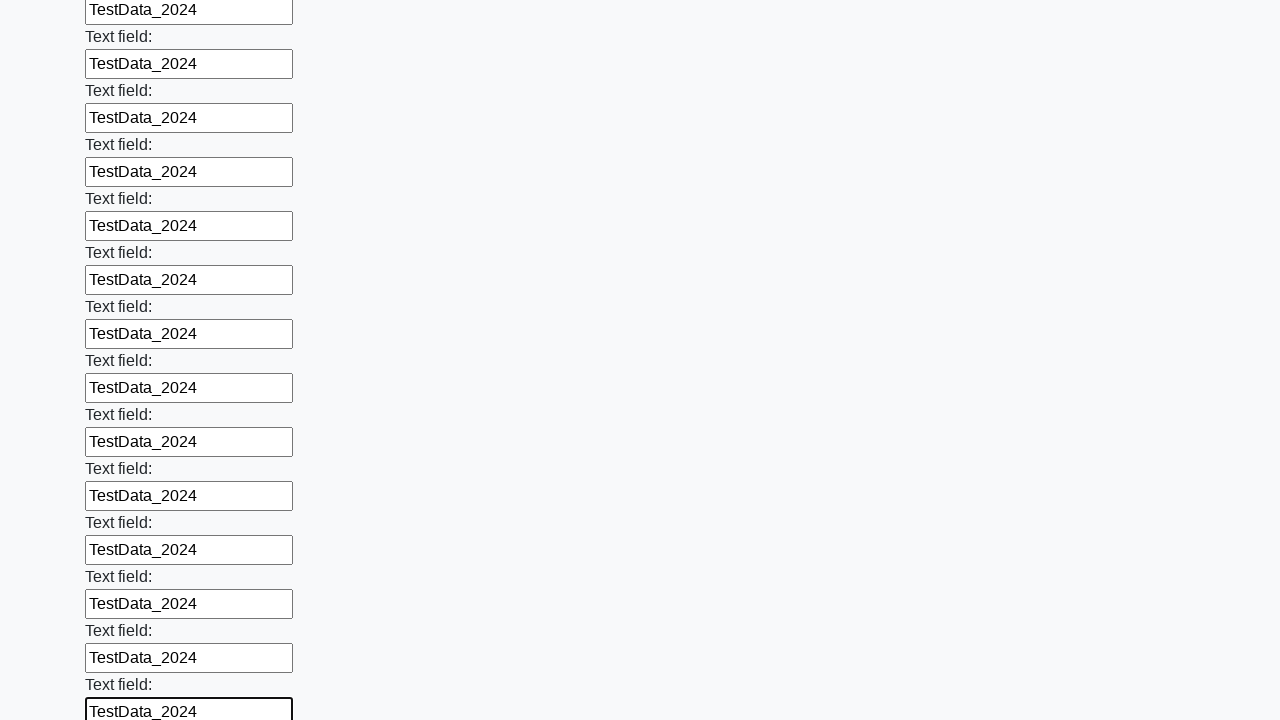

Filled input field with 'TestData_2024' on input >> nth=52
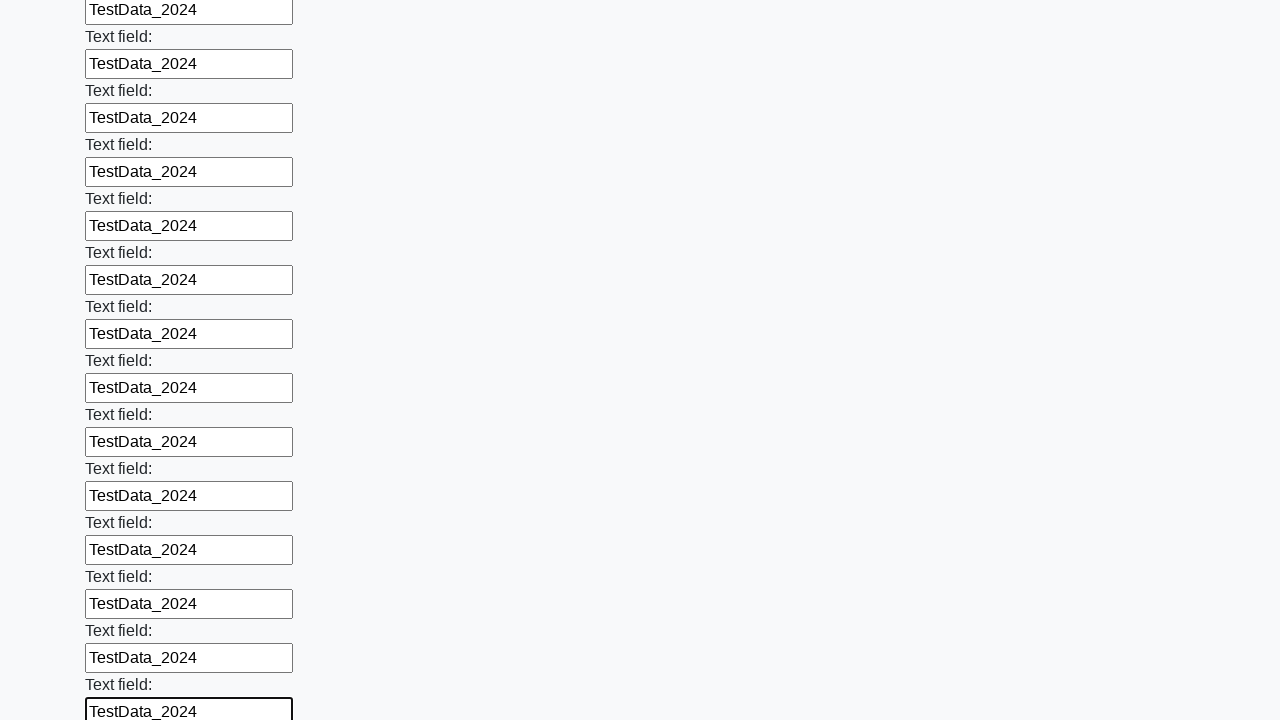

Filled input field with 'TestData_2024' on input >> nth=53
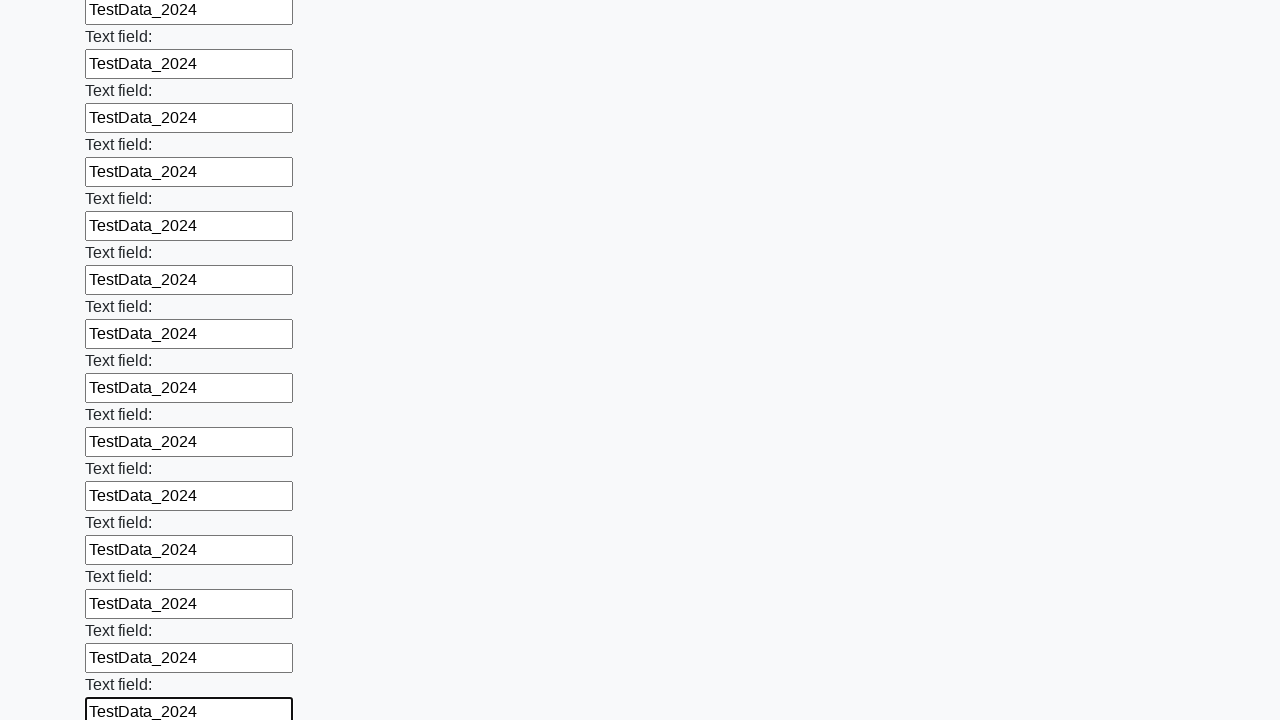

Filled input field with 'TestData_2024' on input >> nth=54
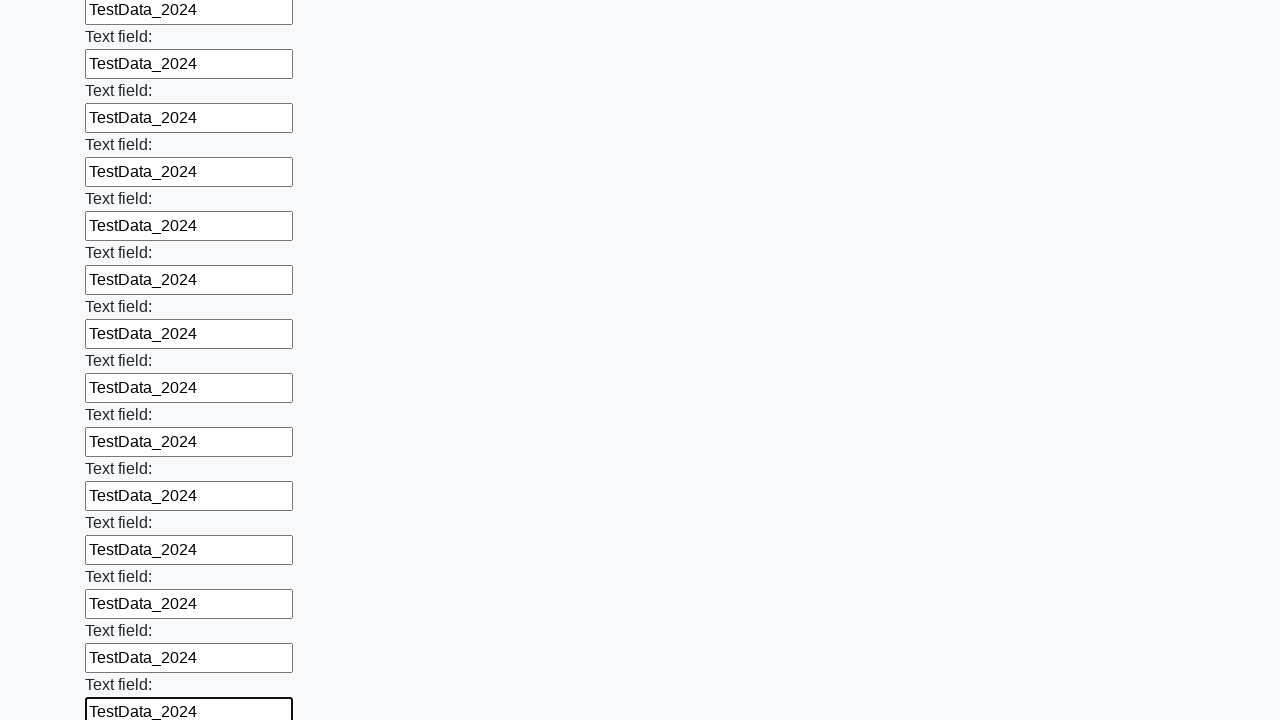

Filled input field with 'TestData_2024' on input >> nth=55
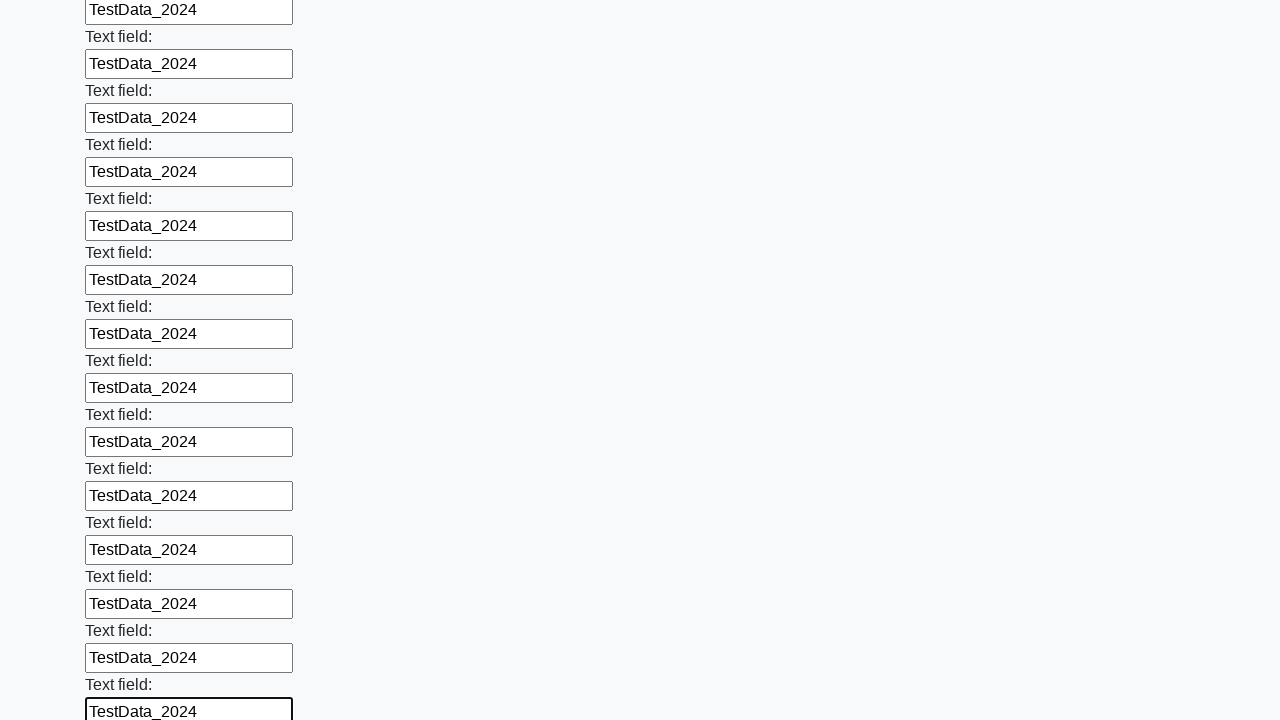

Filled input field with 'TestData_2024' on input >> nth=56
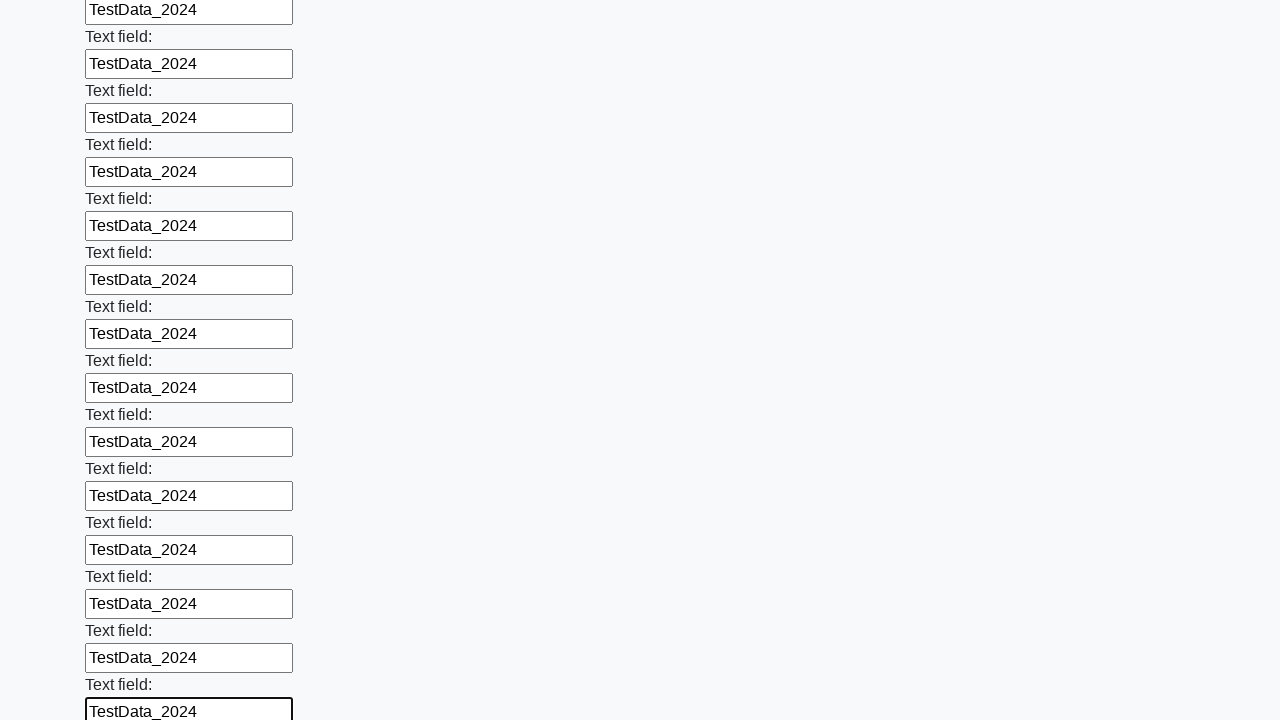

Filled input field with 'TestData_2024' on input >> nth=57
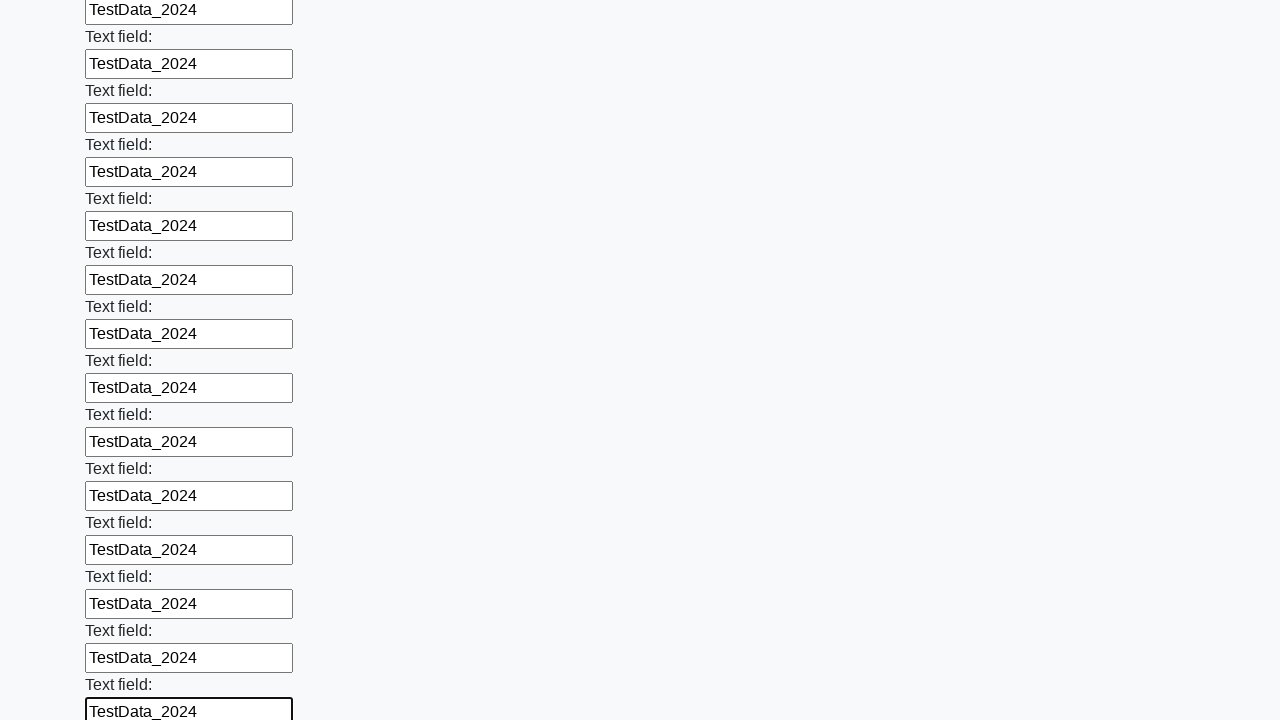

Filled input field with 'TestData_2024' on input >> nth=58
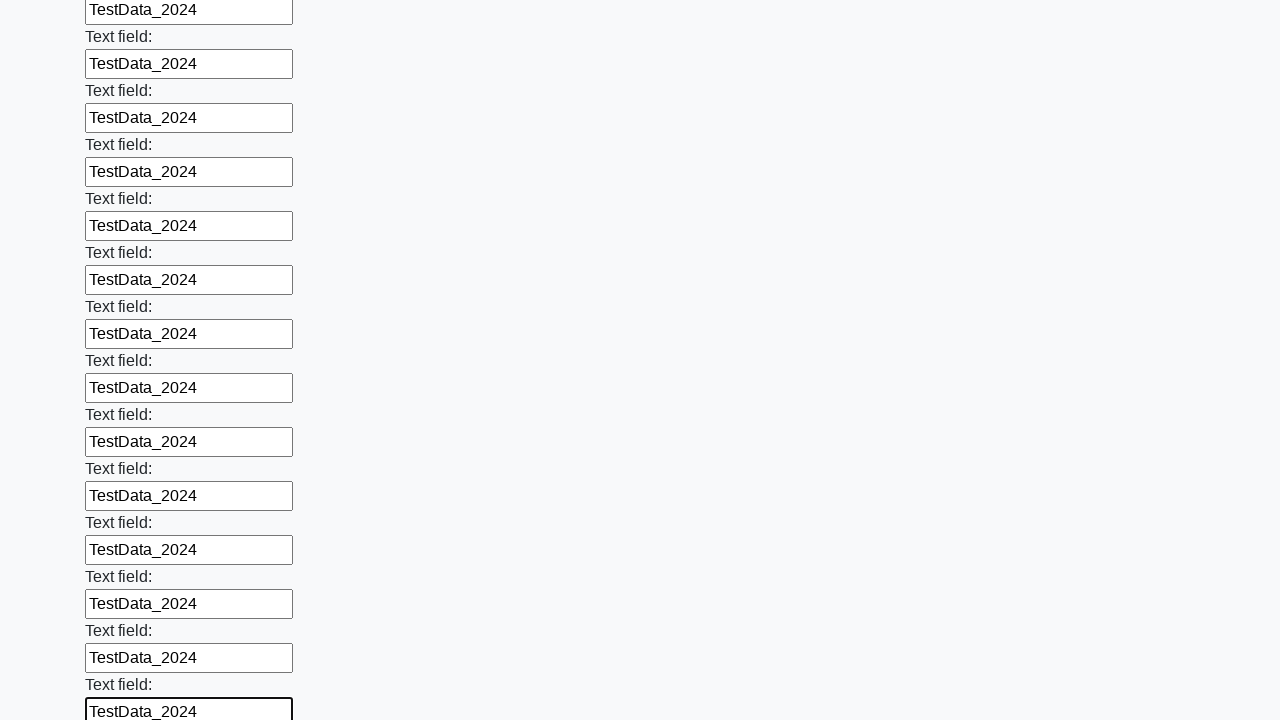

Filled input field with 'TestData_2024' on input >> nth=59
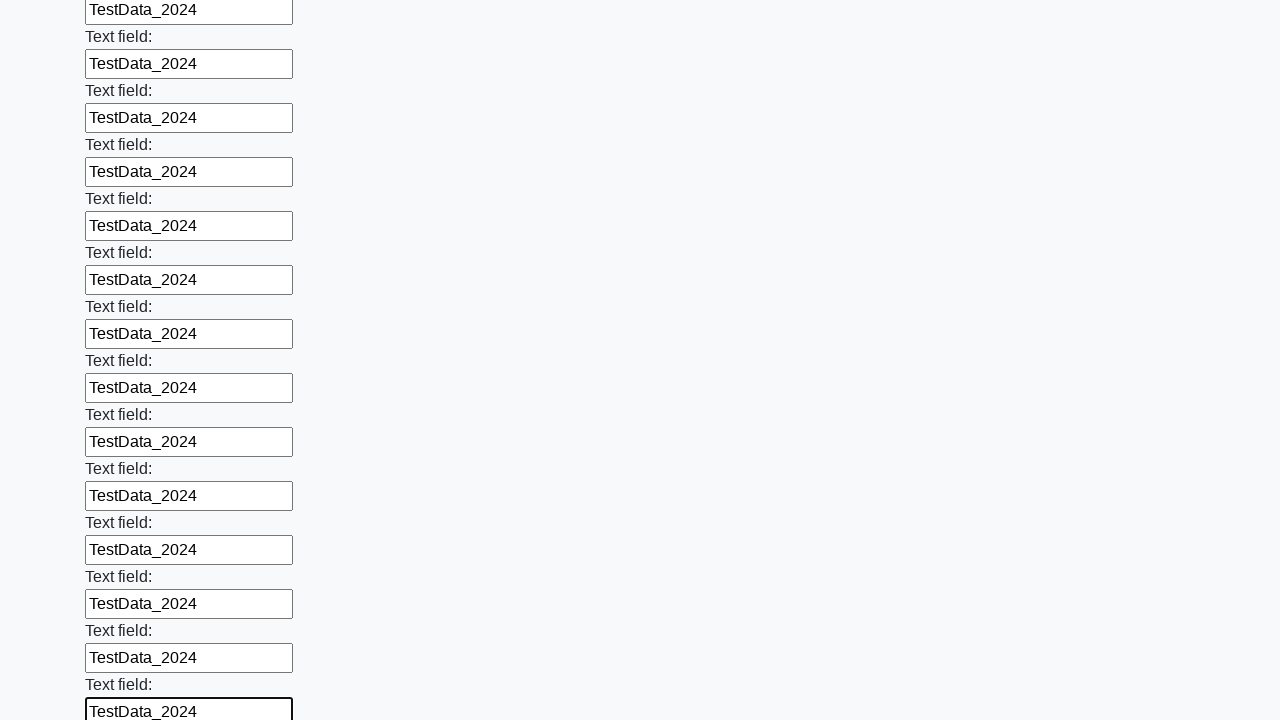

Filled input field with 'TestData_2024' on input >> nth=60
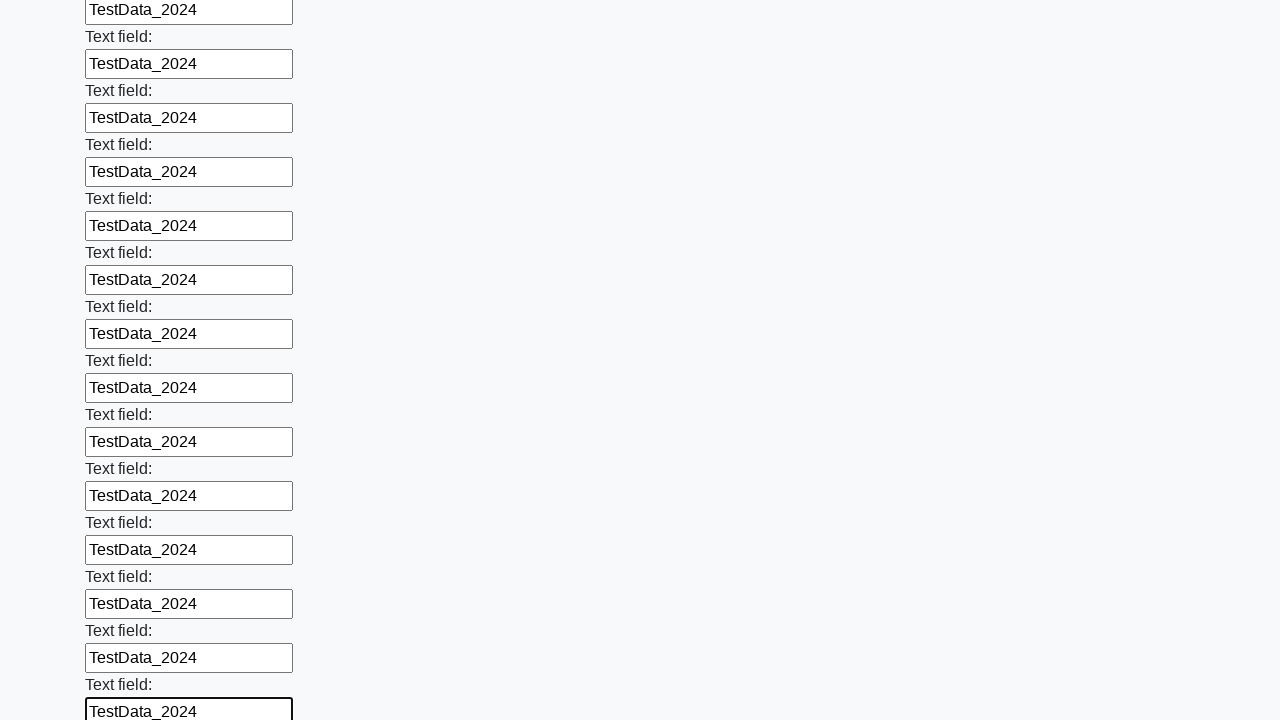

Filled input field with 'TestData_2024' on input >> nth=61
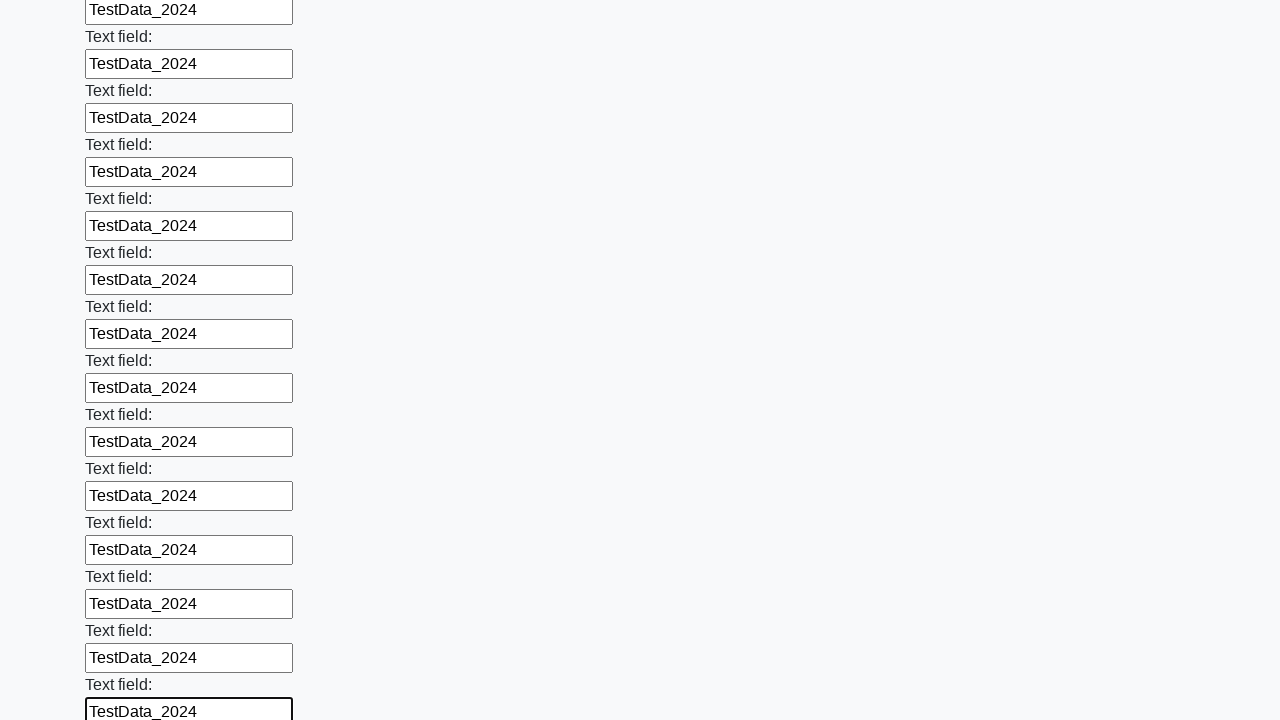

Filled input field with 'TestData_2024' on input >> nth=62
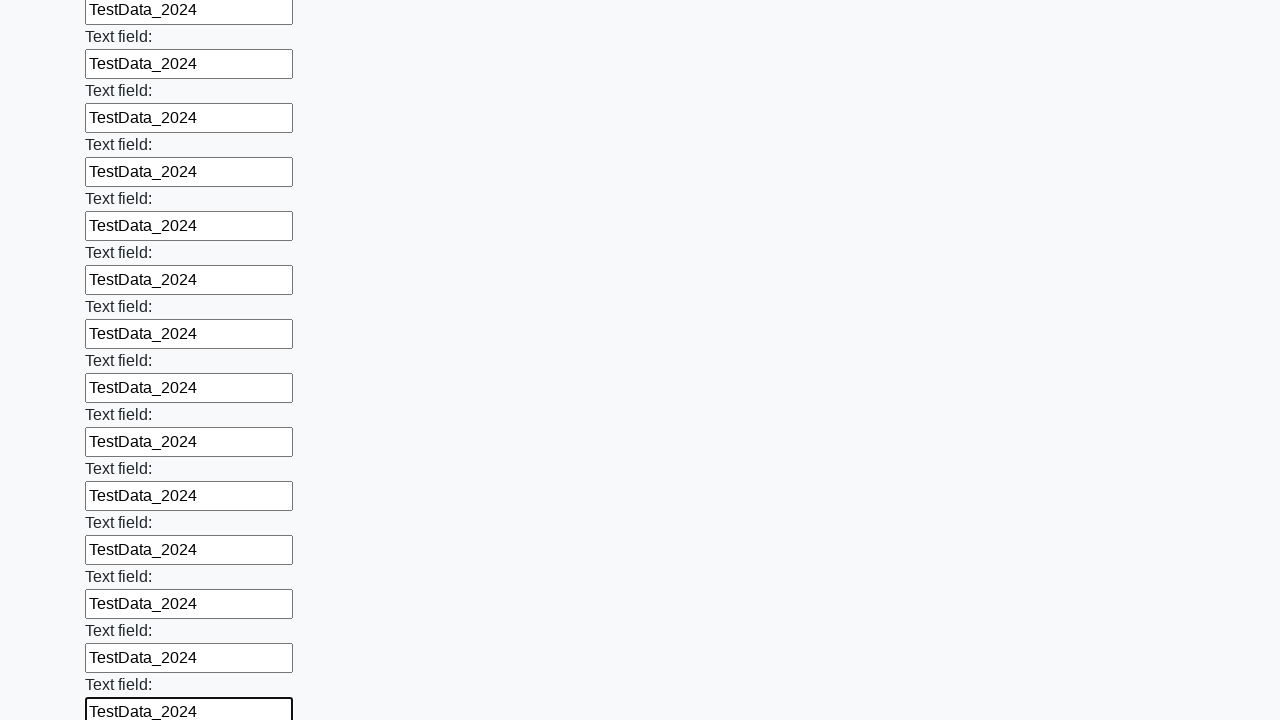

Filled input field with 'TestData_2024' on input >> nth=63
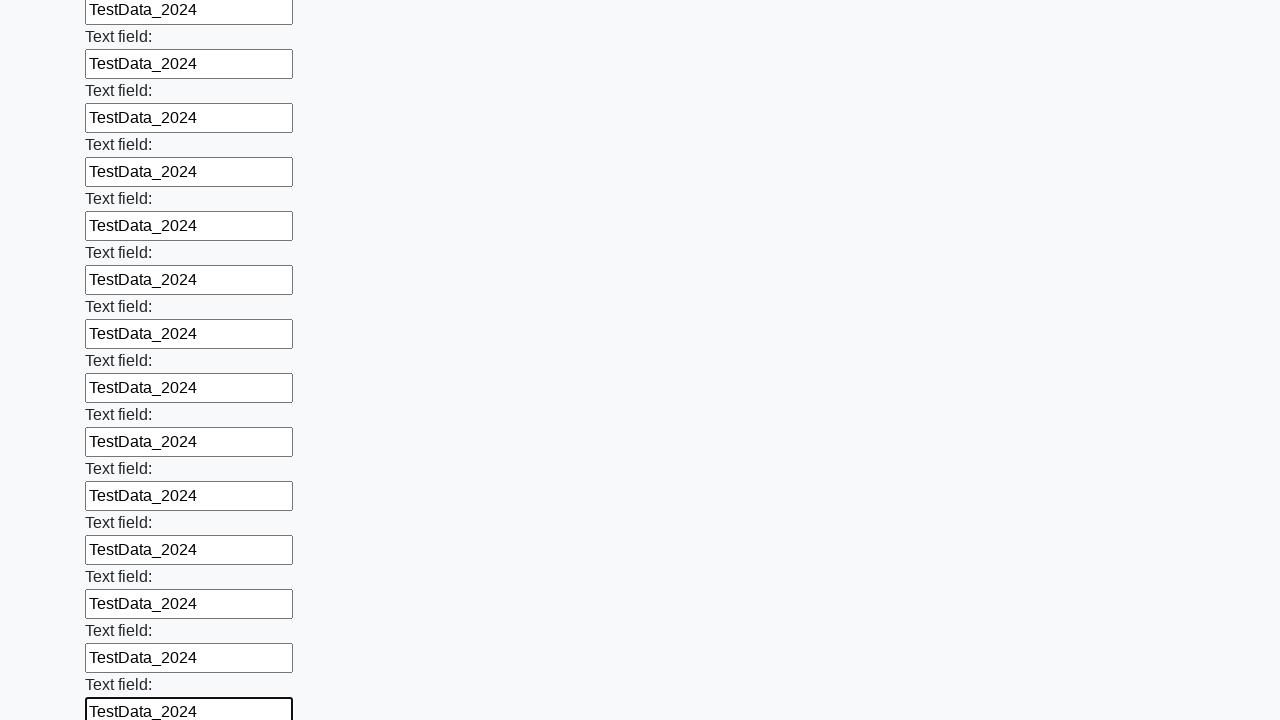

Filled input field with 'TestData_2024' on input >> nth=64
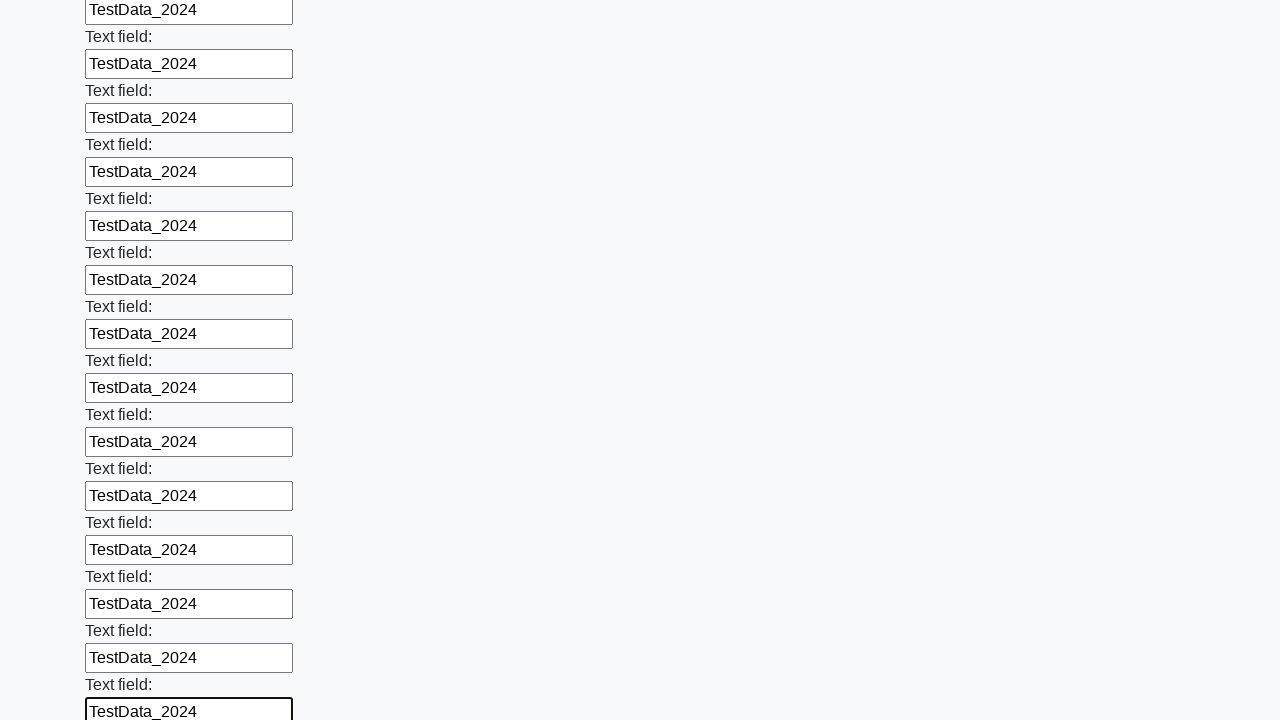

Filled input field with 'TestData_2024' on input >> nth=65
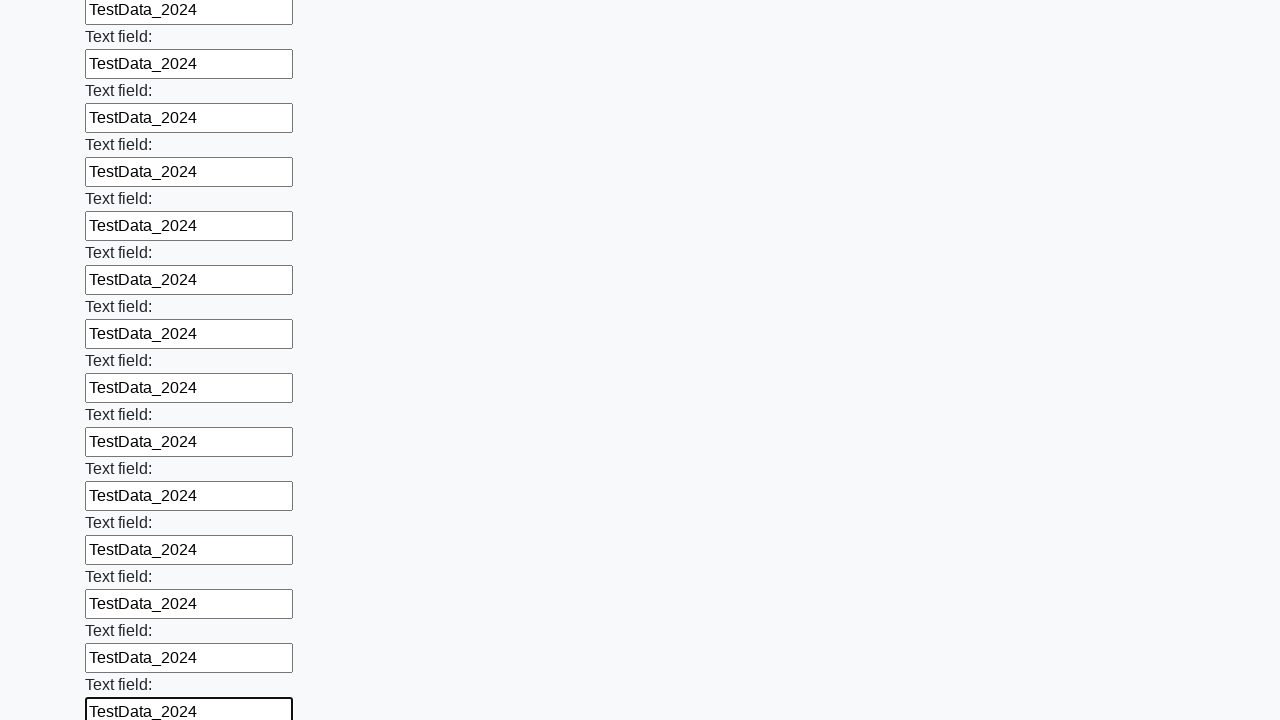

Filled input field with 'TestData_2024' on input >> nth=66
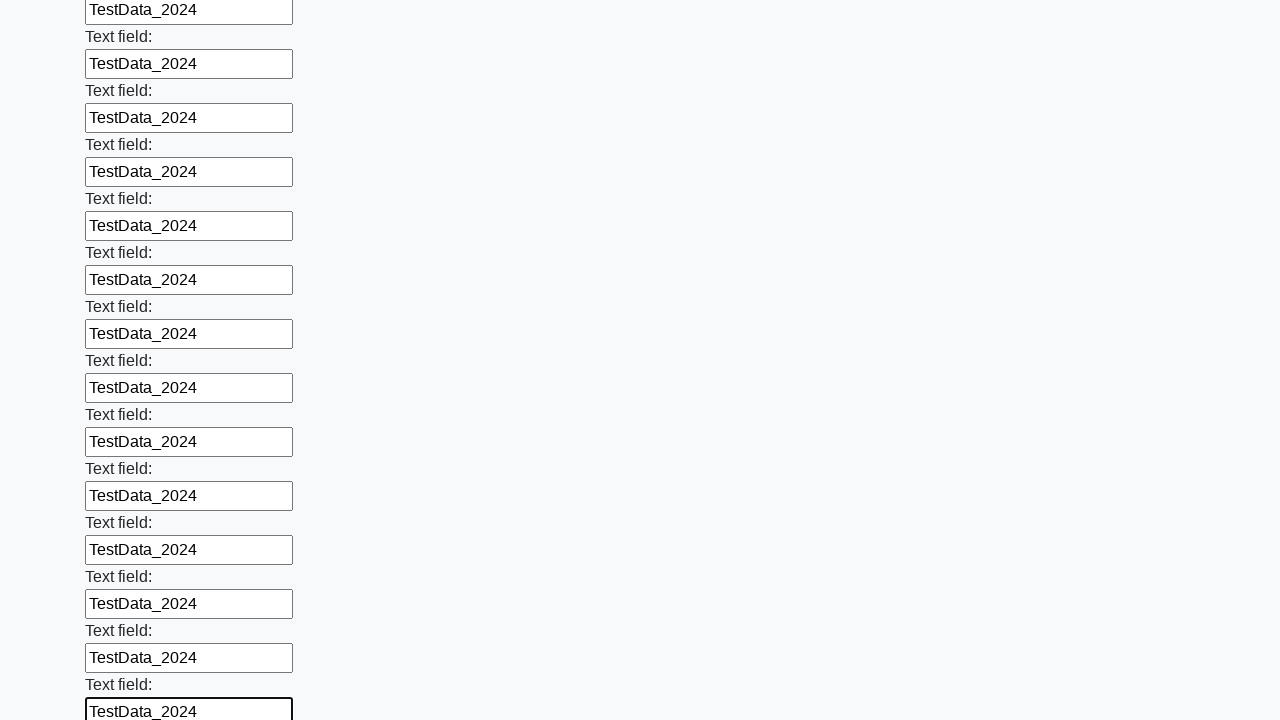

Filled input field with 'TestData_2024' on input >> nth=67
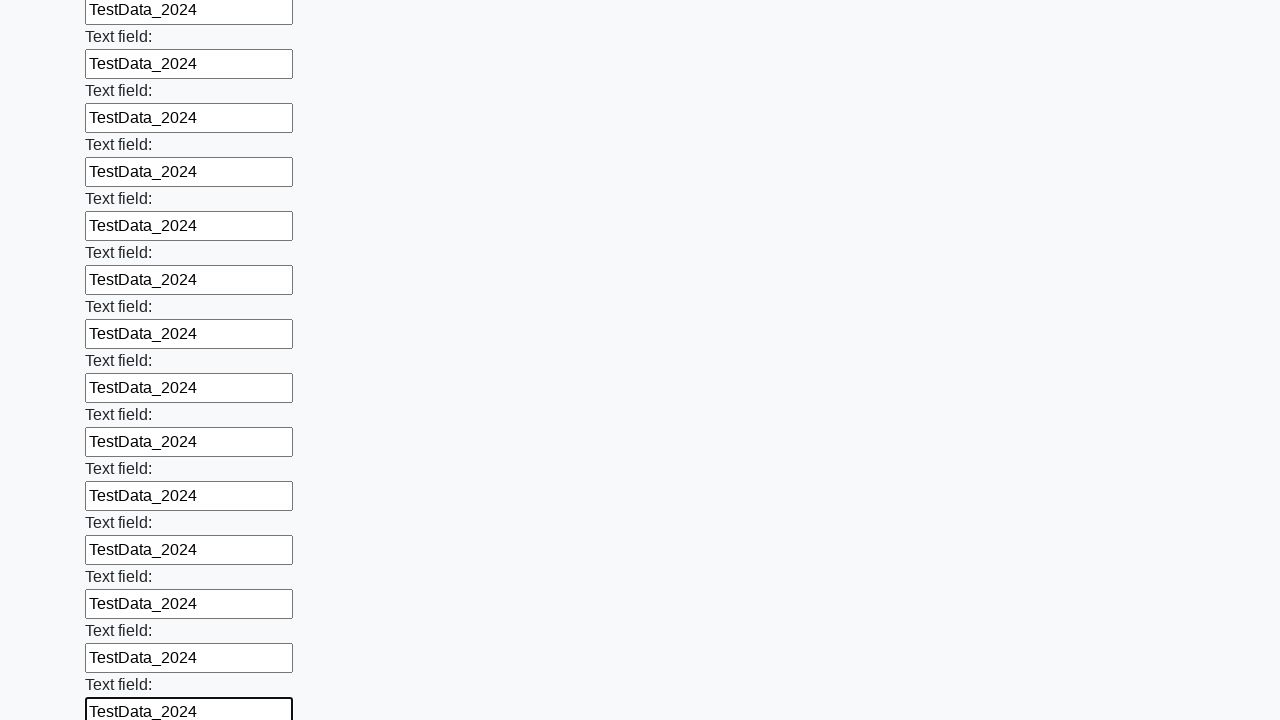

Filled input field with 'TestData_2024' on input >> nth=68
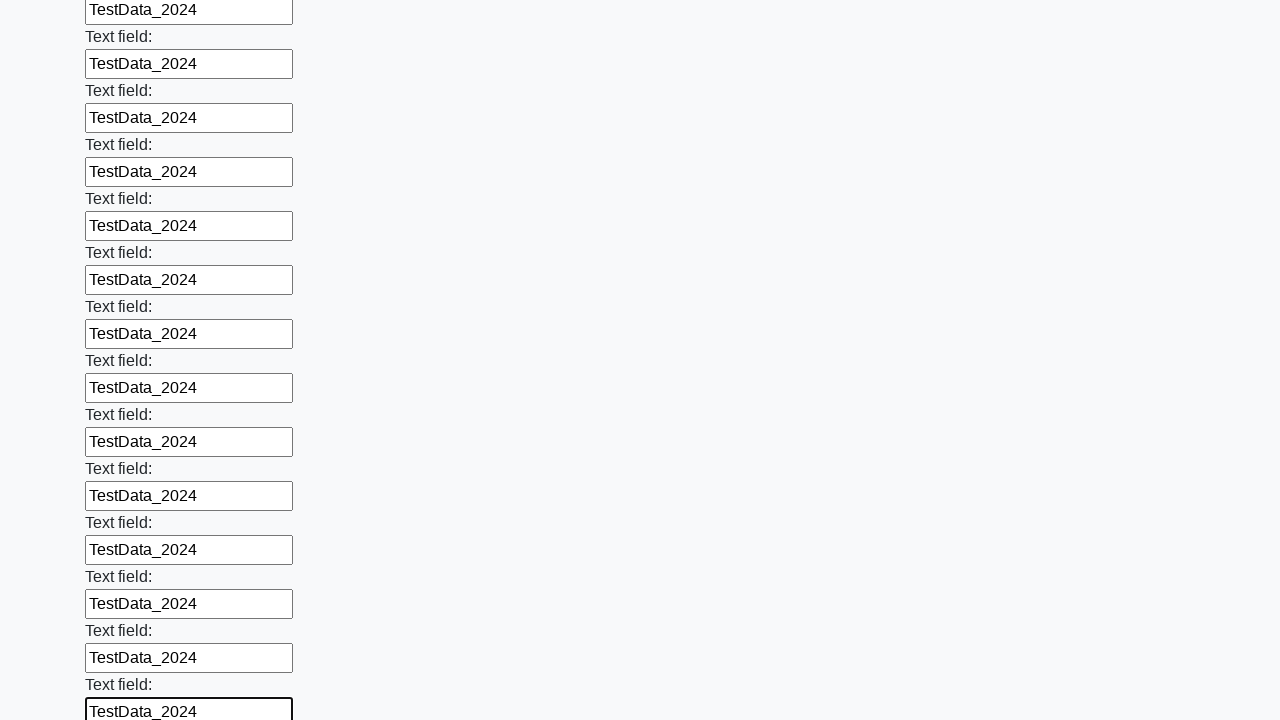

Filled input field with 'TestData_2024' on input >> nth=69
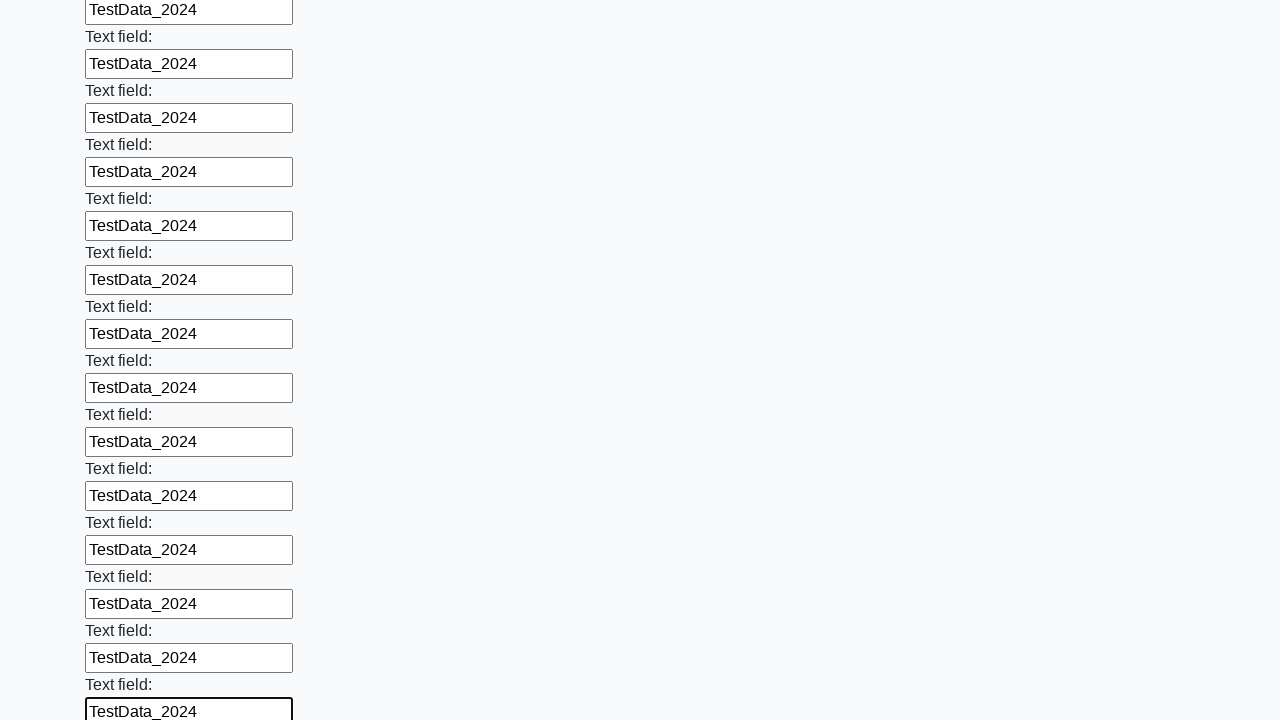

Filled input field with 'TestData_2024' on input >> nth=70
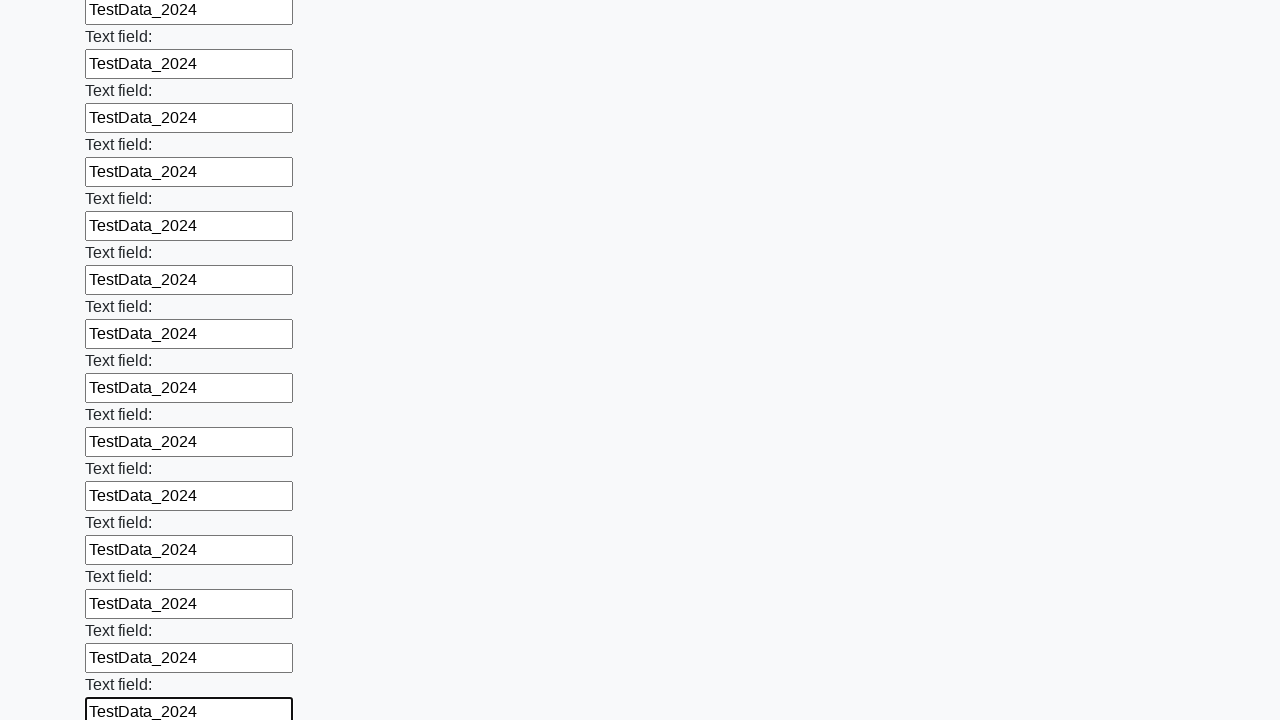

Filled input field with 'TestData_2024' on input >> nth=71
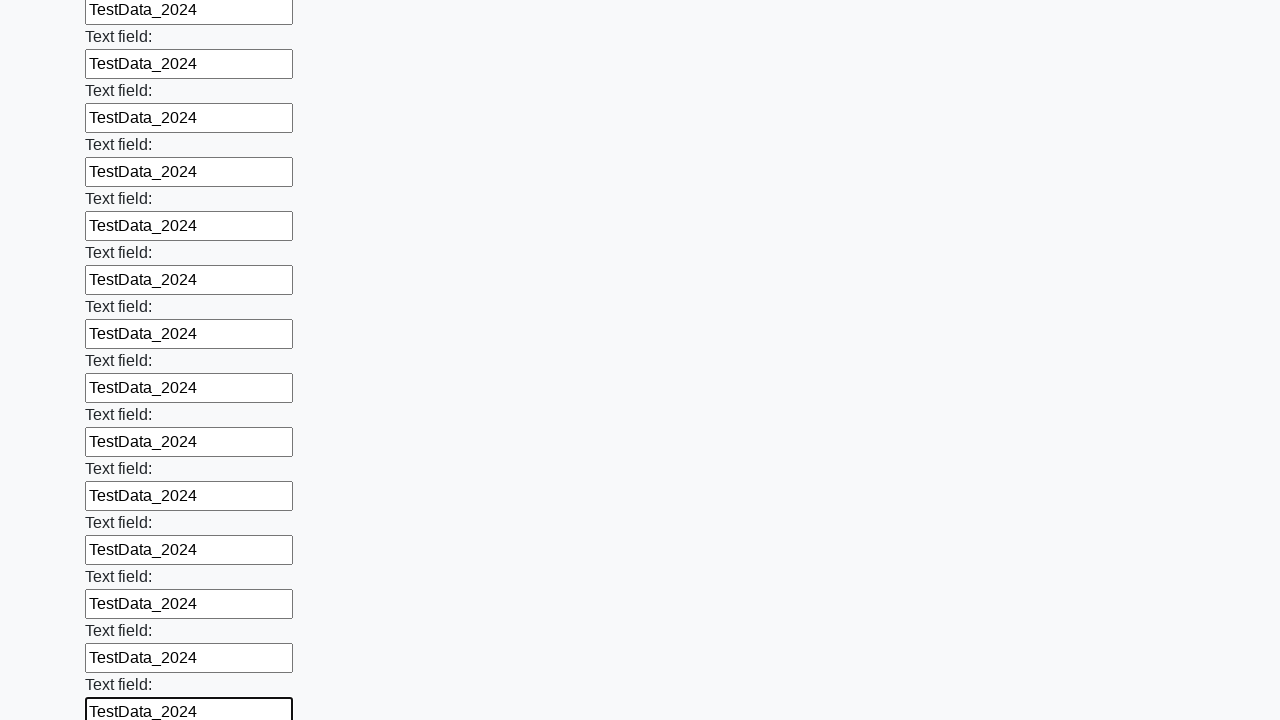

Filled input field with 'TestData_2024' on input >> nth=72
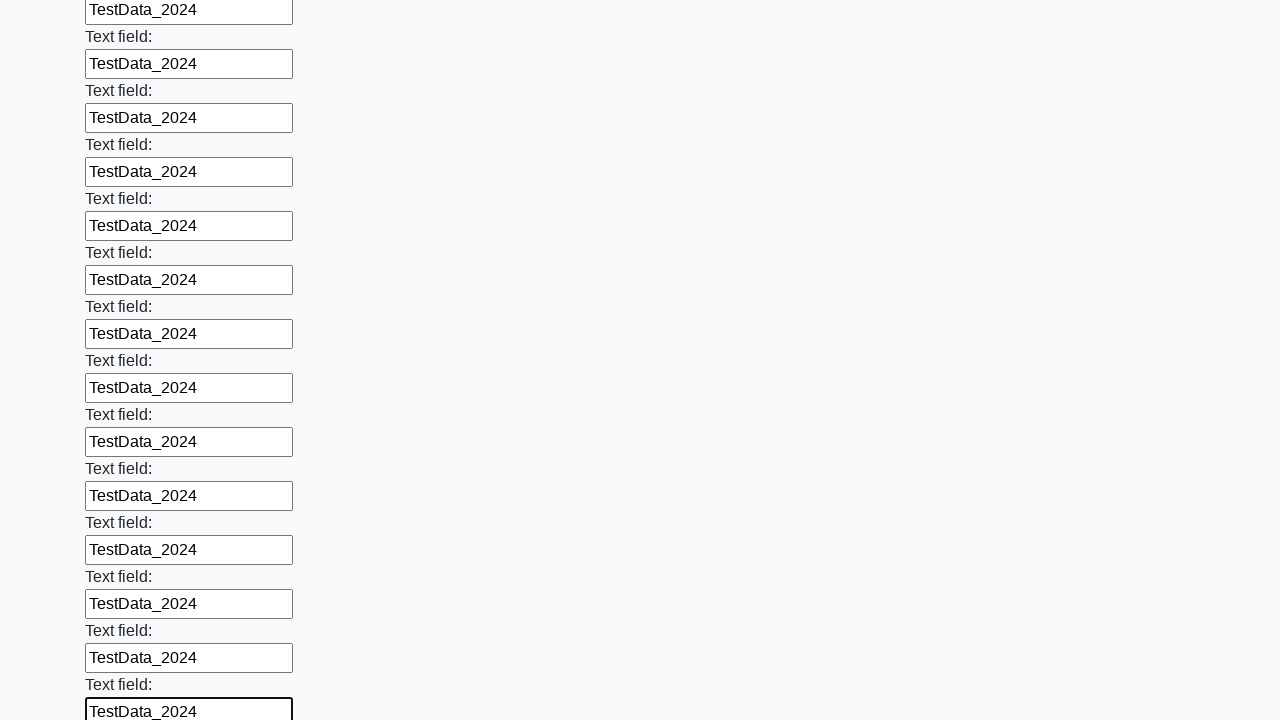

Filled input field with 'TestData_2024' on input >> nth=73
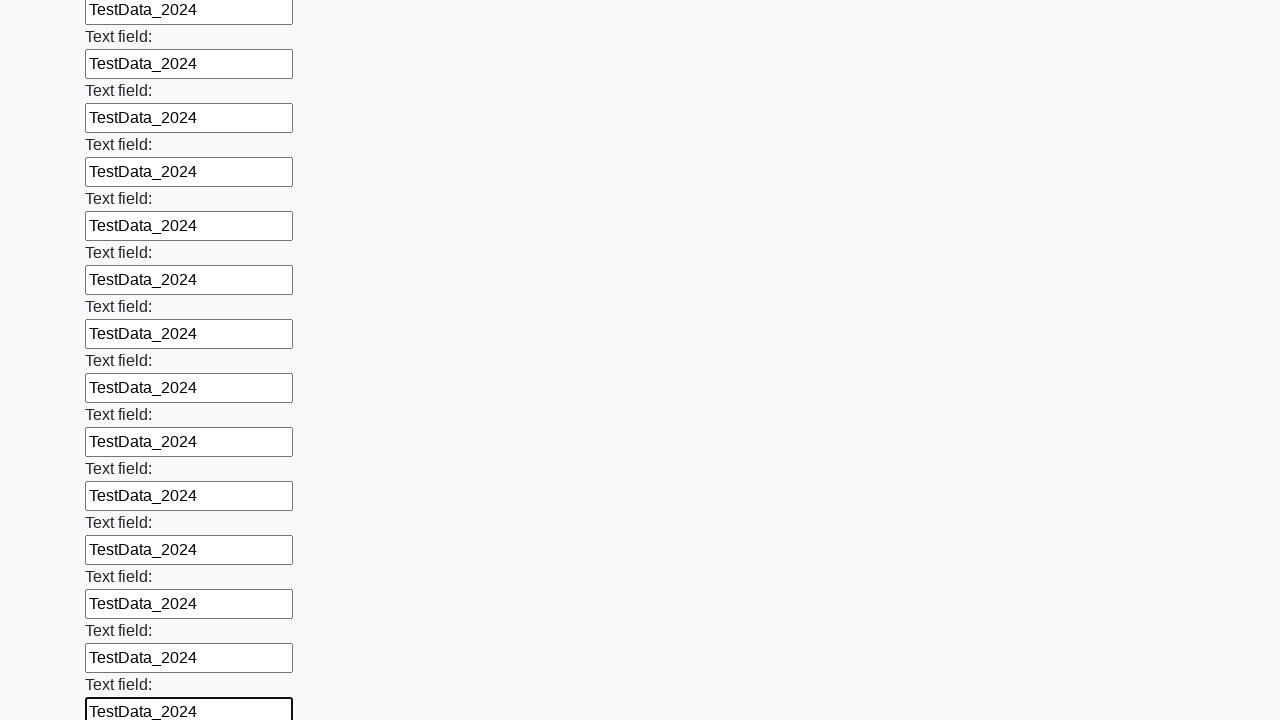

Filled input field with 'TestData_2024' on input >> nth=74
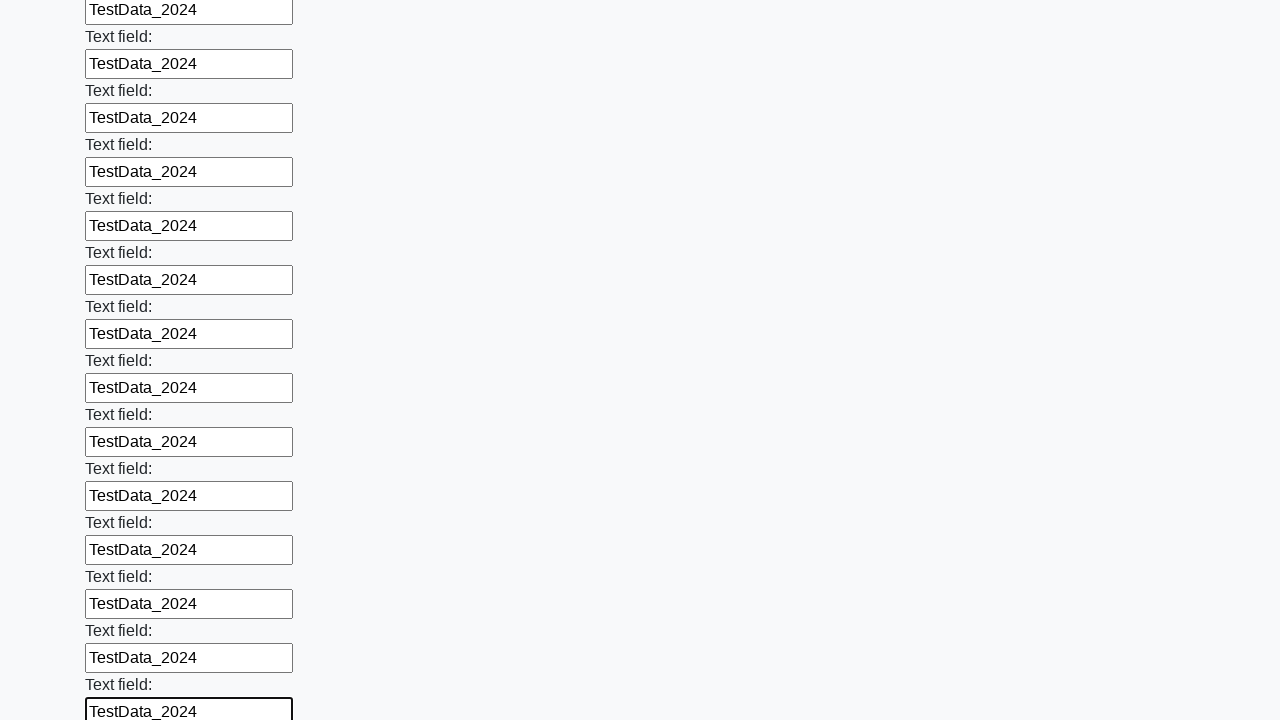

Filled input field with 'TestData_2024' on input >> nth=75
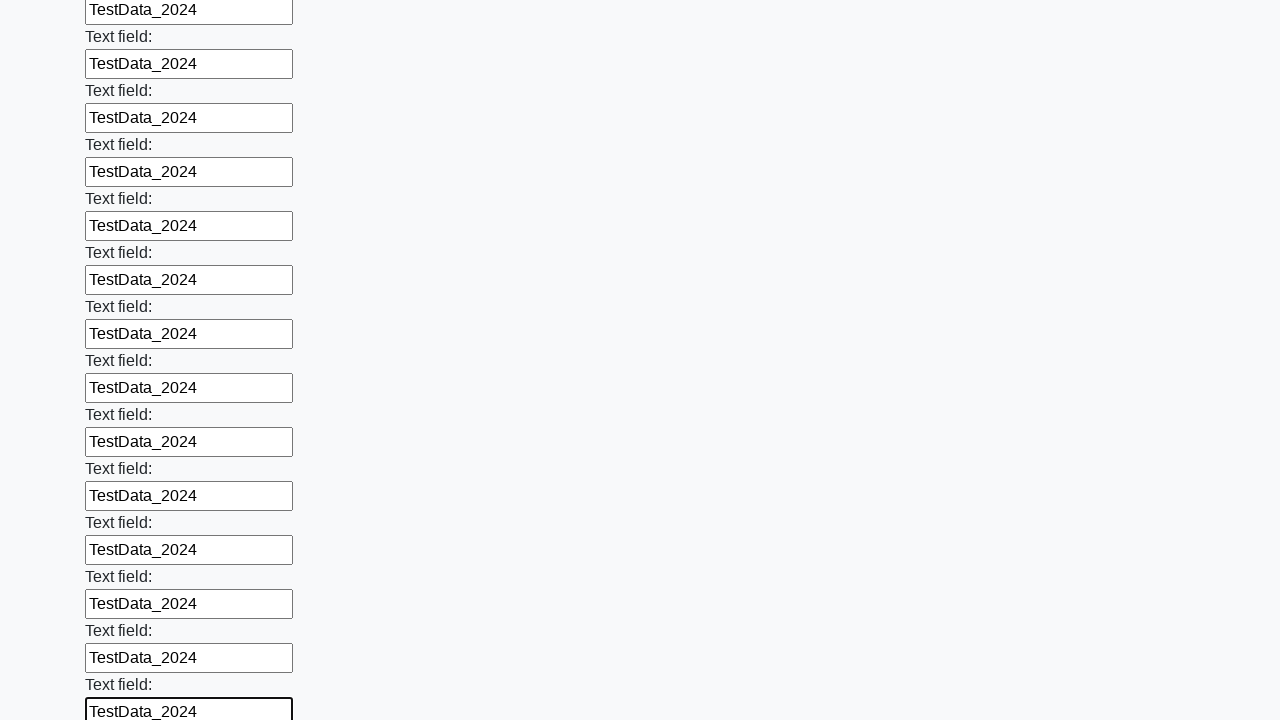

Filled input field with 'TestData_2024' on input >> nth=76
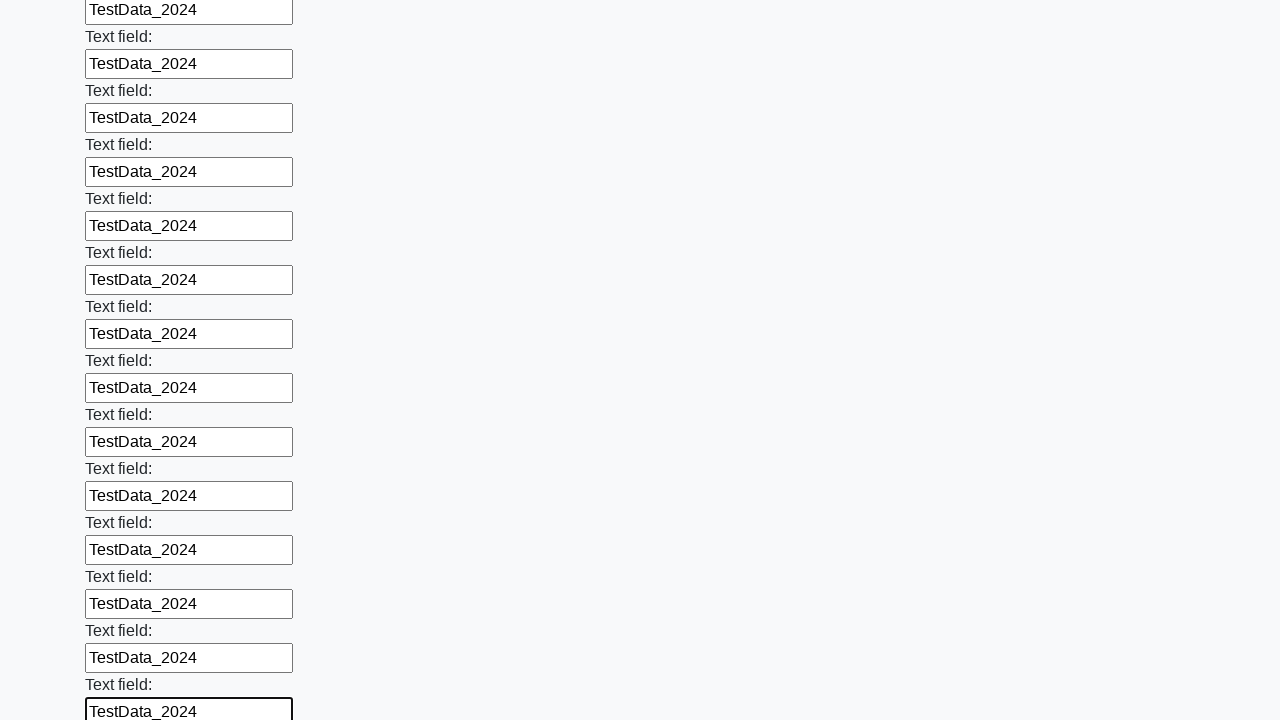

Filled input field with 'TestData_2024' on input >> nth=77
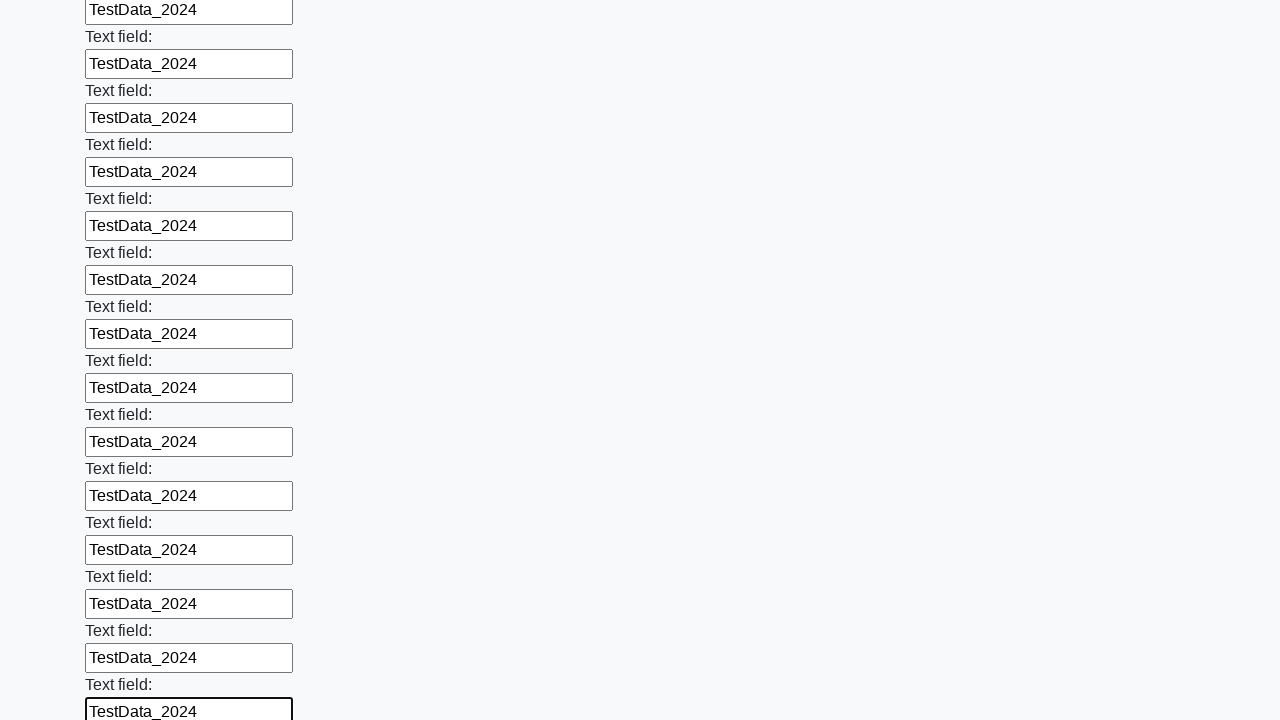

Filled input field with 'TestData_2024' on input >> nth=78
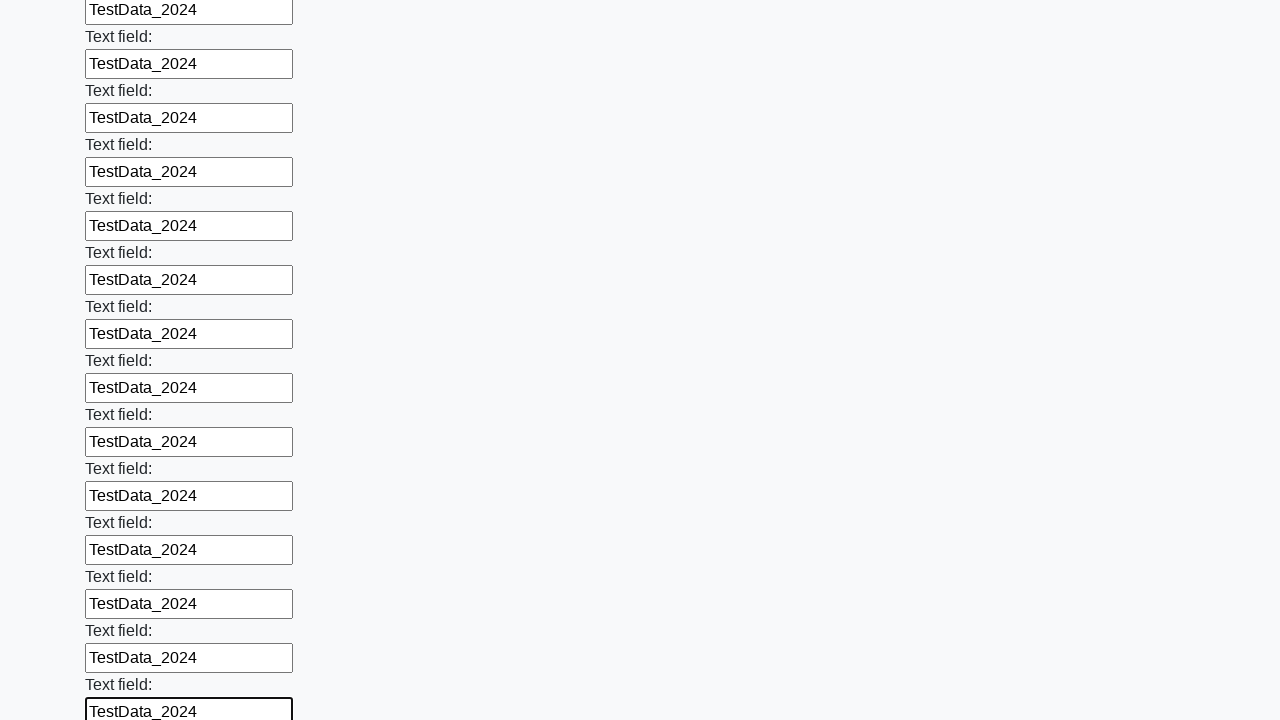

Filled input field with 'TestData_2024' on input >> nth=79
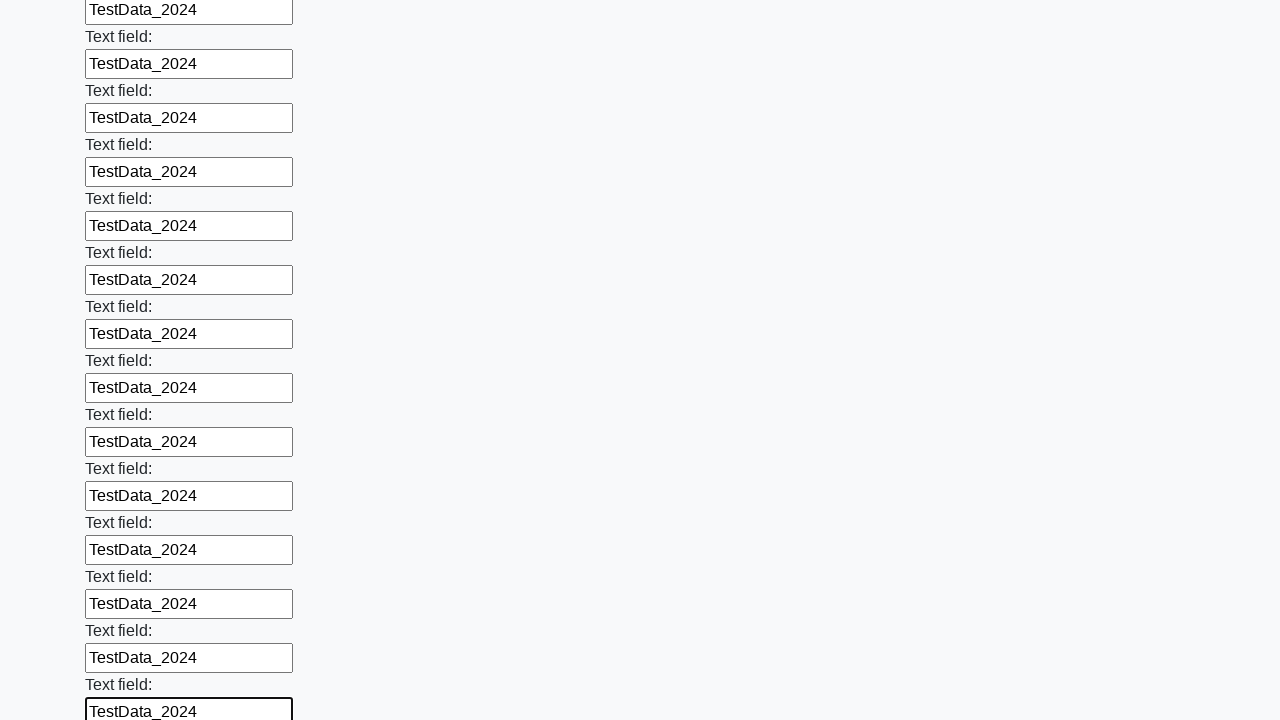

Filled input field with 'TestData_2024' on input >> nth=80
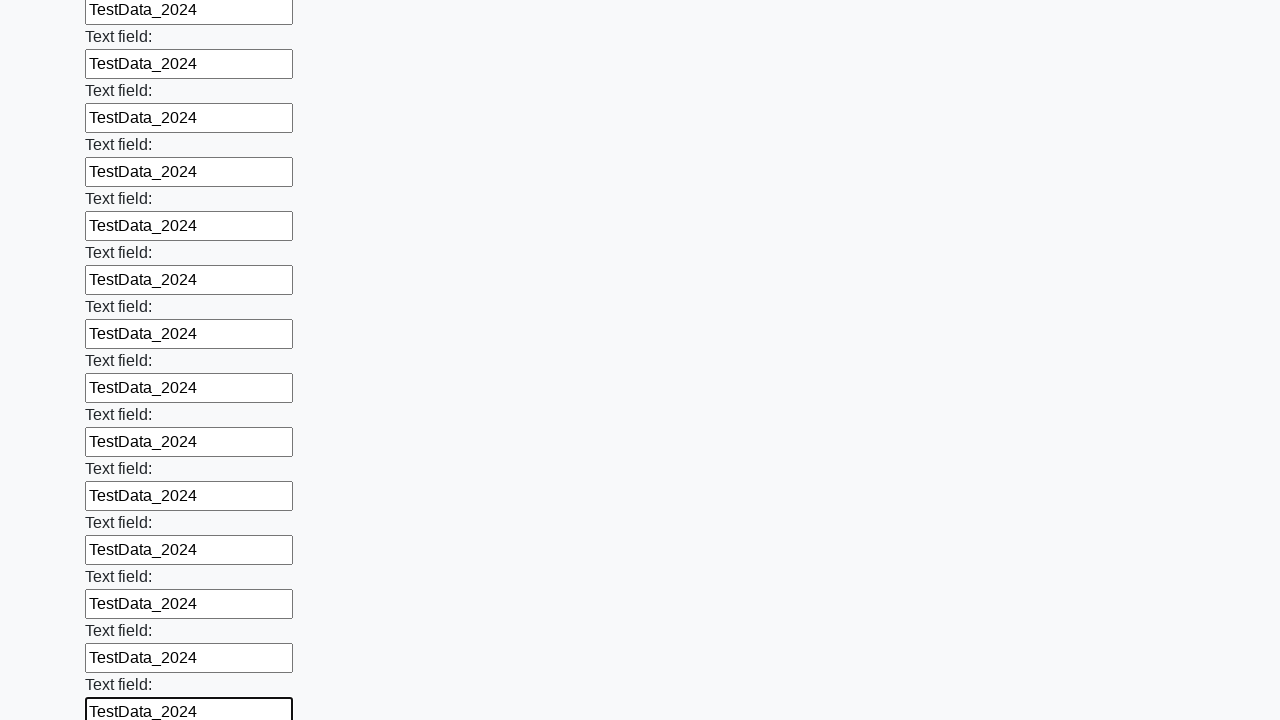

Filled input field with 'TestData_2024' on input >> nth=81
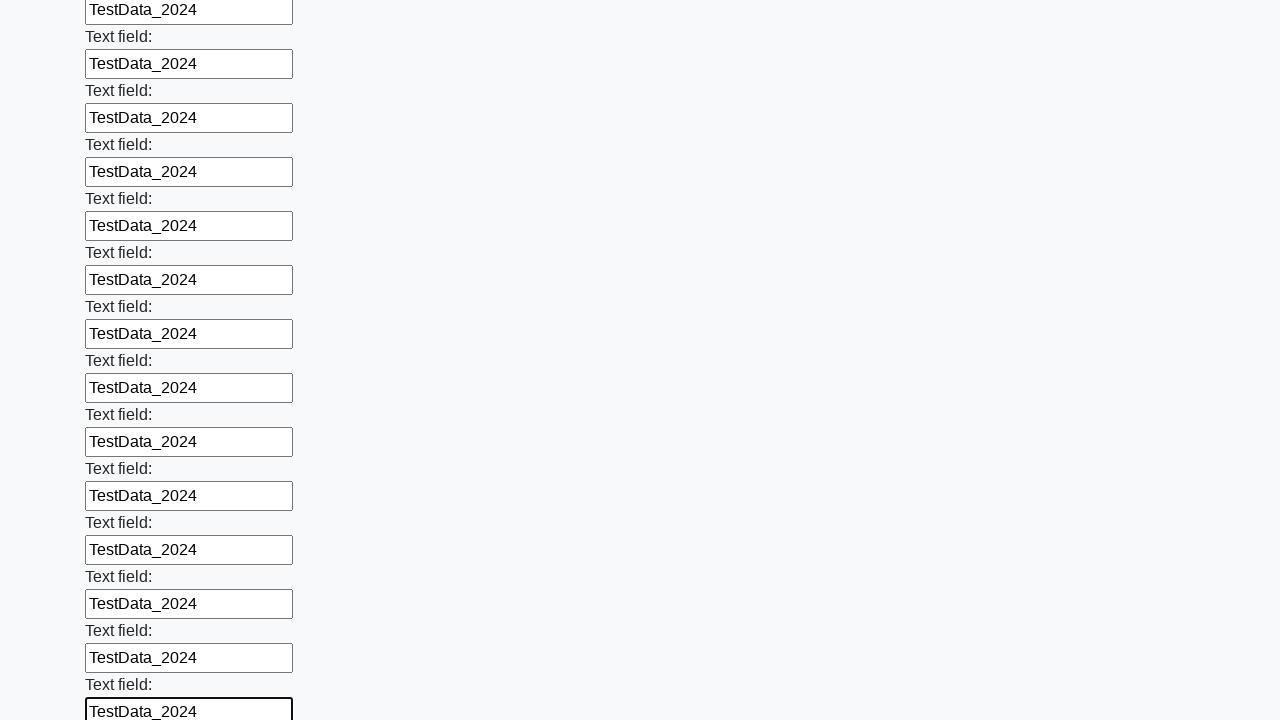

Filled input field with 'TestData_2024' on input >> nth=82
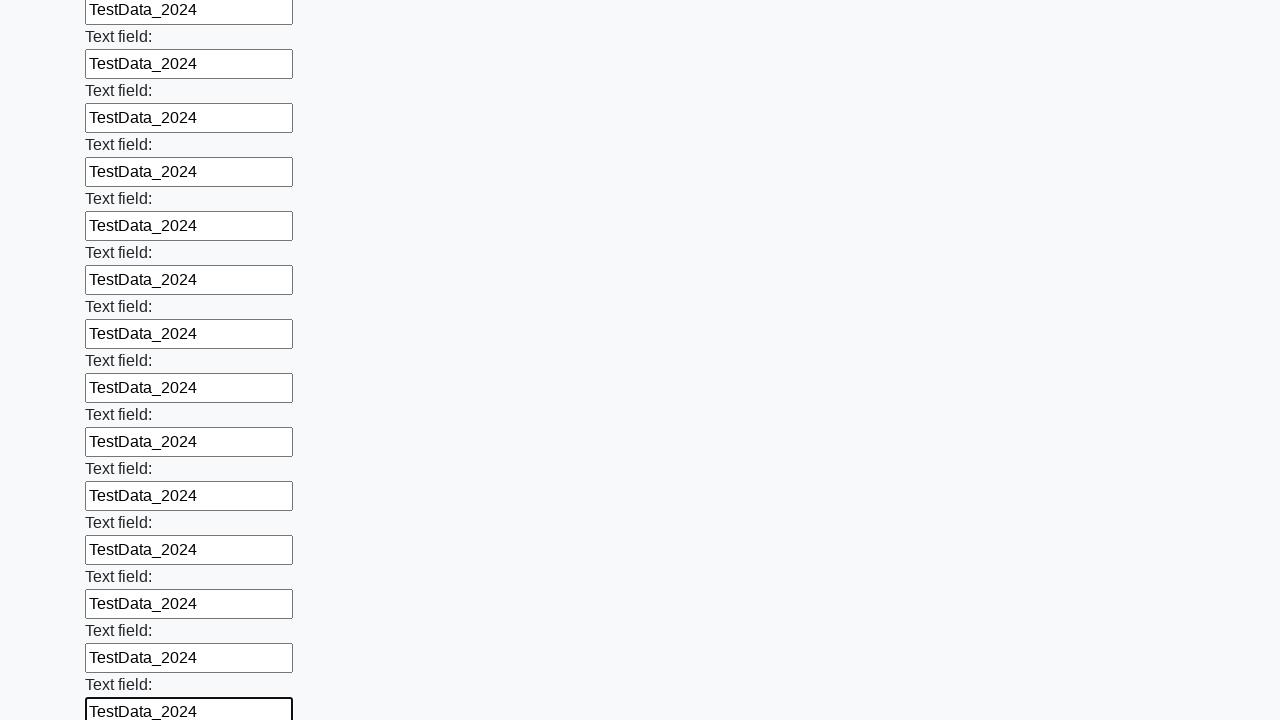

Filled input field with 'TestData_2024' on input >> nth=83
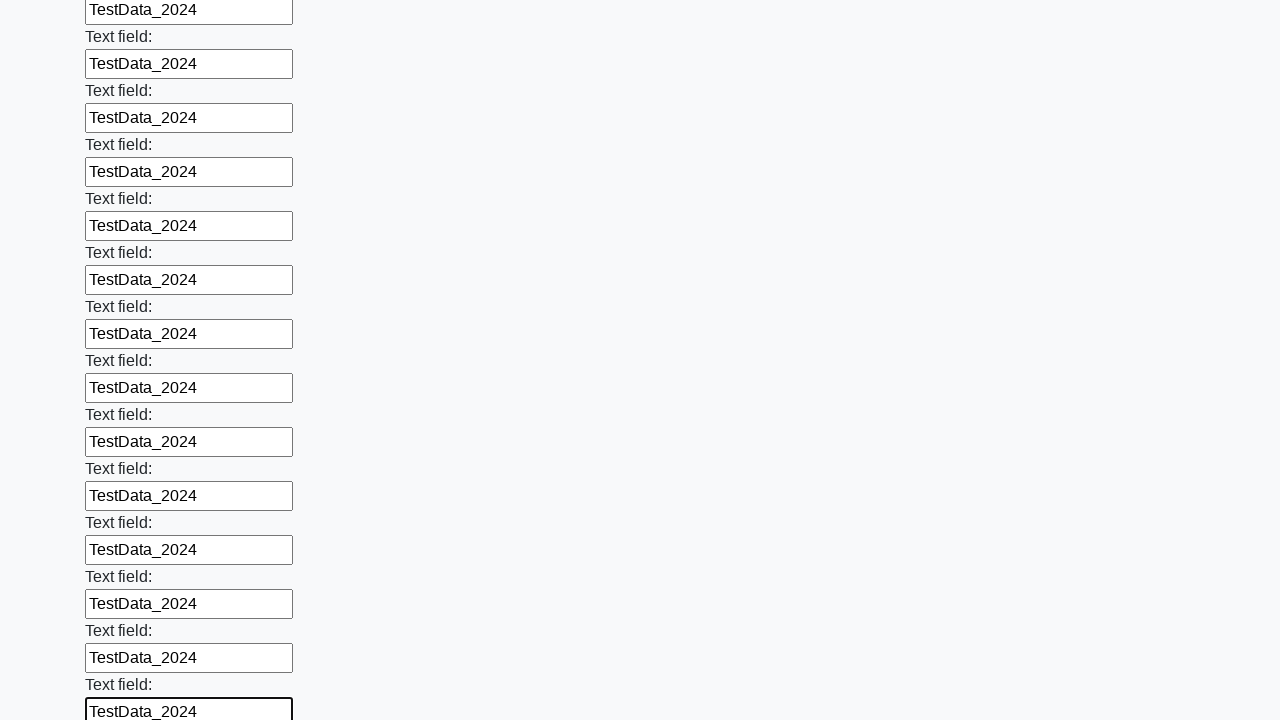

Filled input field with 'TestData_2024' on input >> nth=84
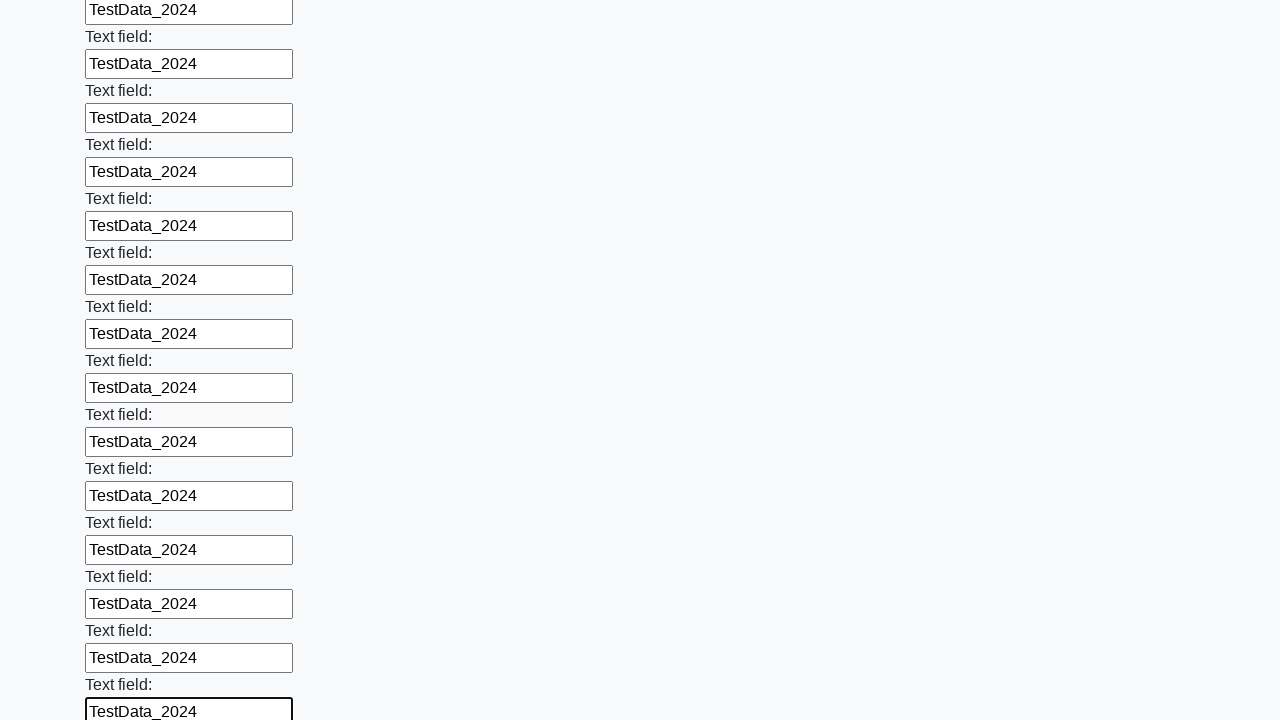

Filled input field with 'TestData_2024' on input >> nth=85
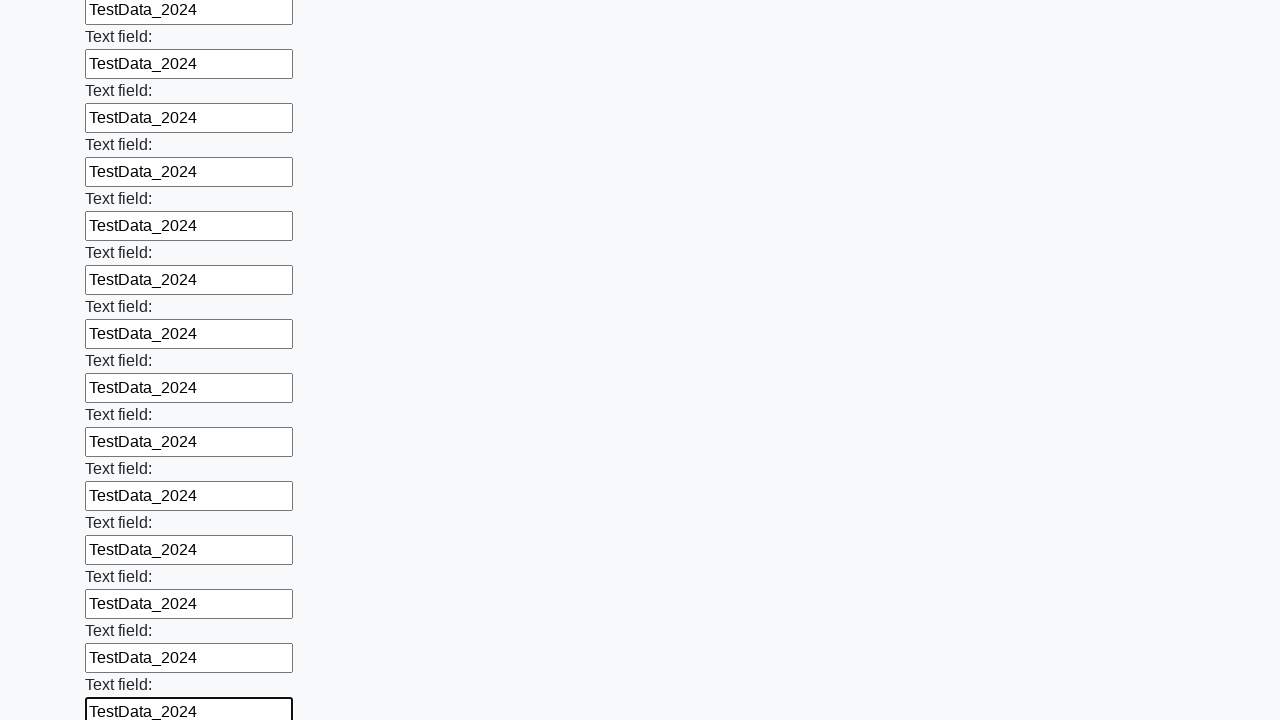

Filled input field with 'TestData_2024' on input >> nth=86
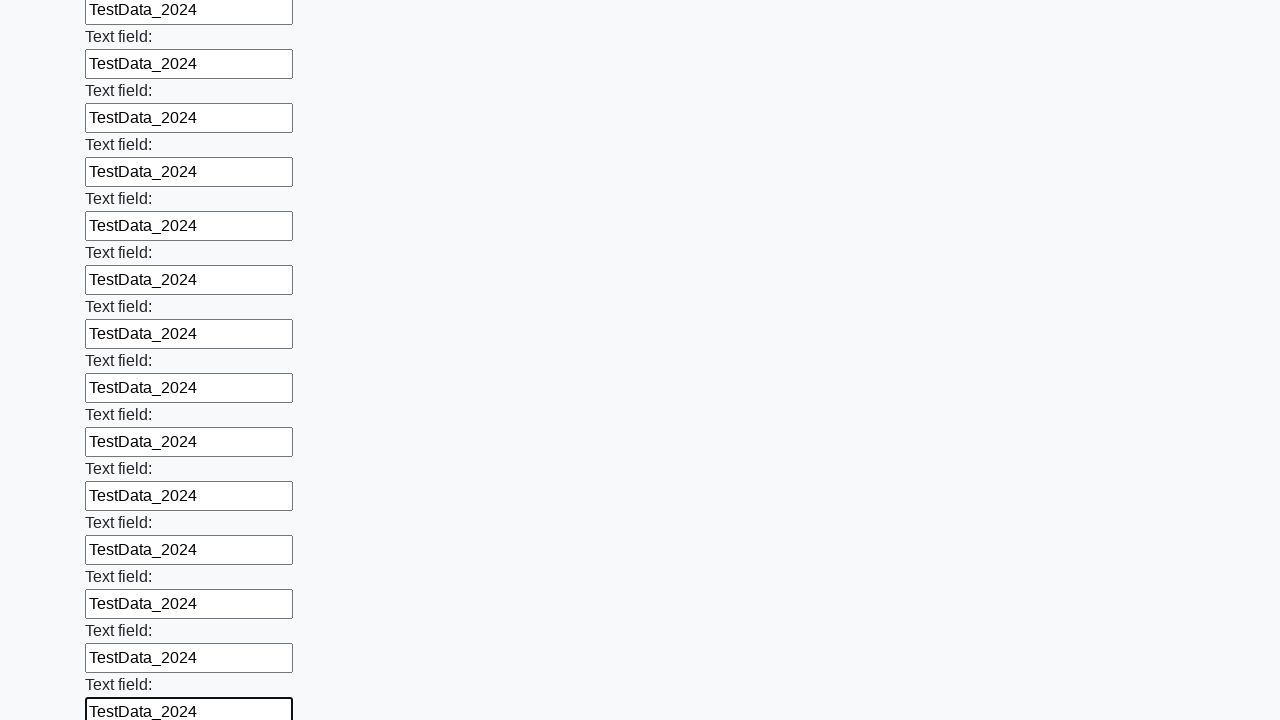

Filled input field with 'TestData_2024' on input >> nth=87
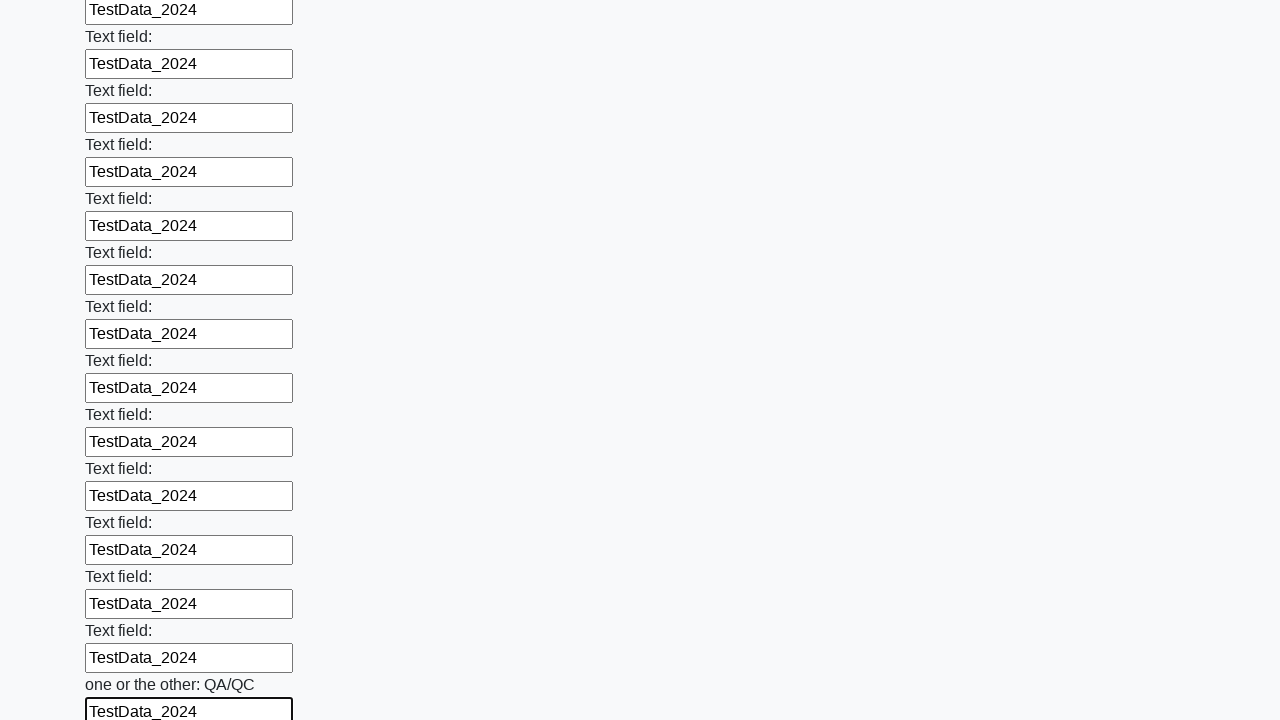

Filled input field with 'TestData_2024' on input >> nth=88
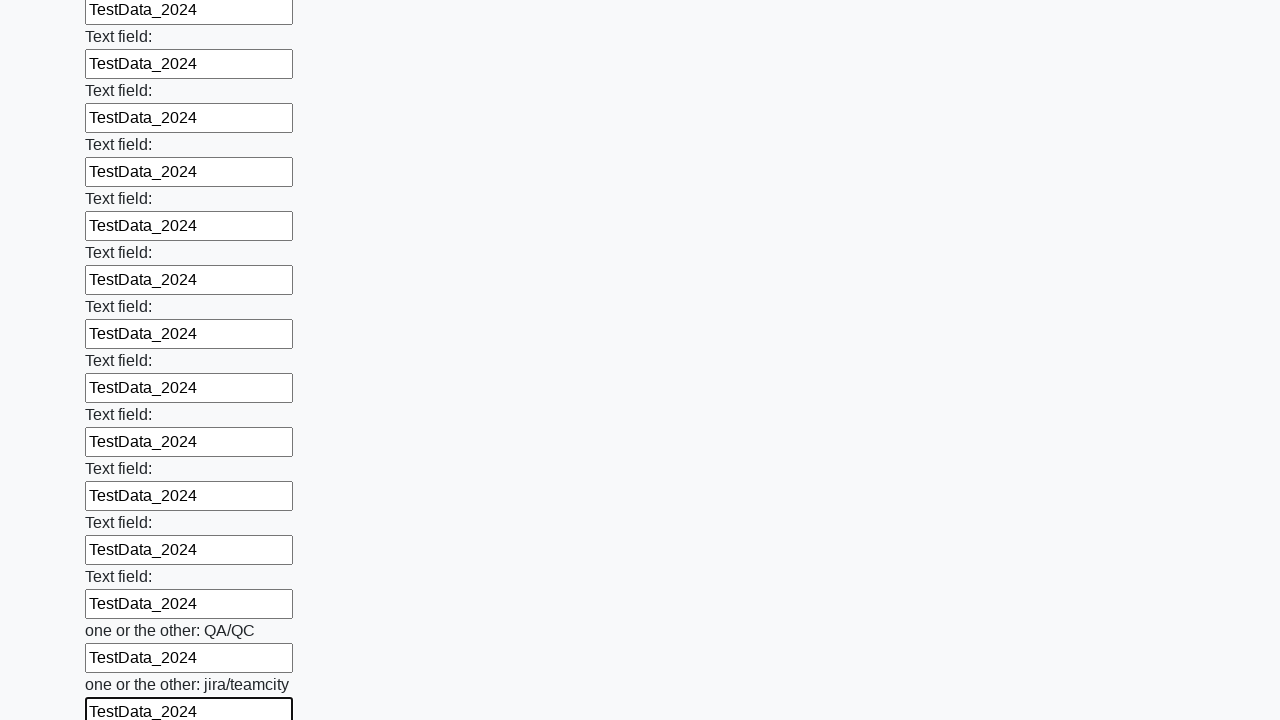

Filled input field with 'TestData_2024' on input >> nth=89
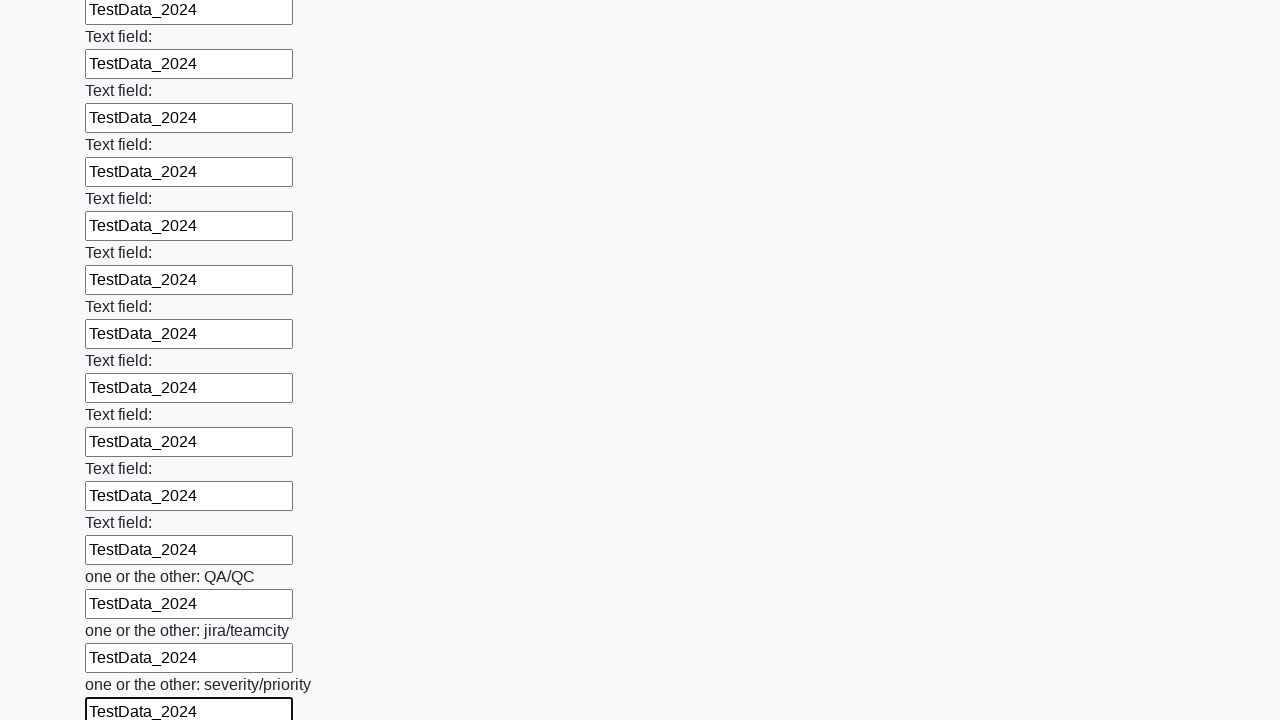

Filled input field with 'TestData_2024' on input >> nth=90
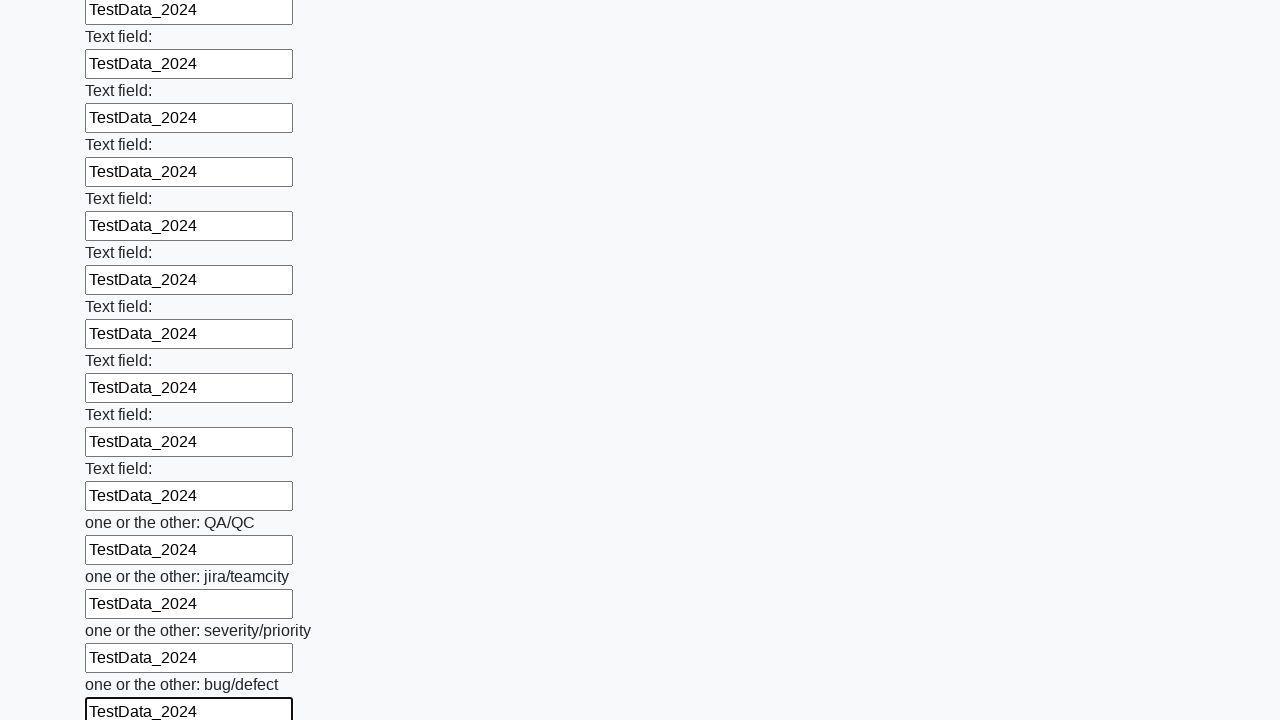

Filled input field with 'TestData_2024' on input >> nth=91
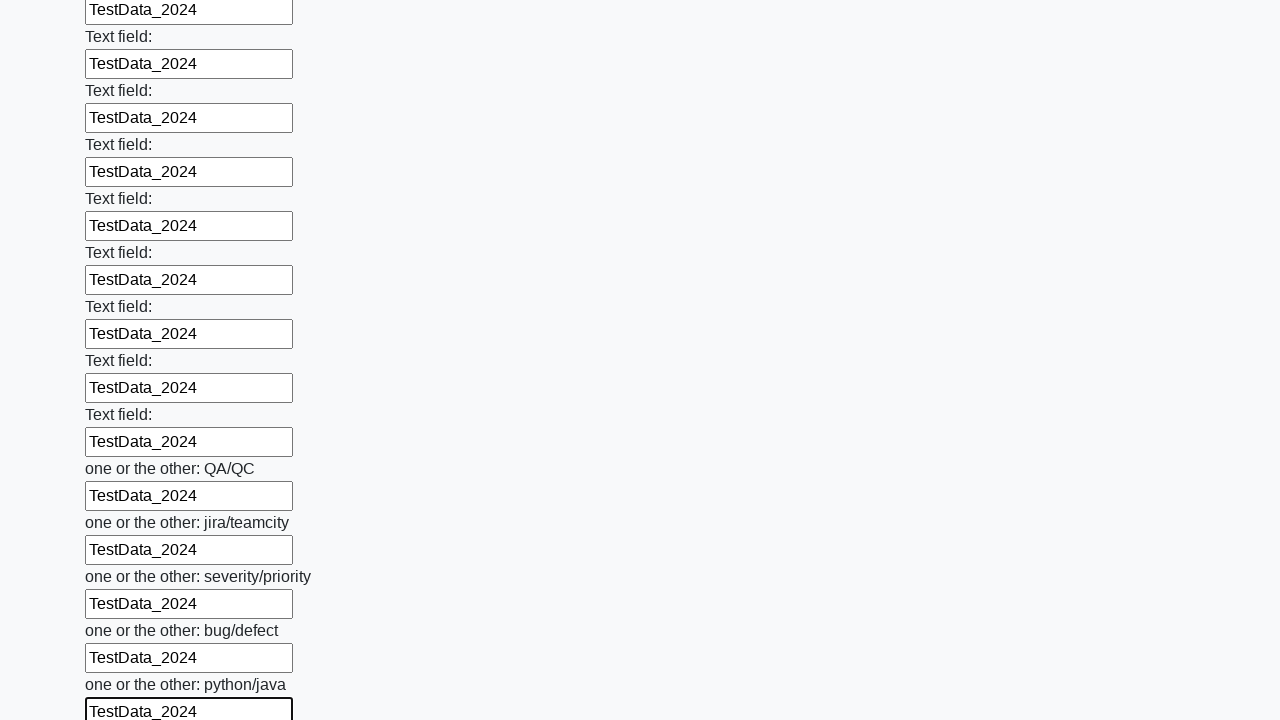

Filled input field with 'TestData_2024' on input >> nth=92
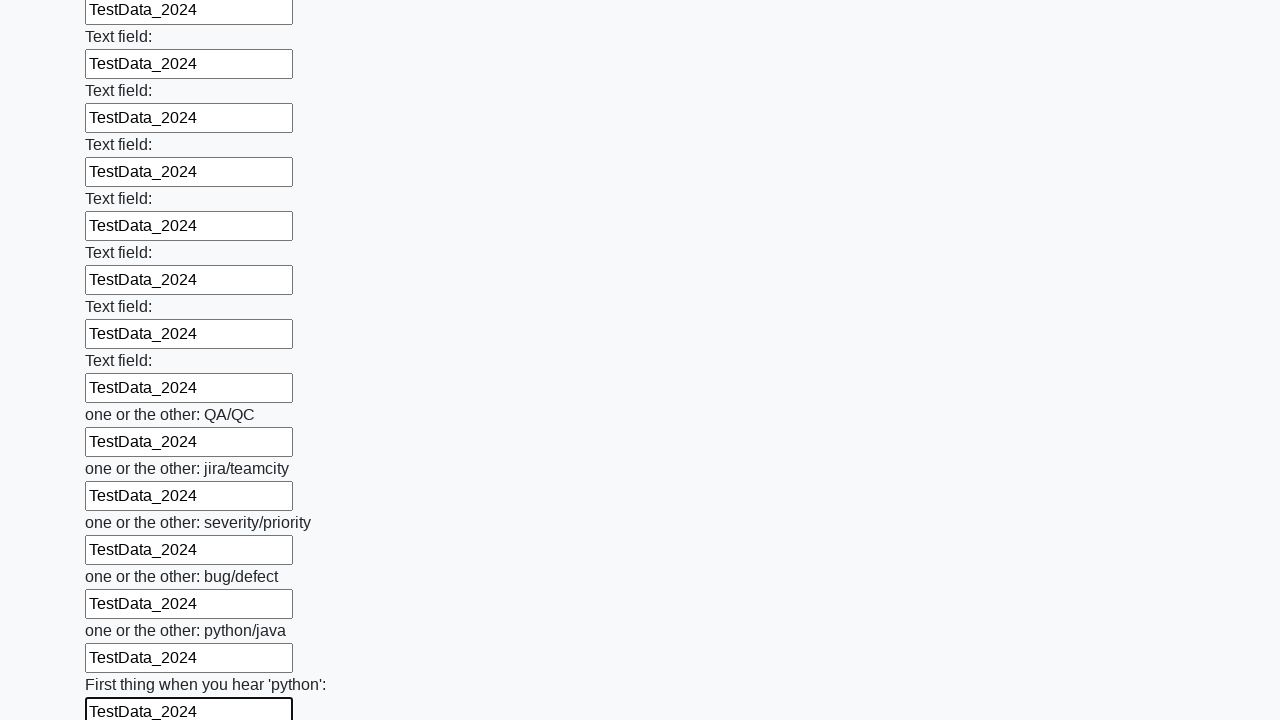

Filled input field with 'TestData_2024' on input >> nth=93
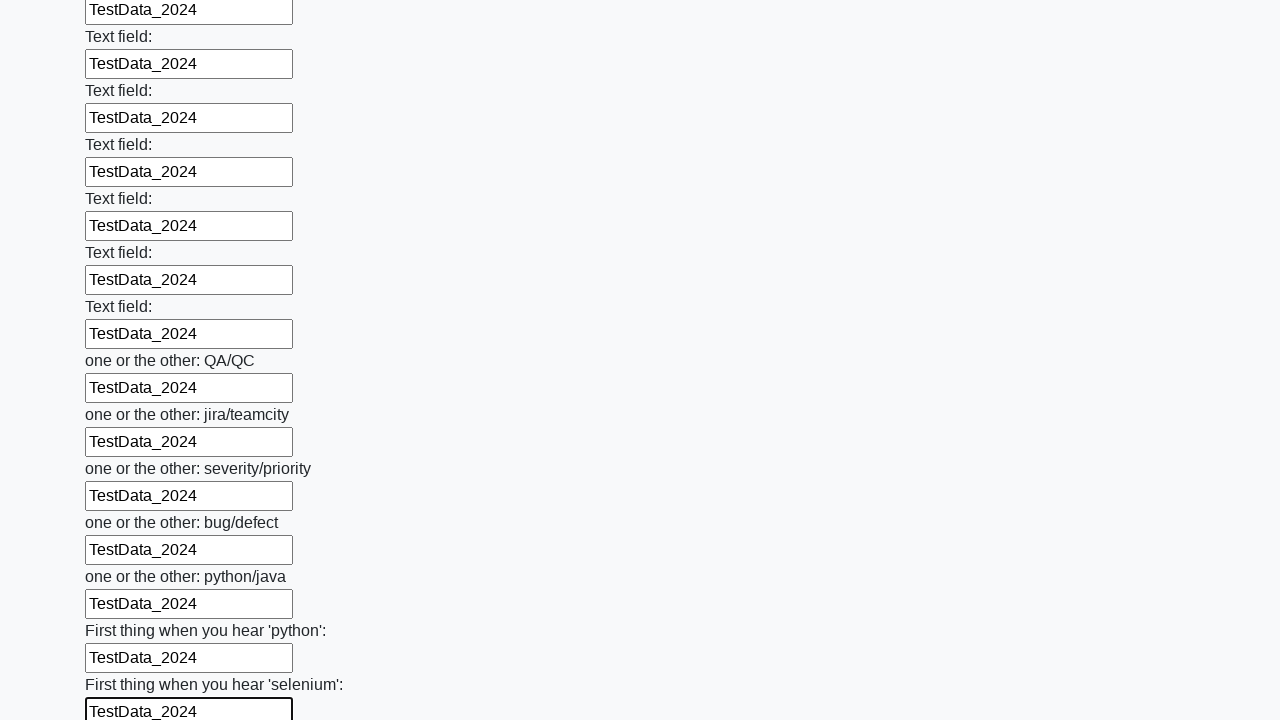

Filled input field with 'TestData_2024' on input >> nth=94
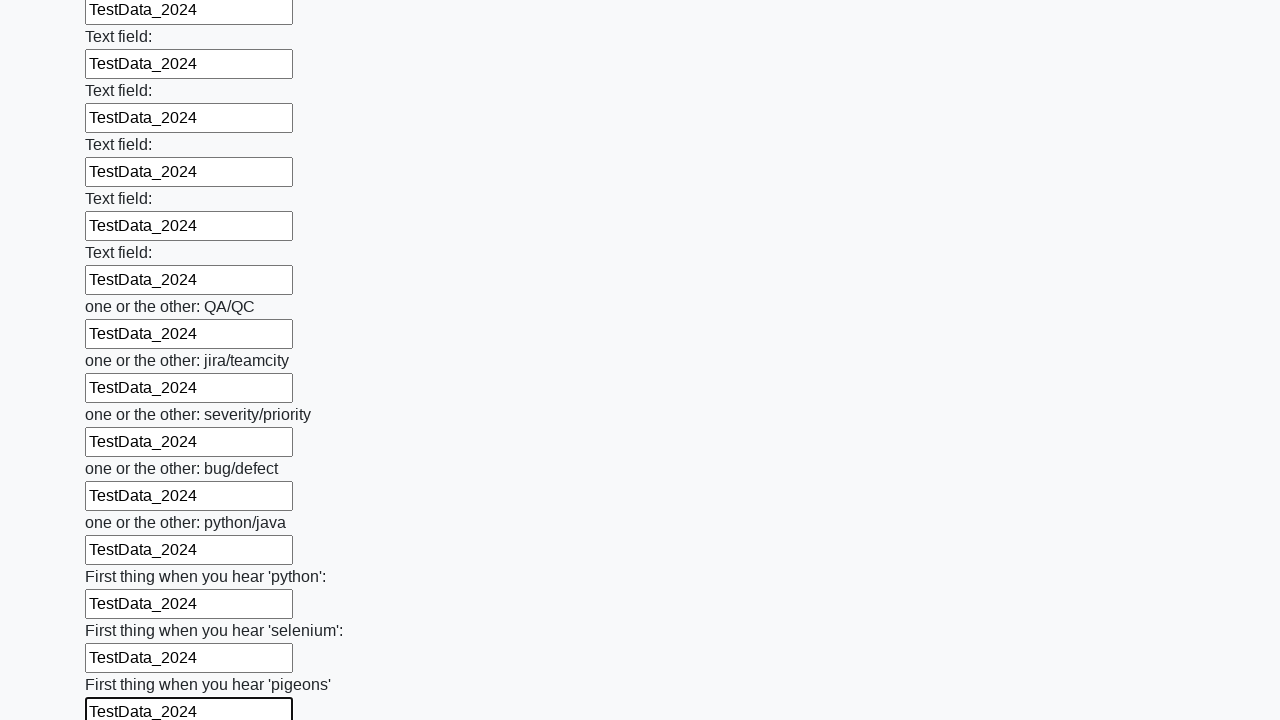

Filled input field with 'TestData_2024' on input >> nth=95
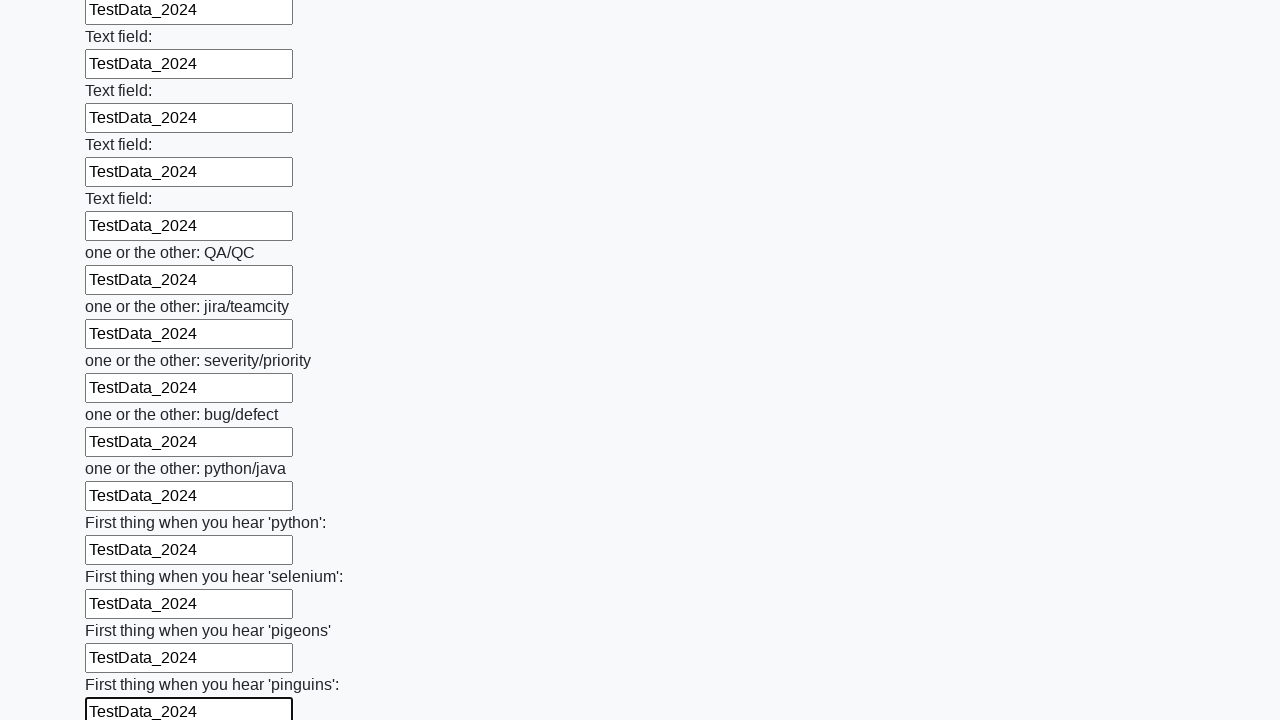

Filled input field with 'TestData_2024' on input >> nth=96
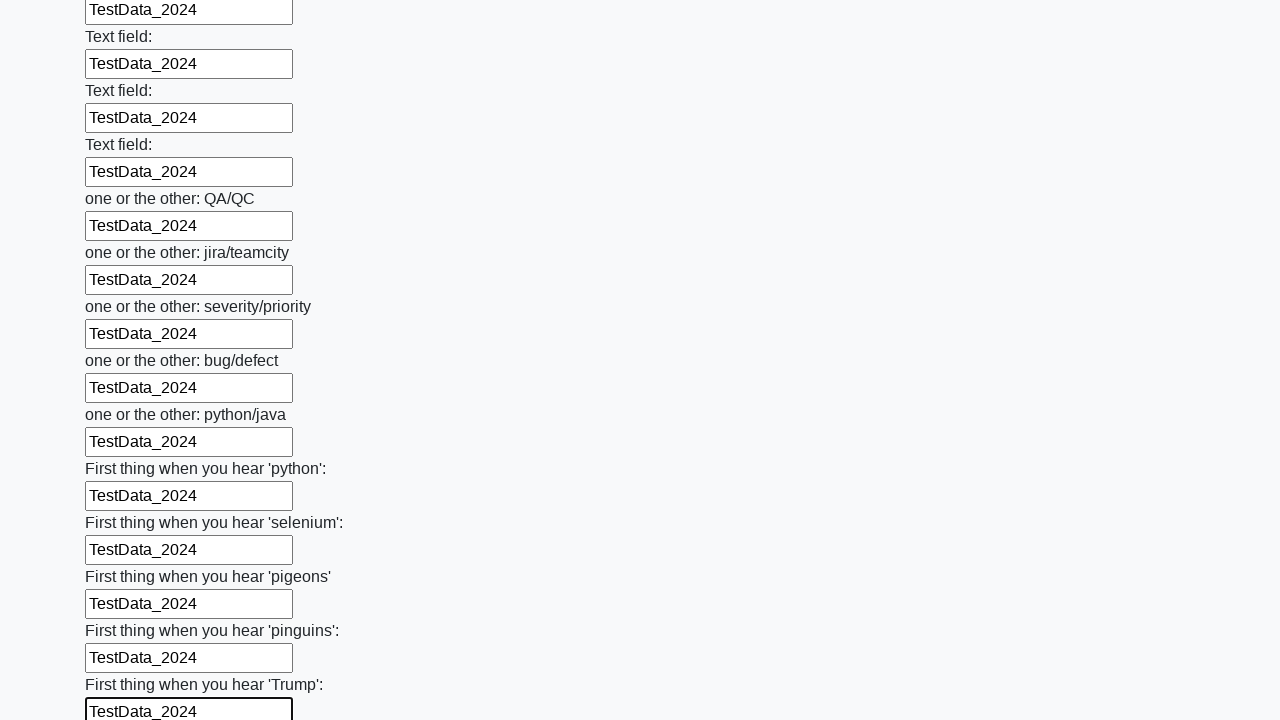

Filled input field with 'TestData_2024' on input >> nth=97
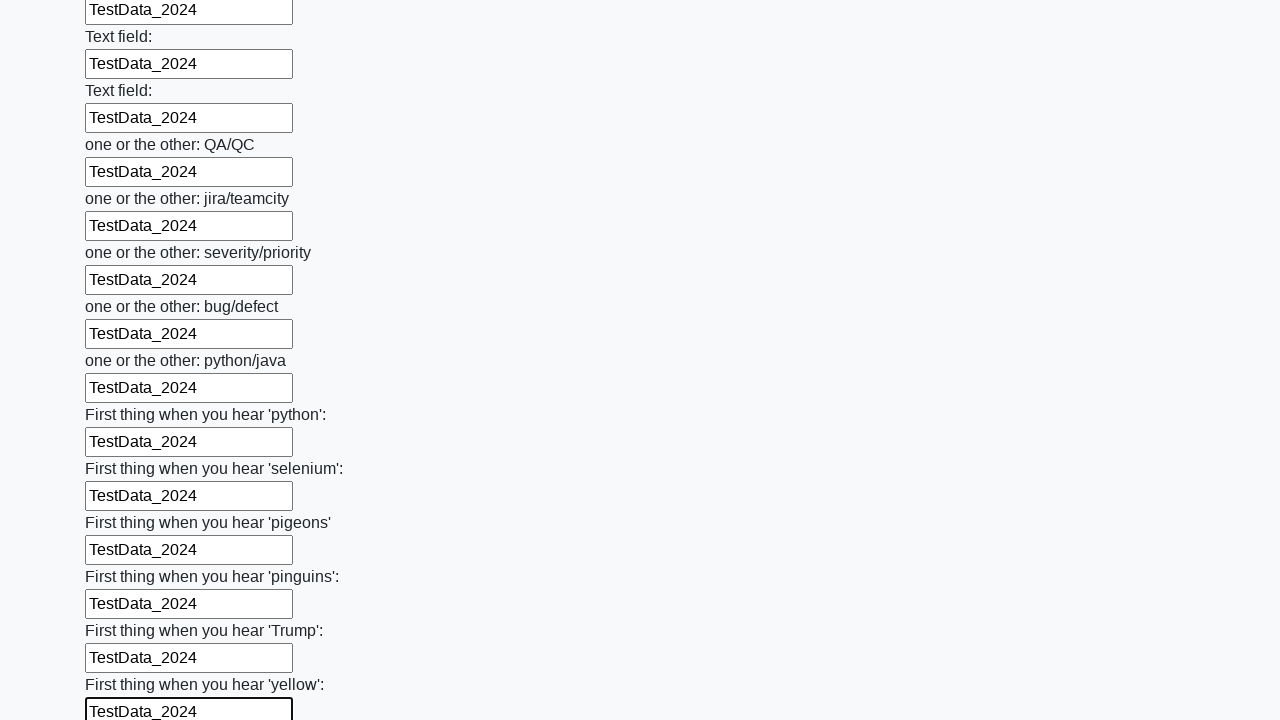

Filled input field with 'TestData_2024' on input >> nth=98
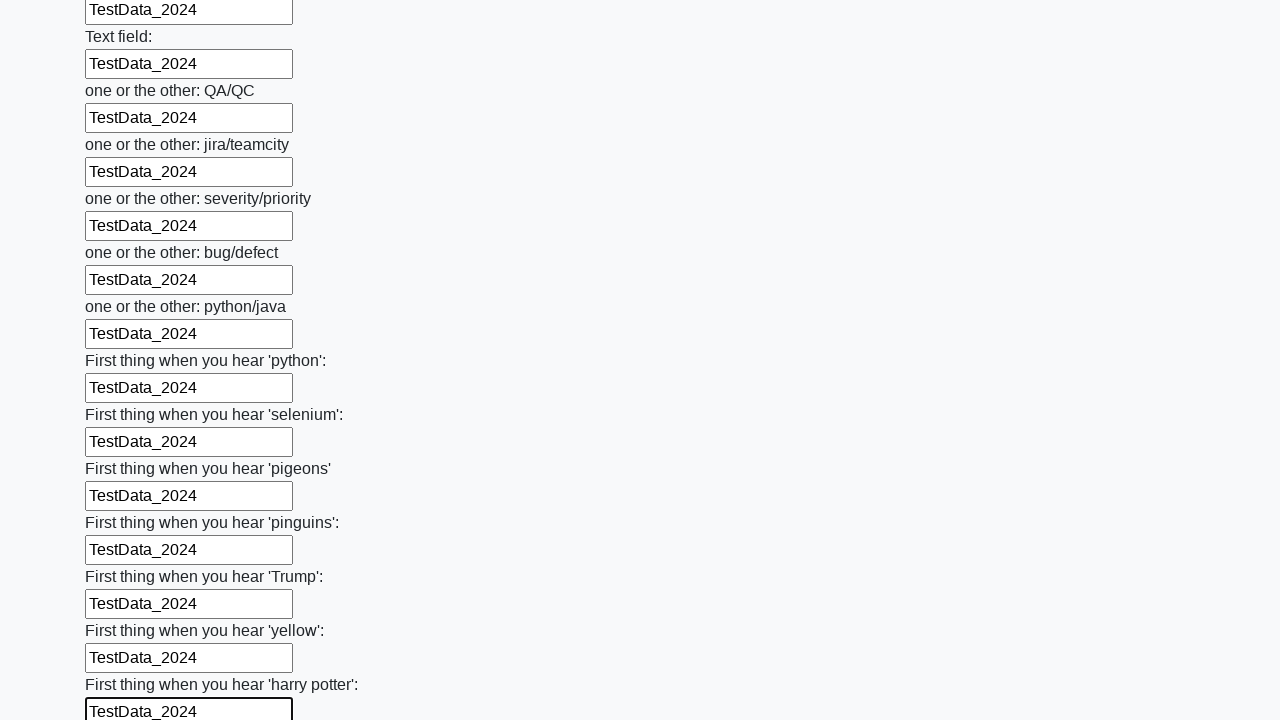

Filled input field with 'TestData_2024' on input >> nth=99
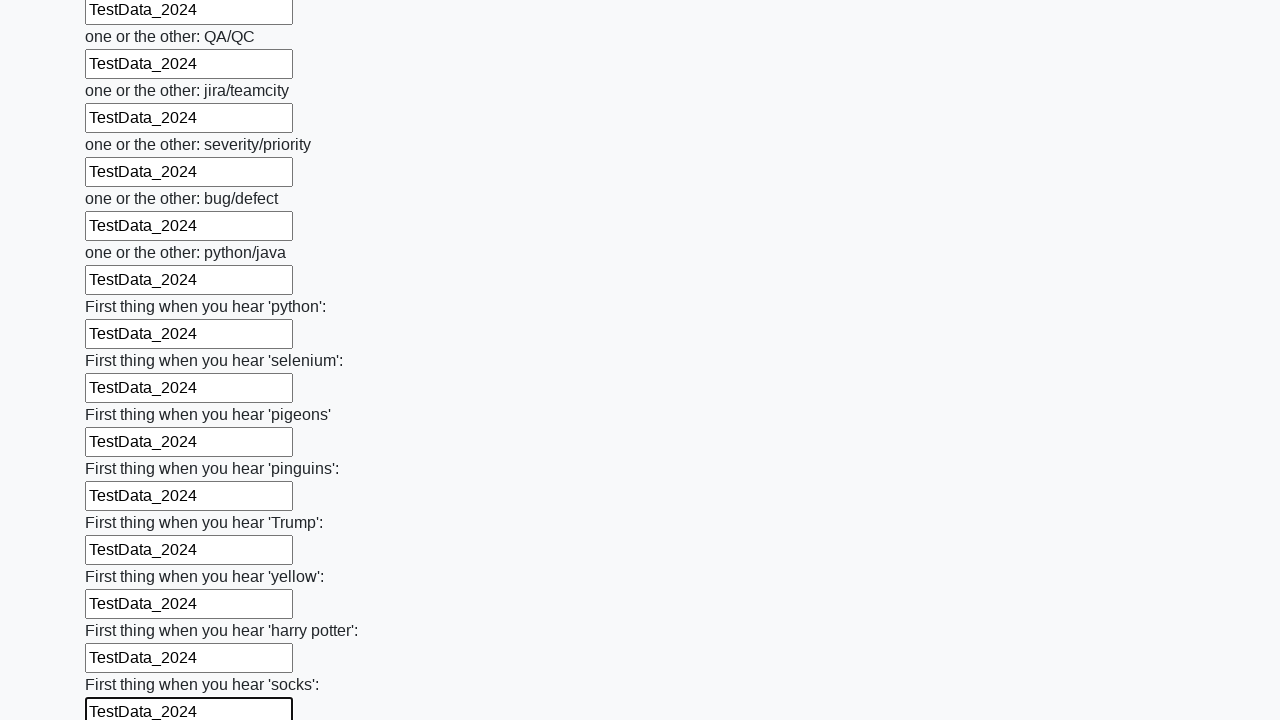

Clicked the form submit button at (123, 611) on button.btn
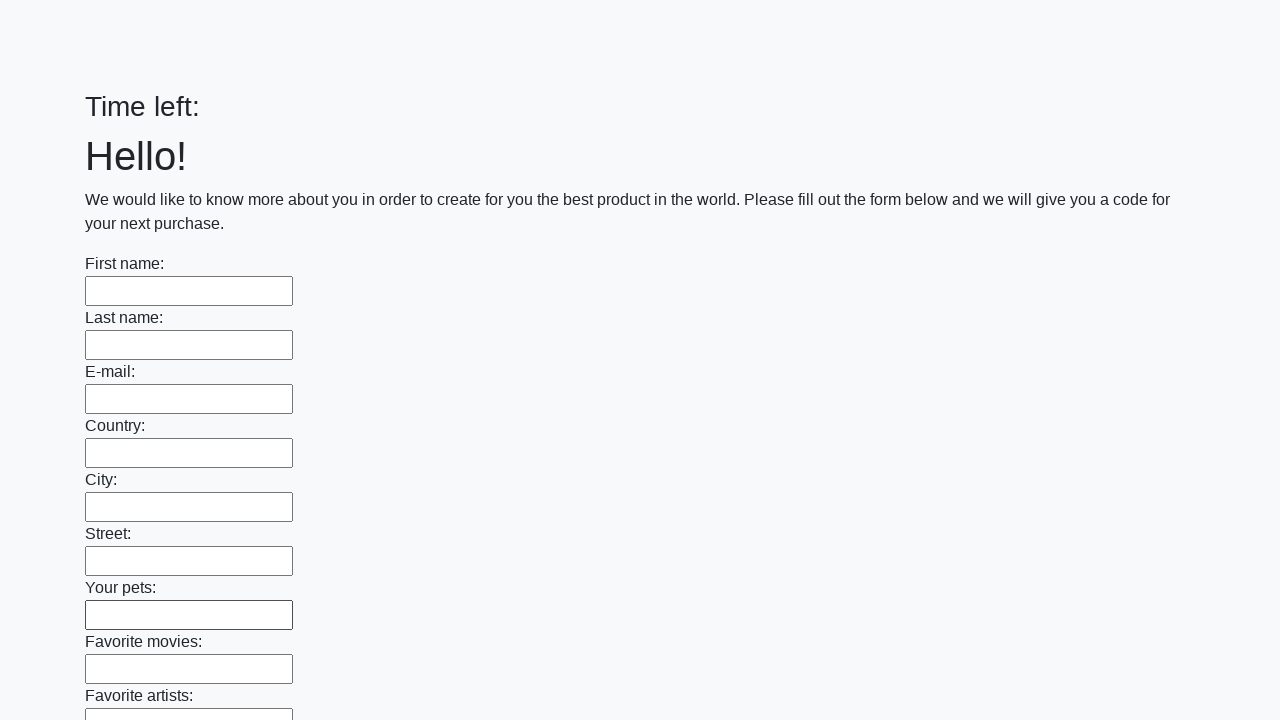

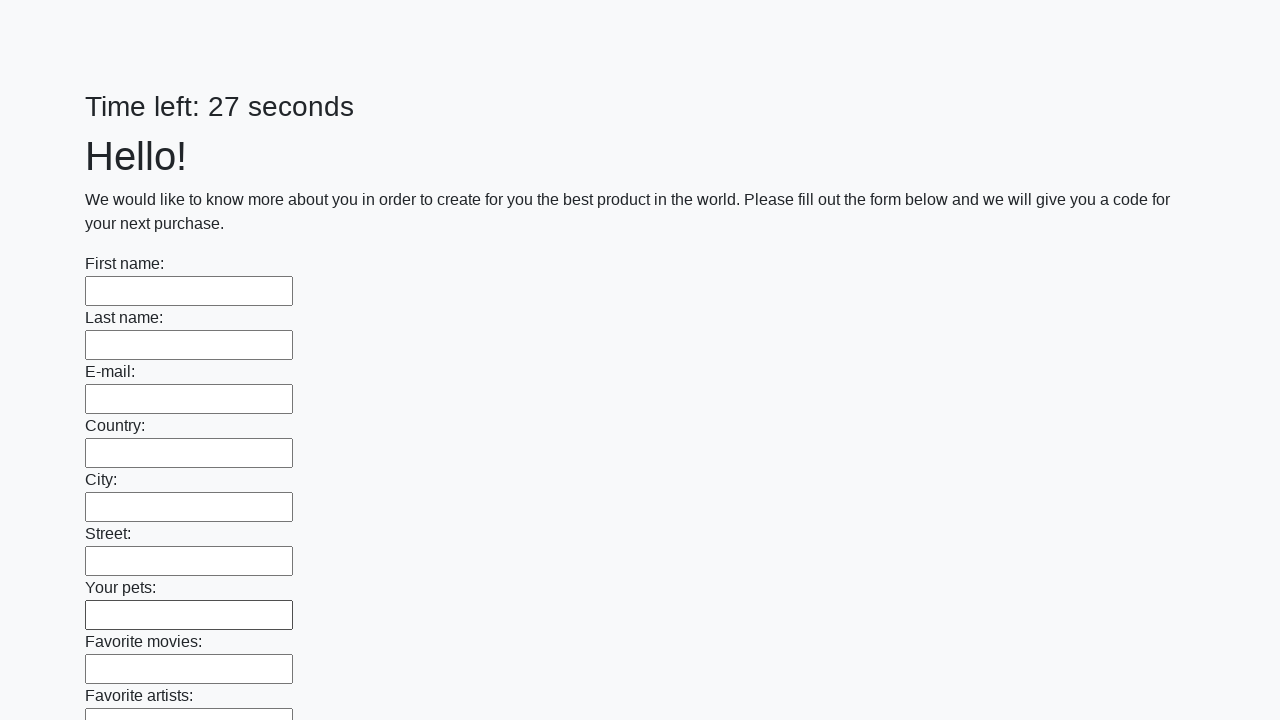